Tests filling a large form by entering text into all input fields and clicking the submit button

Starting URL: http://suninjuly.github.io/huge_form.html

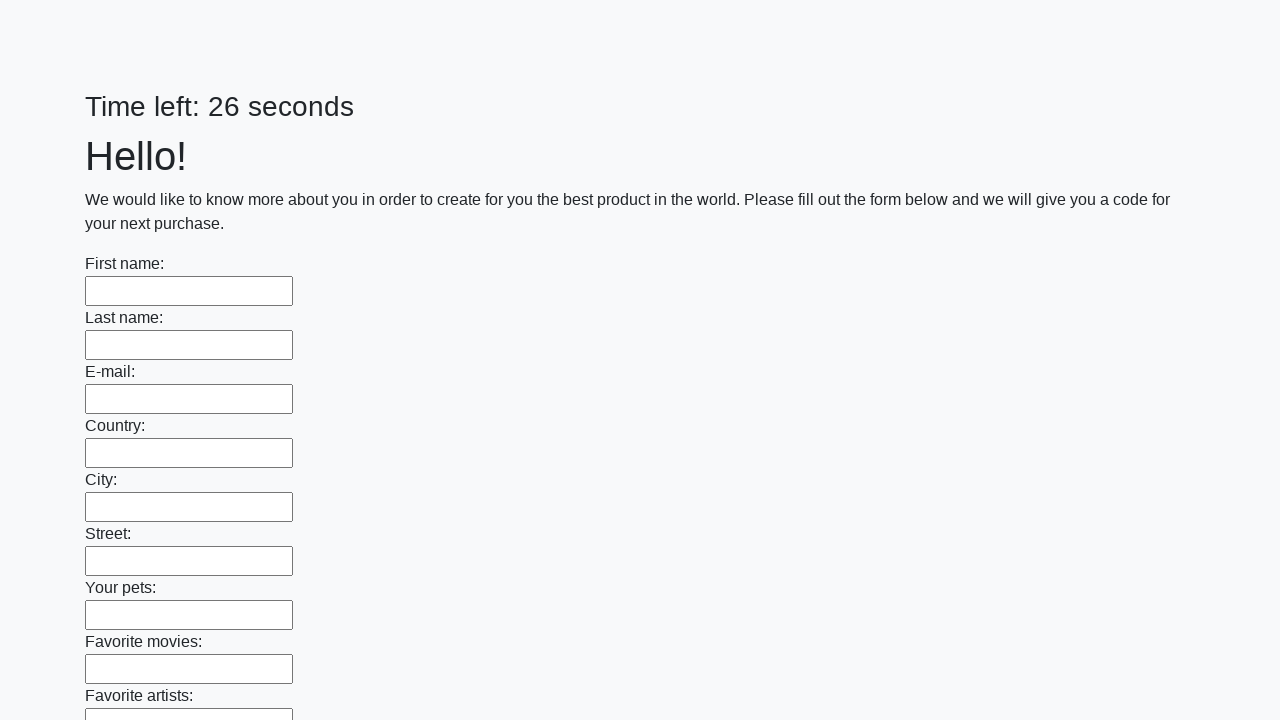

Located all input fields on the form
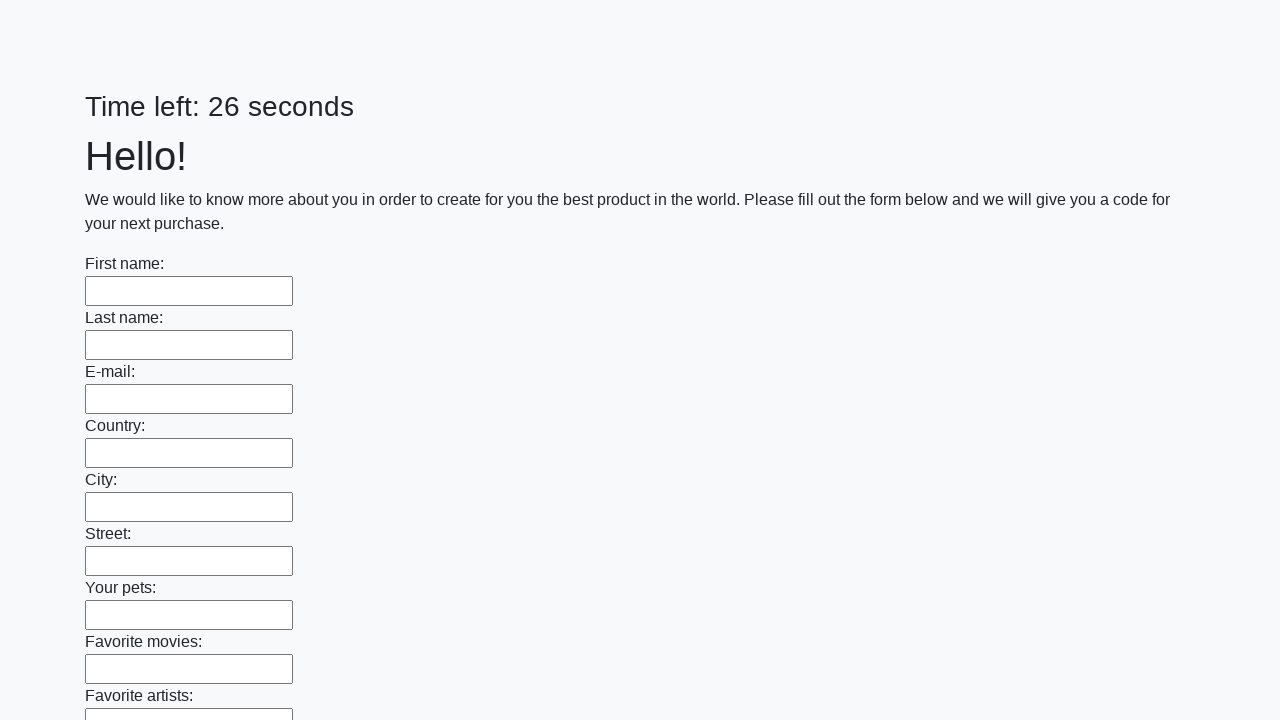

Filled input field with 'spam' on input >> nth=0
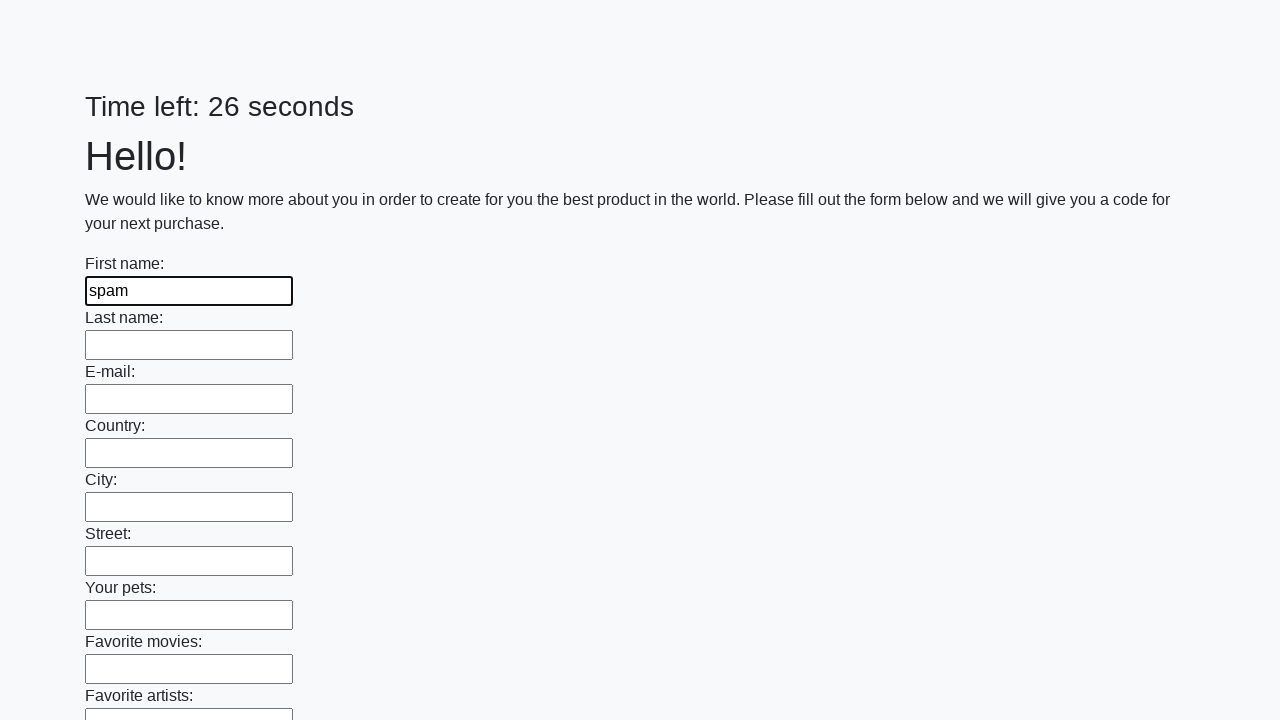

Filled input field with 'spam' on input >> nth=1
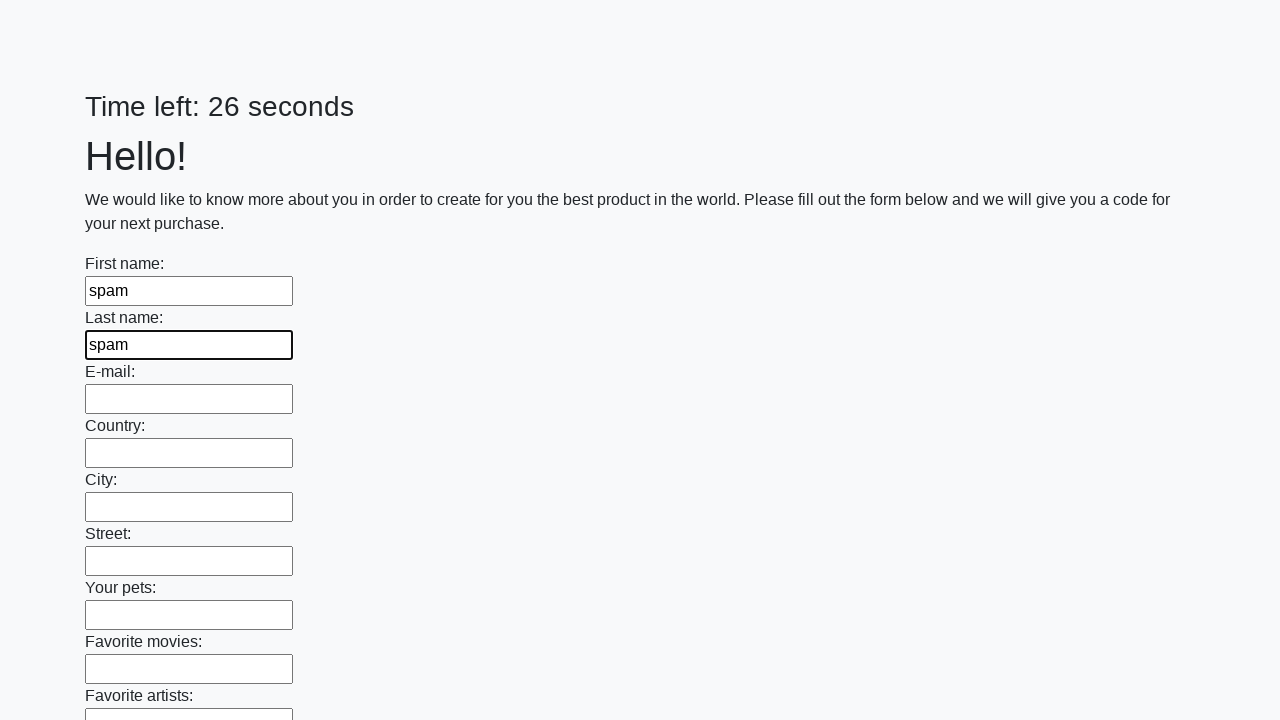

Filled input field with 'spam' on input >> nth=2
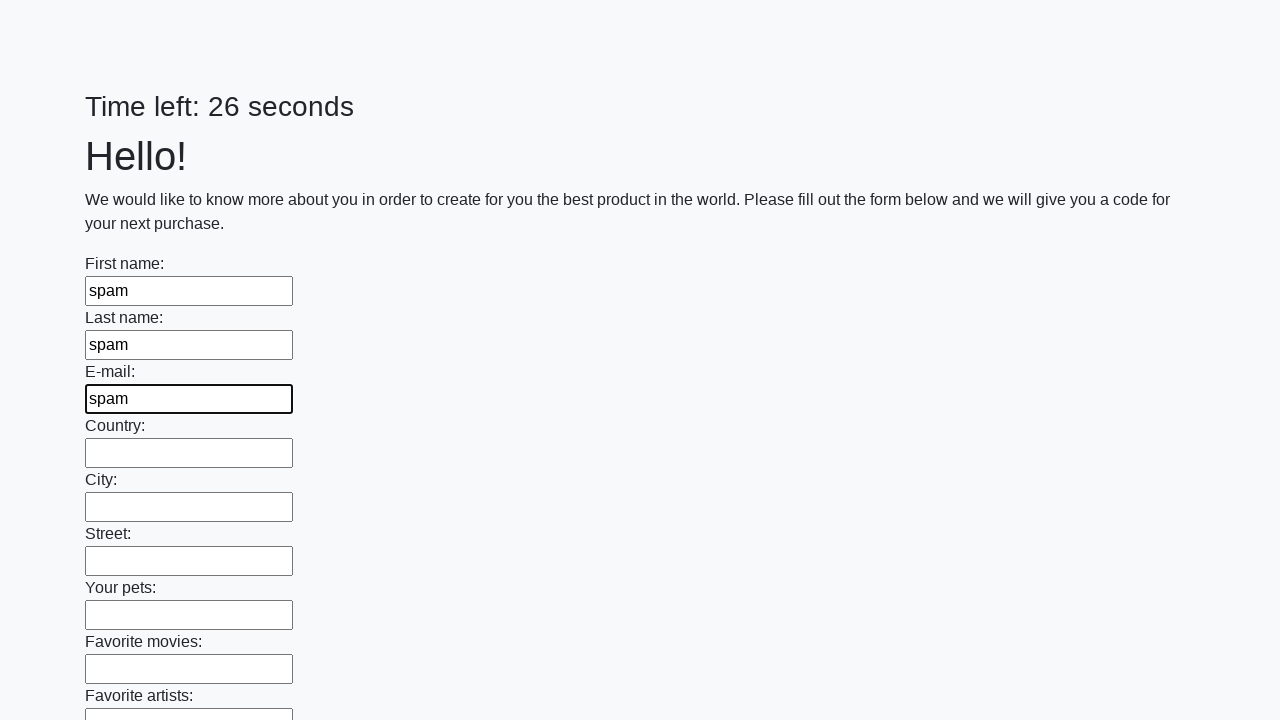

Filled input field with 'spam' on input >> nth=3
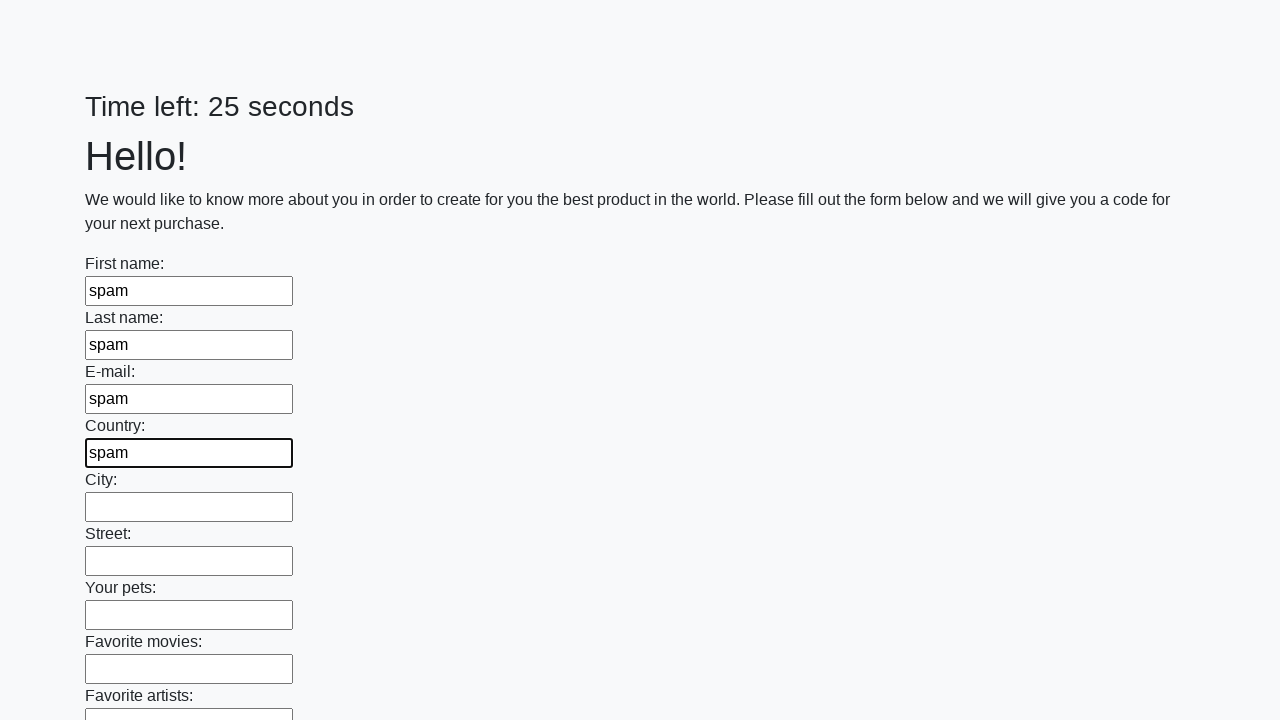

Filled input field with 'spam' on input >> nth=4
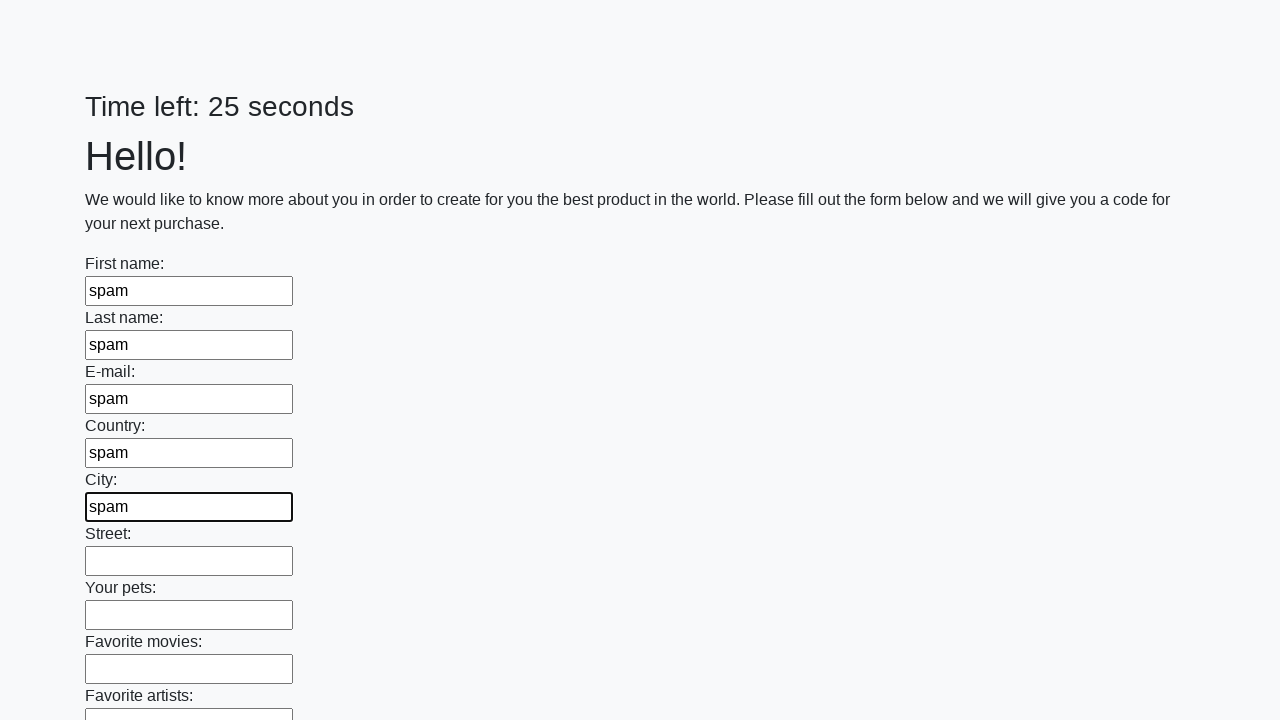

Filled input field with 'spam' on input >> nth=5
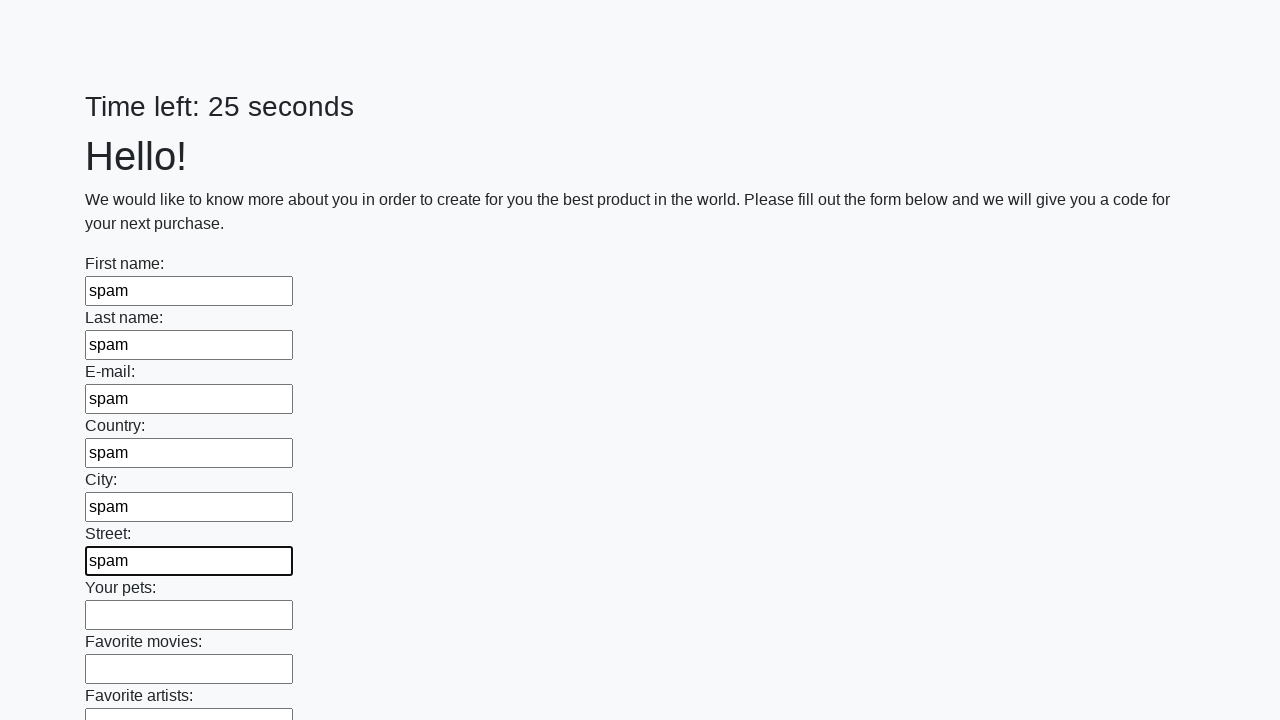

Filled input field with 'spam' on input >> nth=6
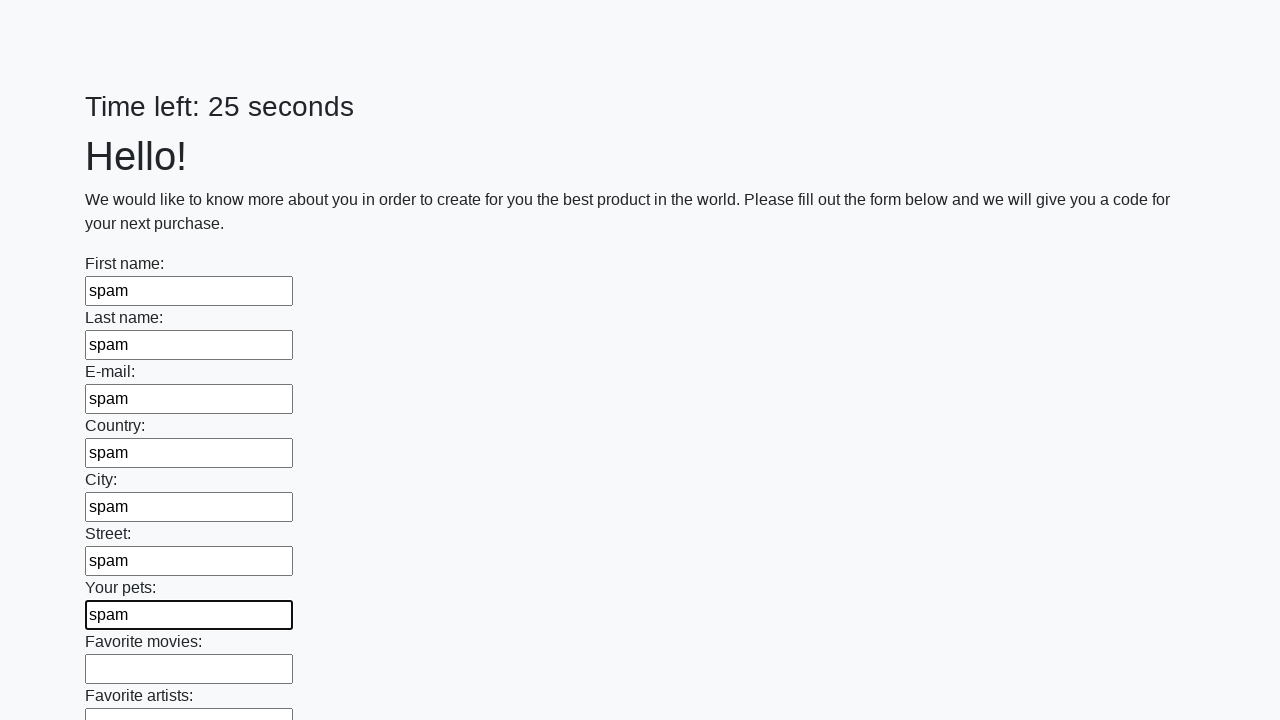

Filled input field with 'spam' on input >> nth=7
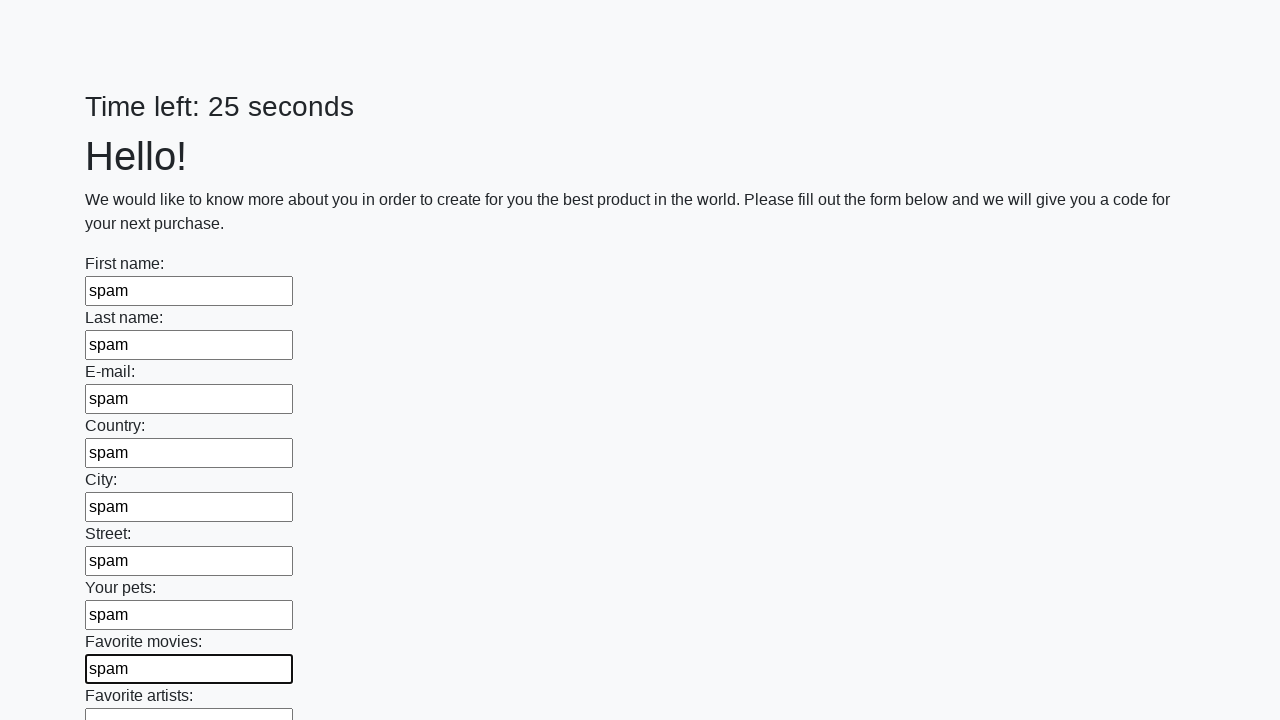

Filled input field with 'spam' on input >> nth=8
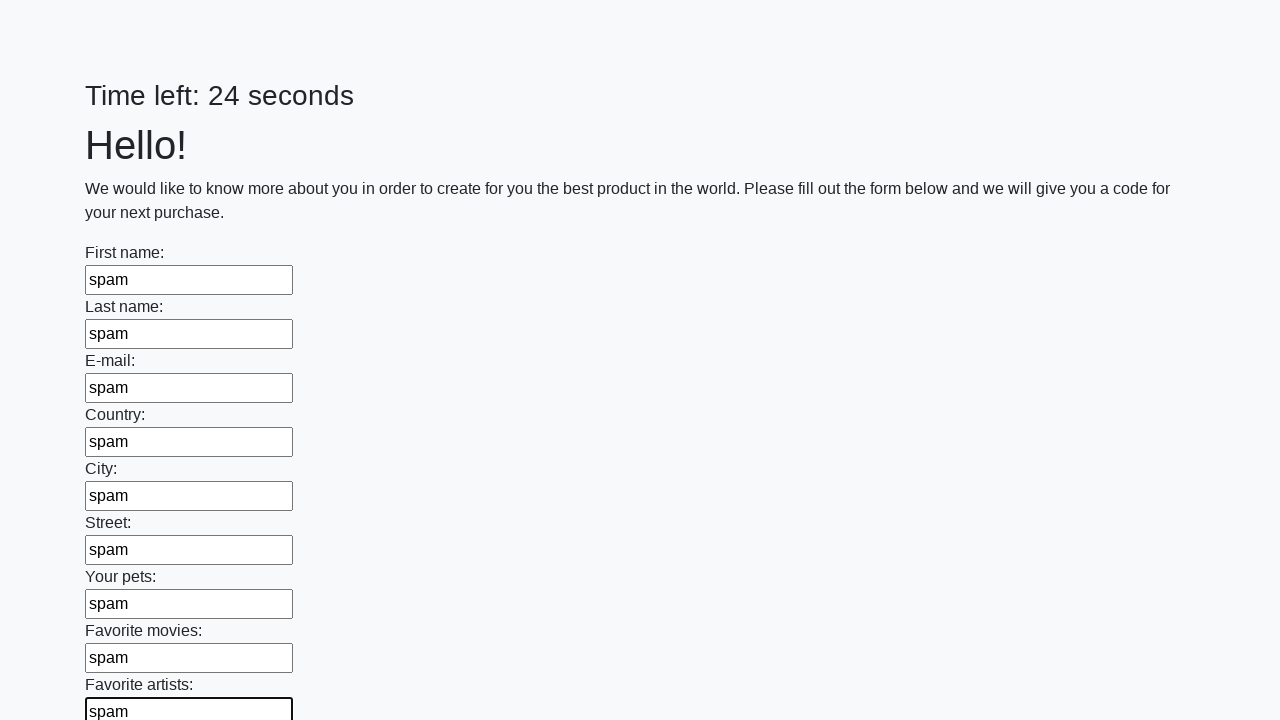

Filled input field with 'spam' on input >> nth=9
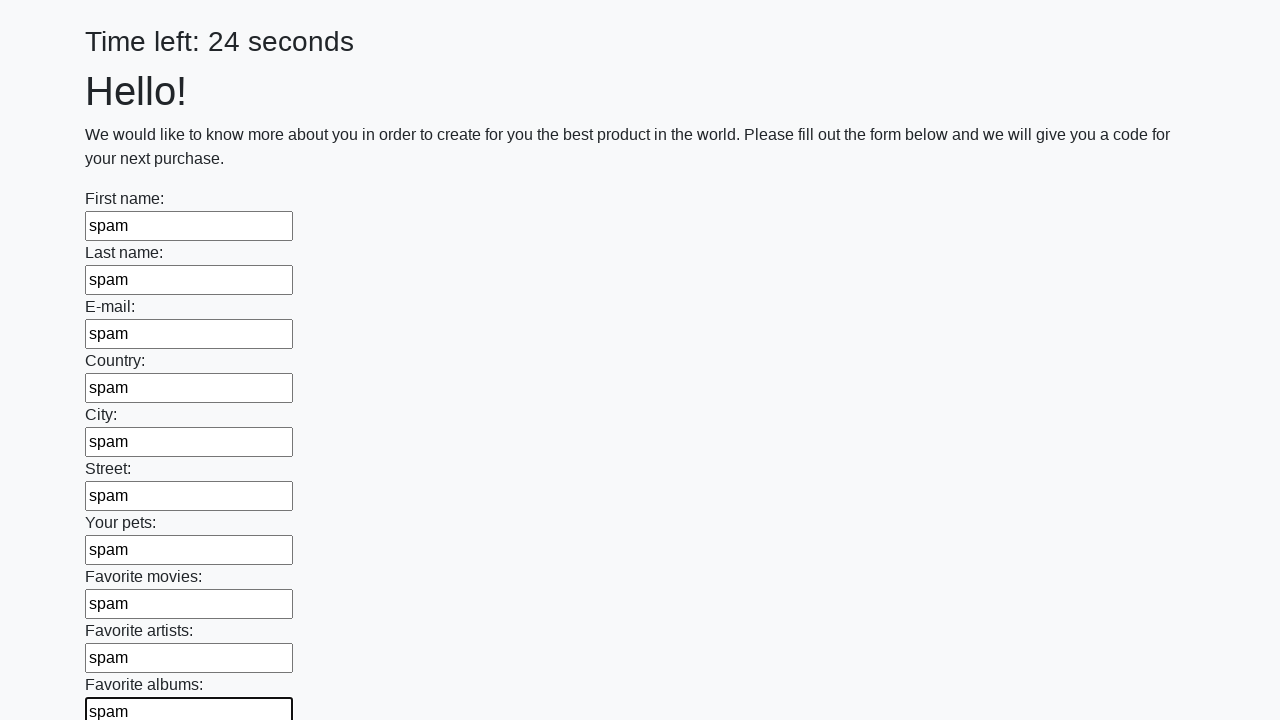

Filled input field with 'spam' on input >> nth=10
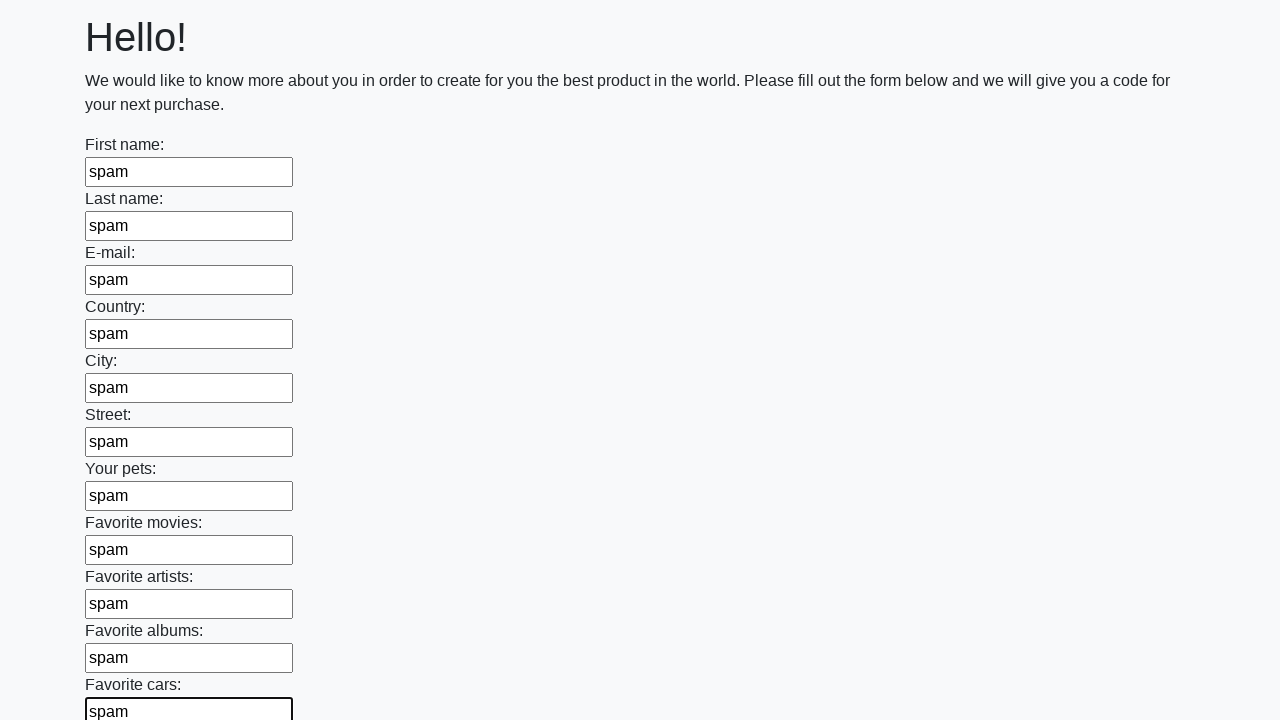

Filled input field with 'spam' on input >> nth=11
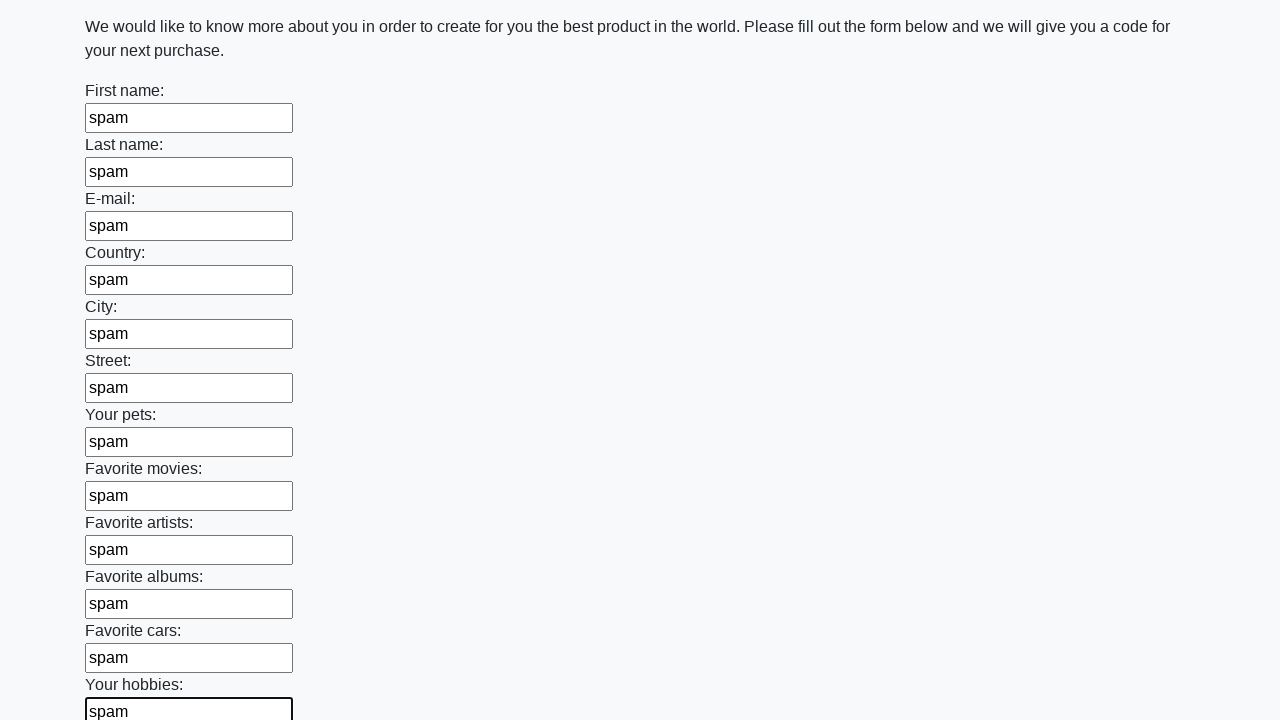

Filled input field with 'spam' on input >> nth=12
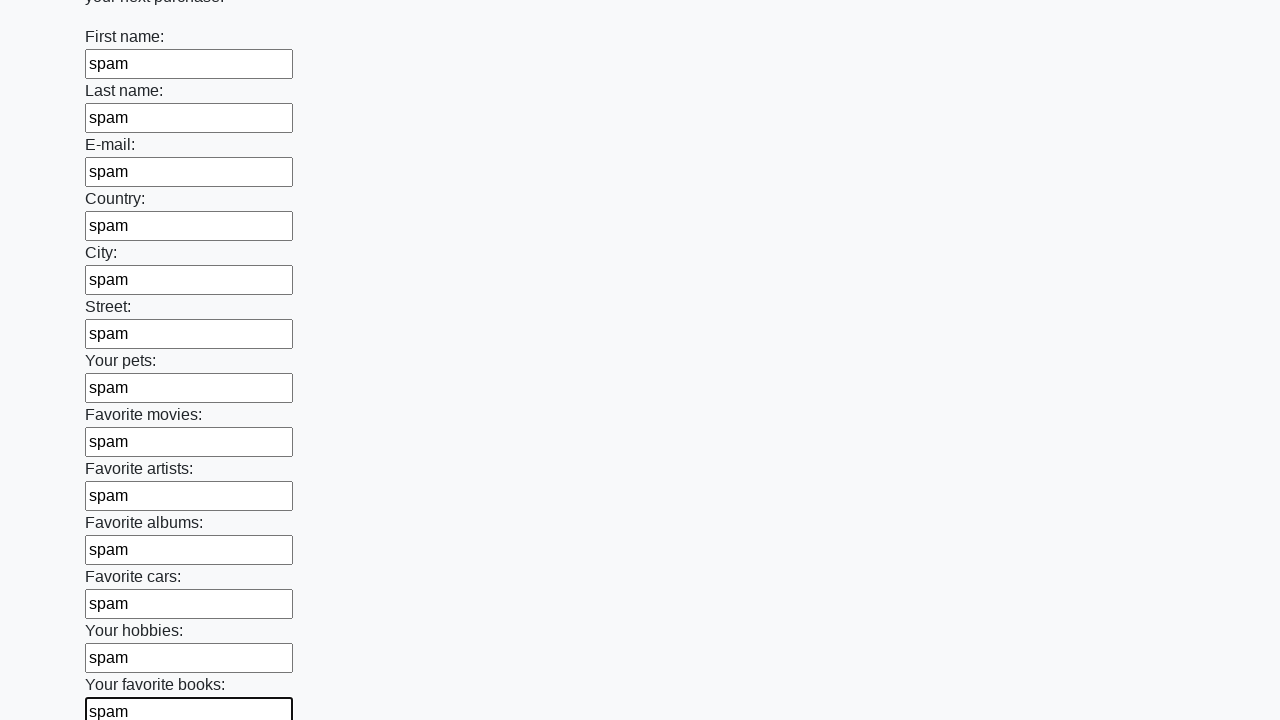

Filled input field with 'spam' on input >> nth=13
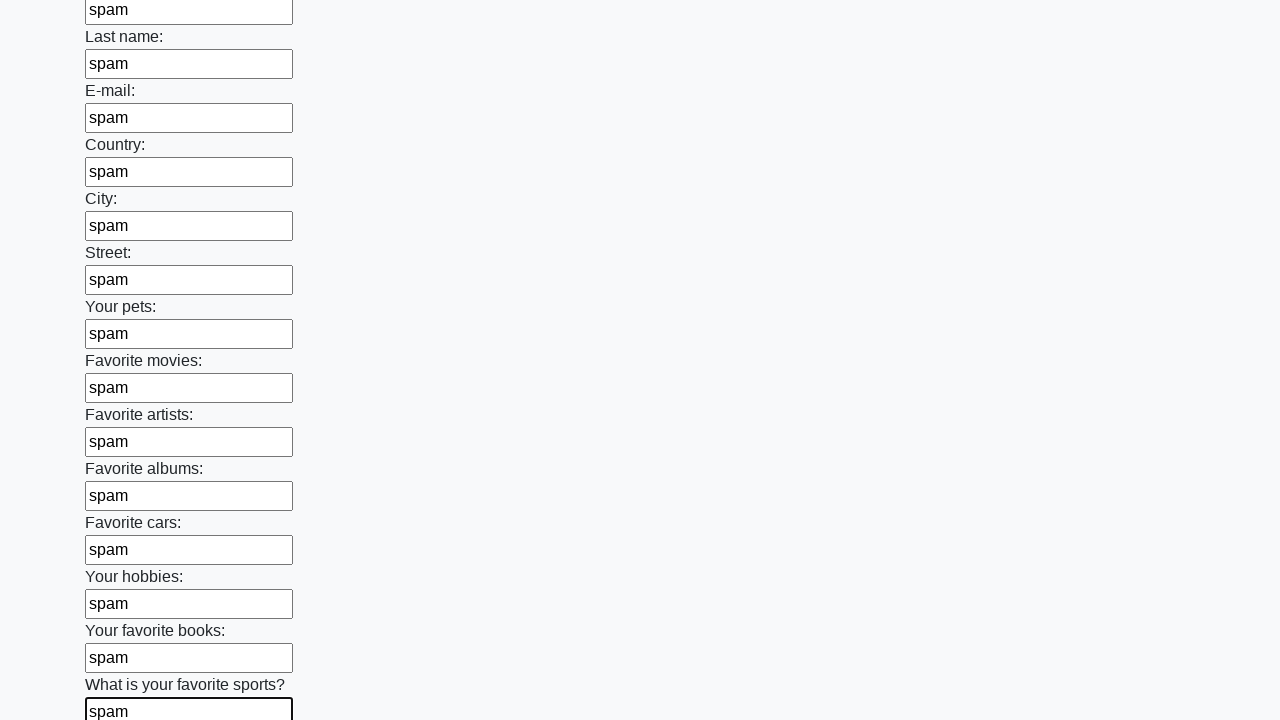

Filled input field with 'spam' on input >> nth=14
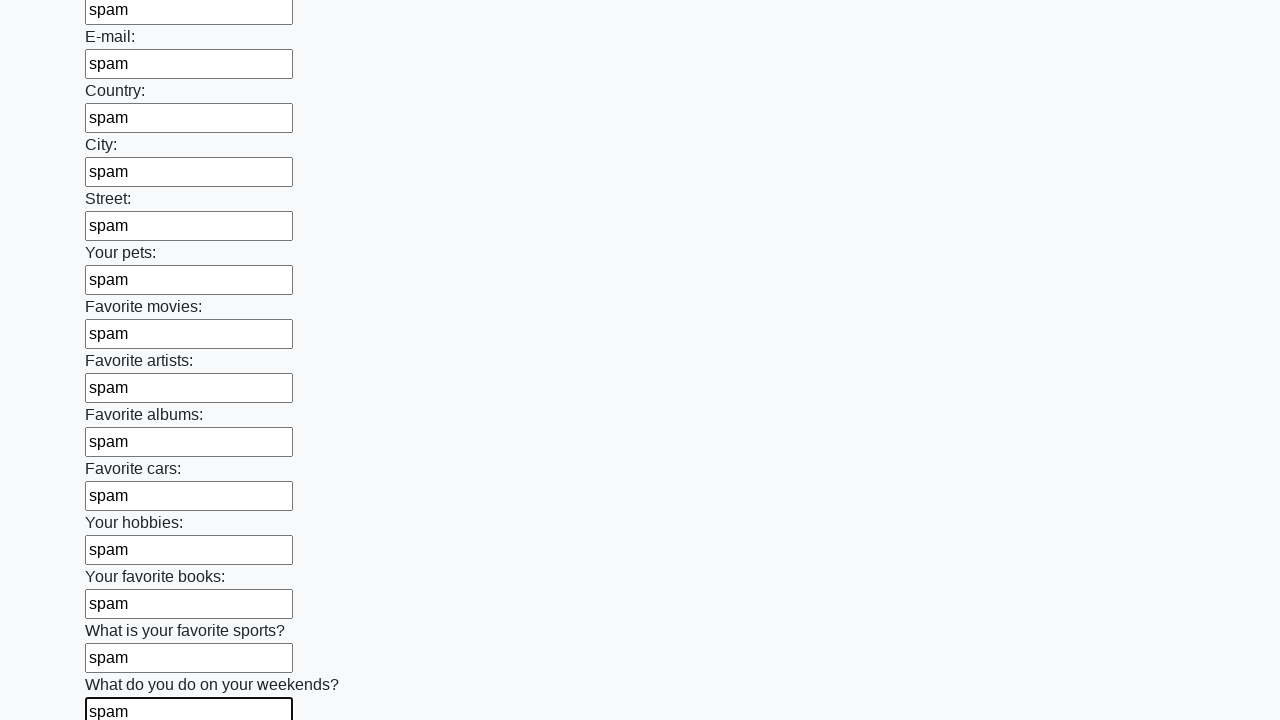

Filled input field with 'spam' on input >> nth=15
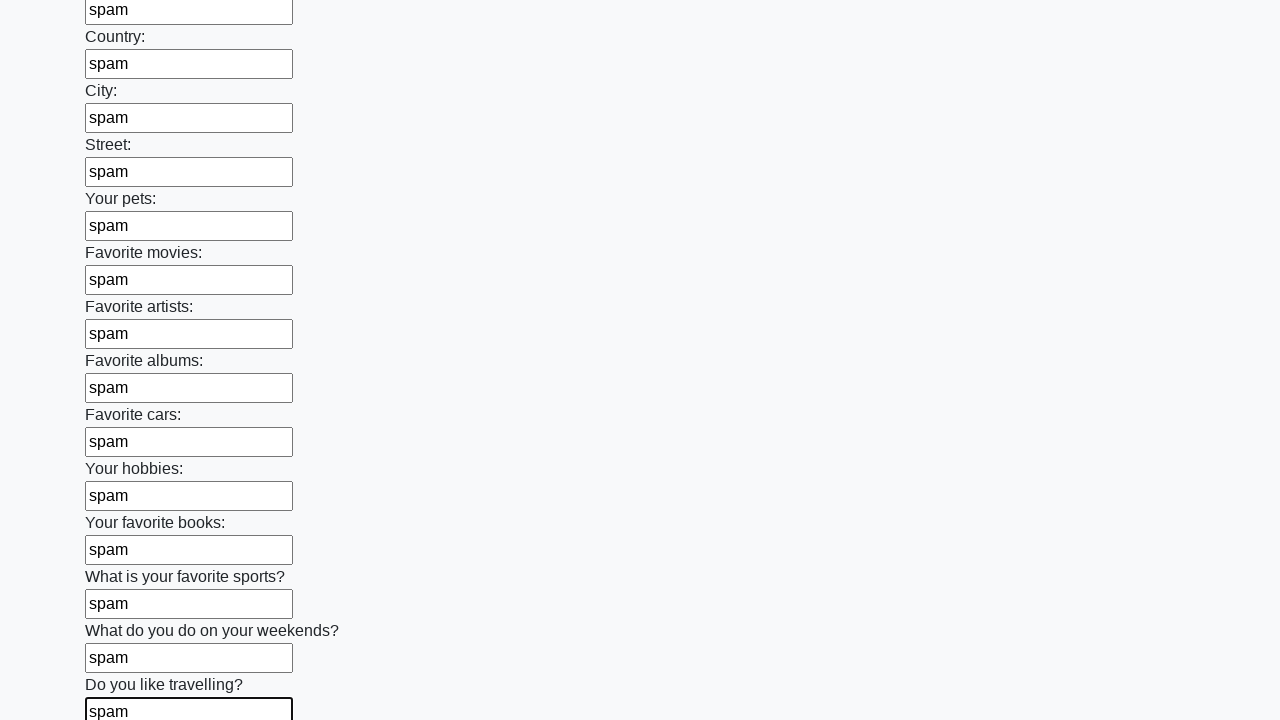

Filled input field with 'spam' on input >> nth=16
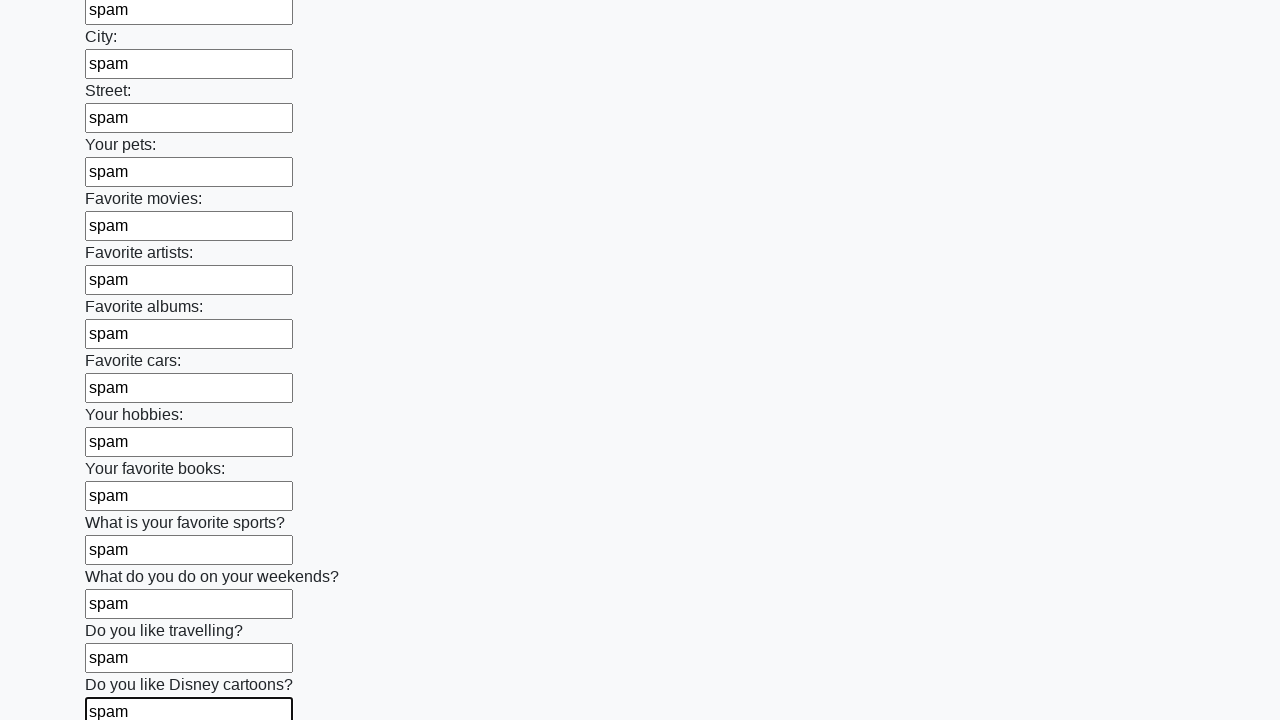

Filled input field with 'spam' on input >> nth=17
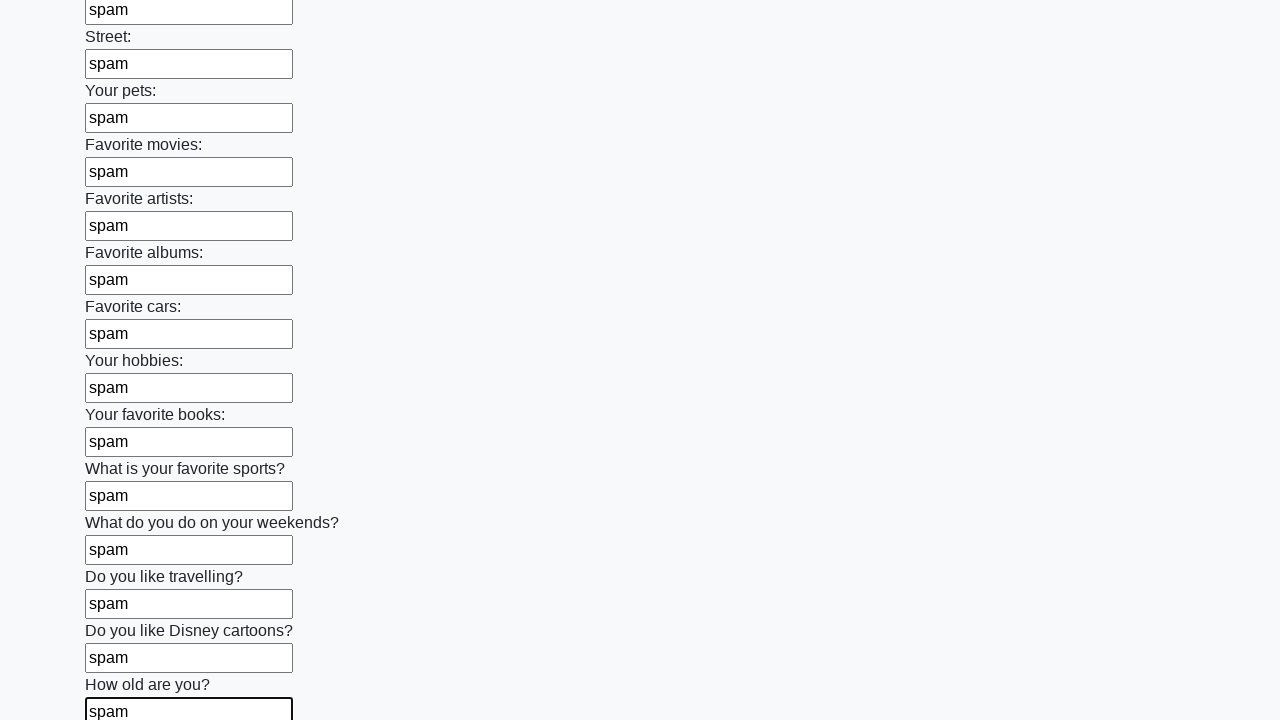

Filled input field with 'spam' on input >> nth=18
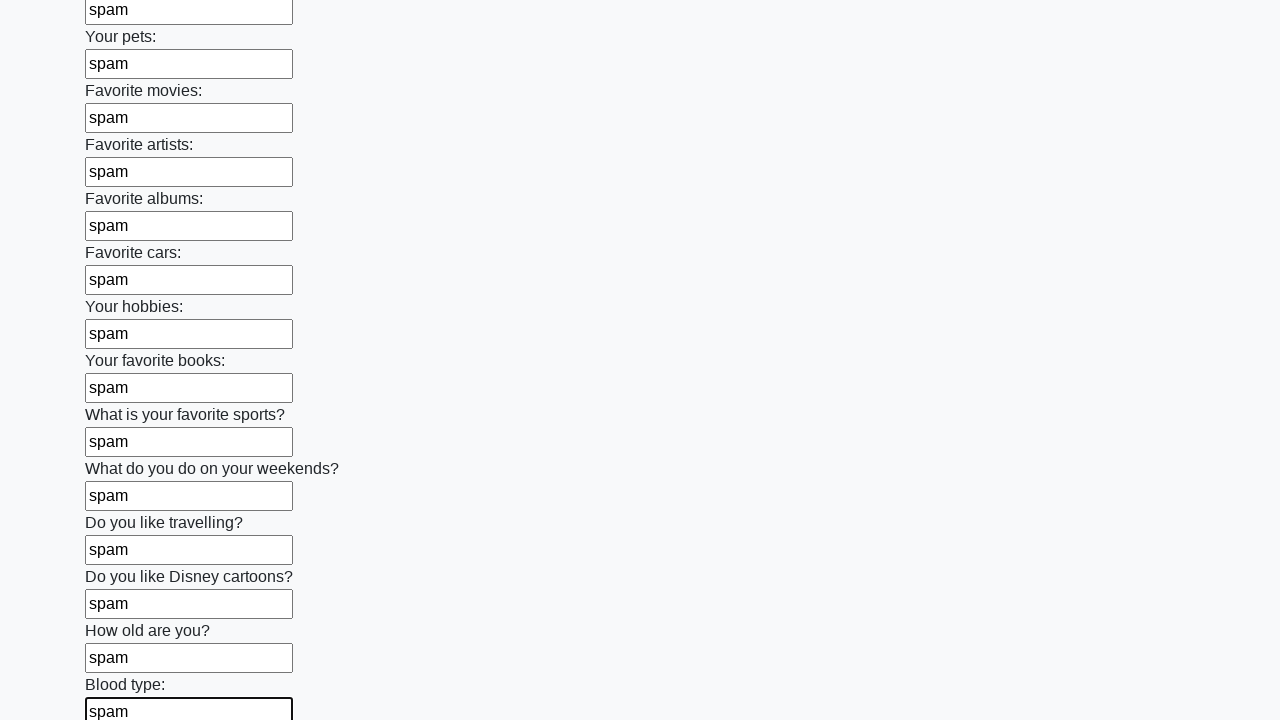

Filled input field with 'spam' on input >> nth=19
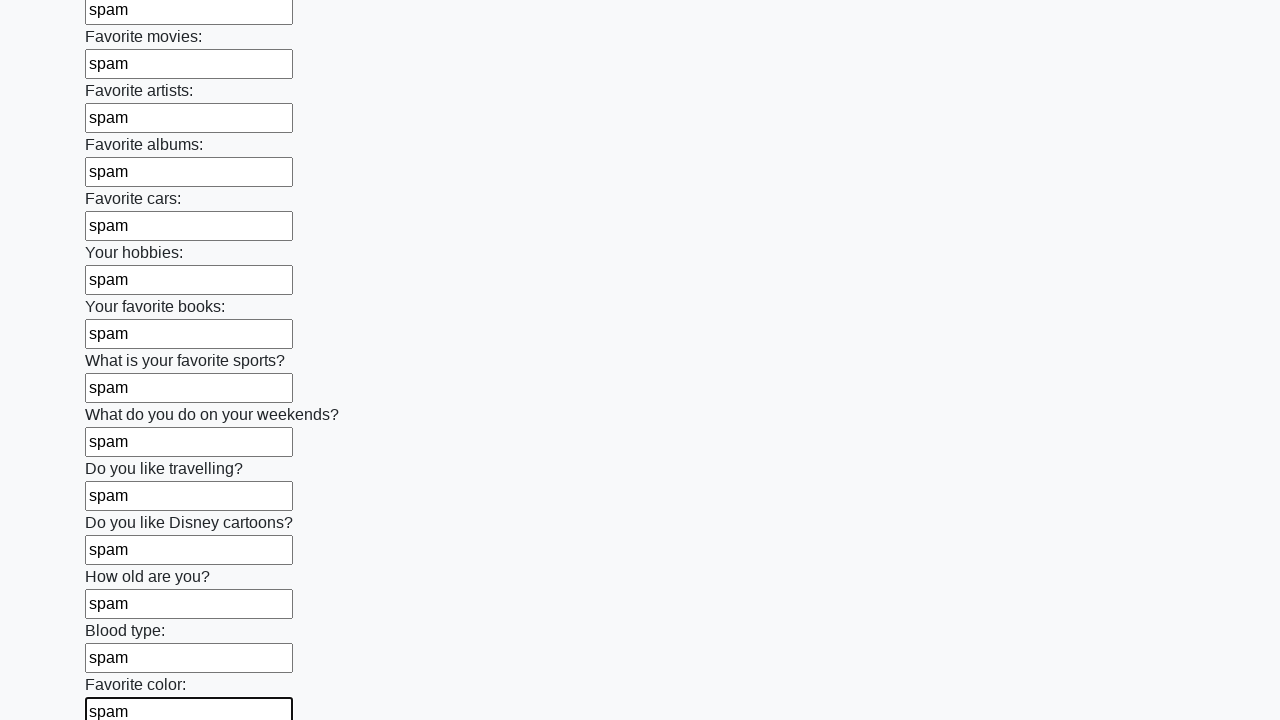

Filled input field with 'spam' on input >> nth=20
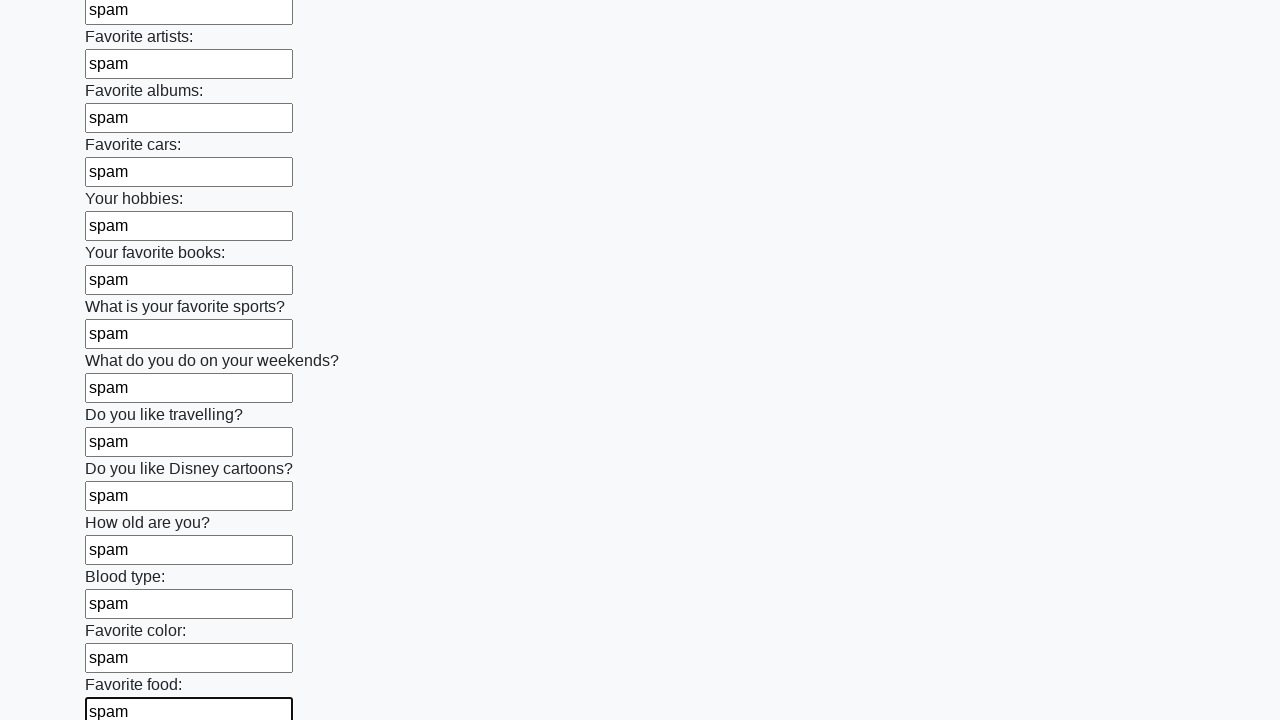

Filled input field with 'spam' on input >> nth=21
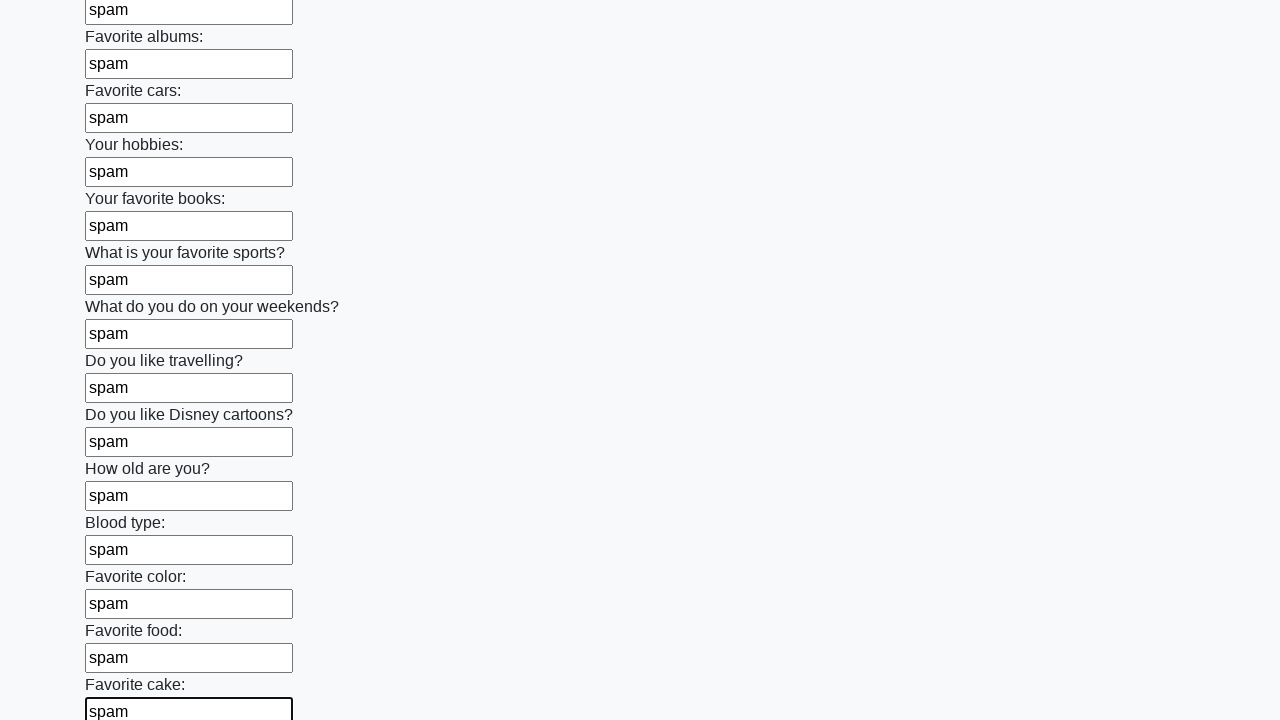

Filled input field with 'spam' on input >> nth=22
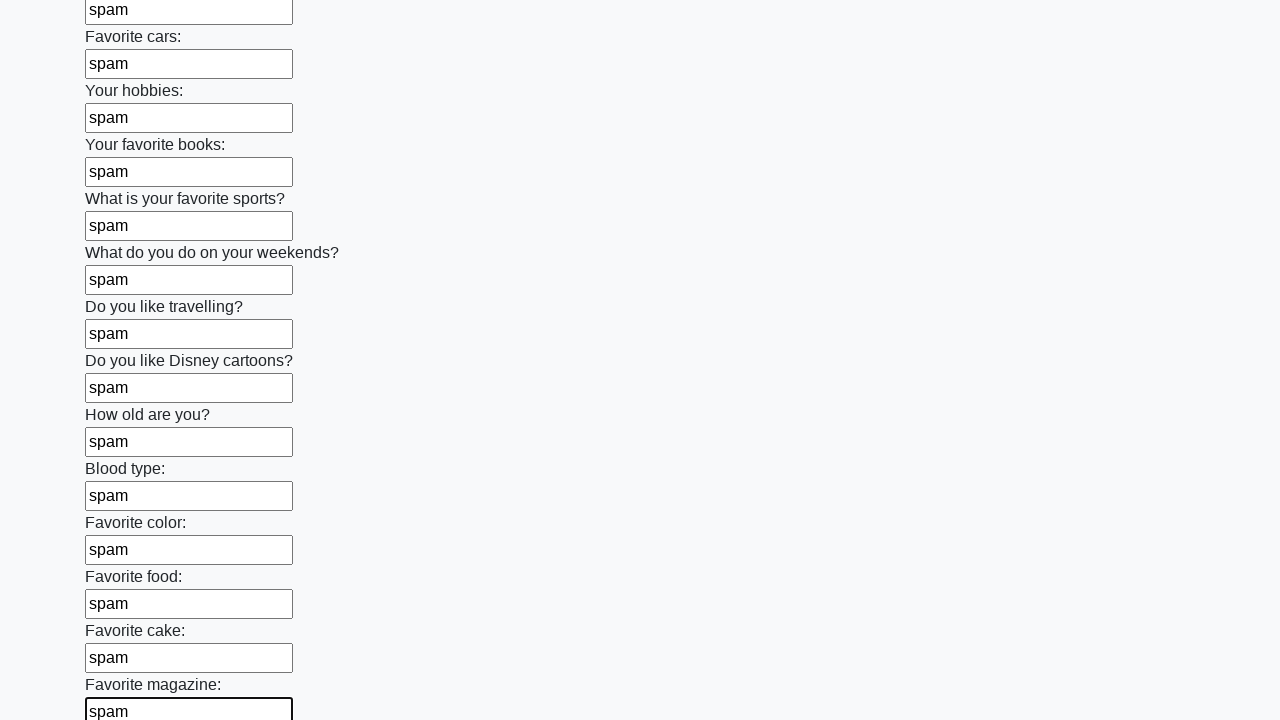

Filled input field with 'spam' on input >> nth=23
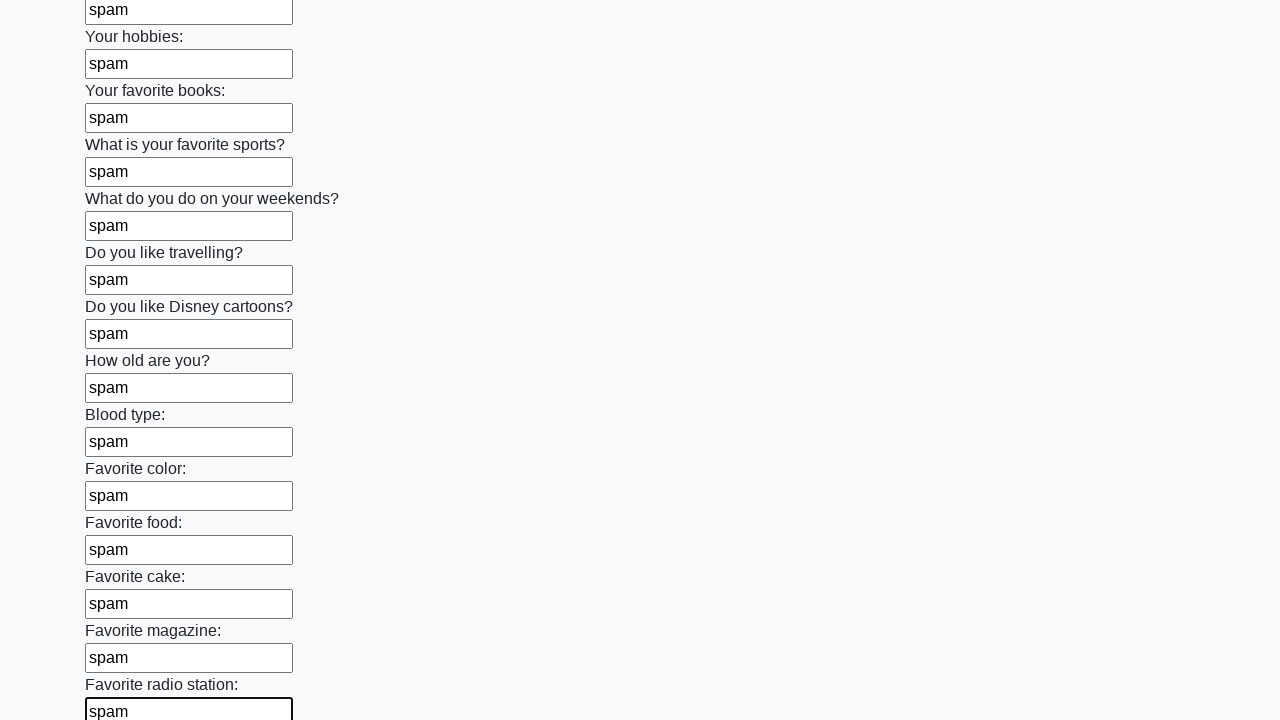

Filled input field with 'spam' on input >> nth=24
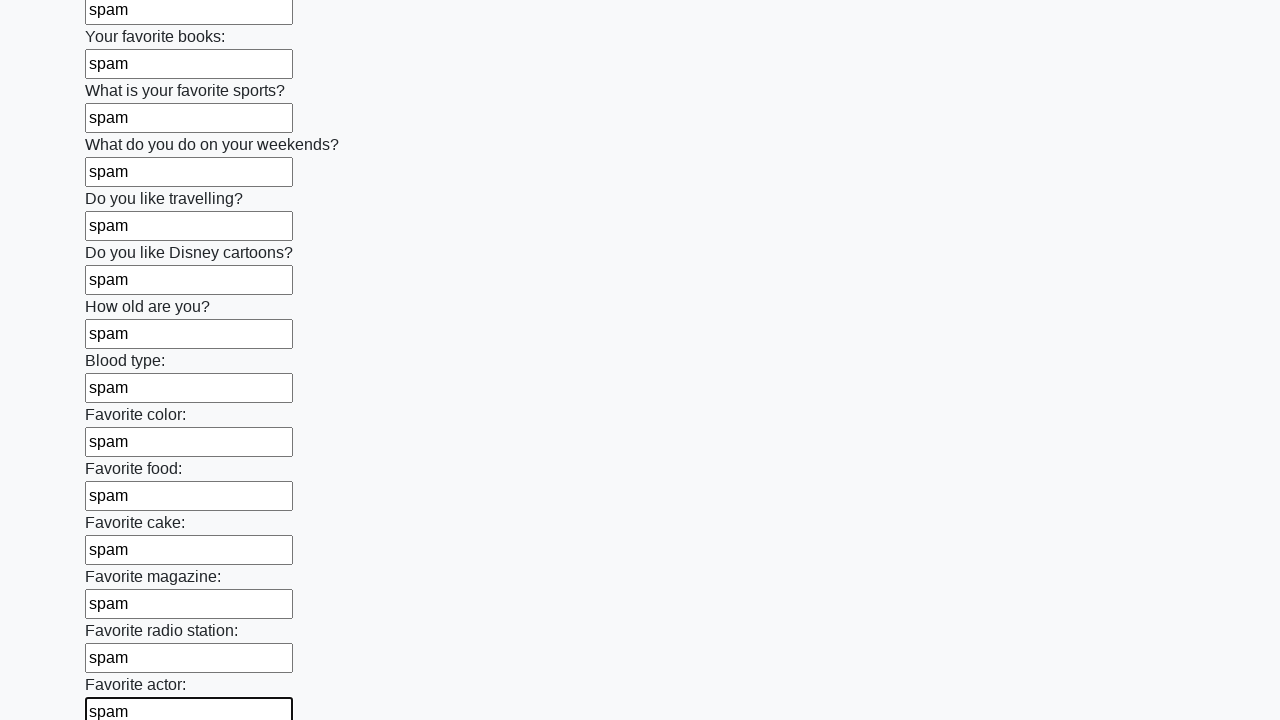

Filled input field with 'spam' on input >> nth=25
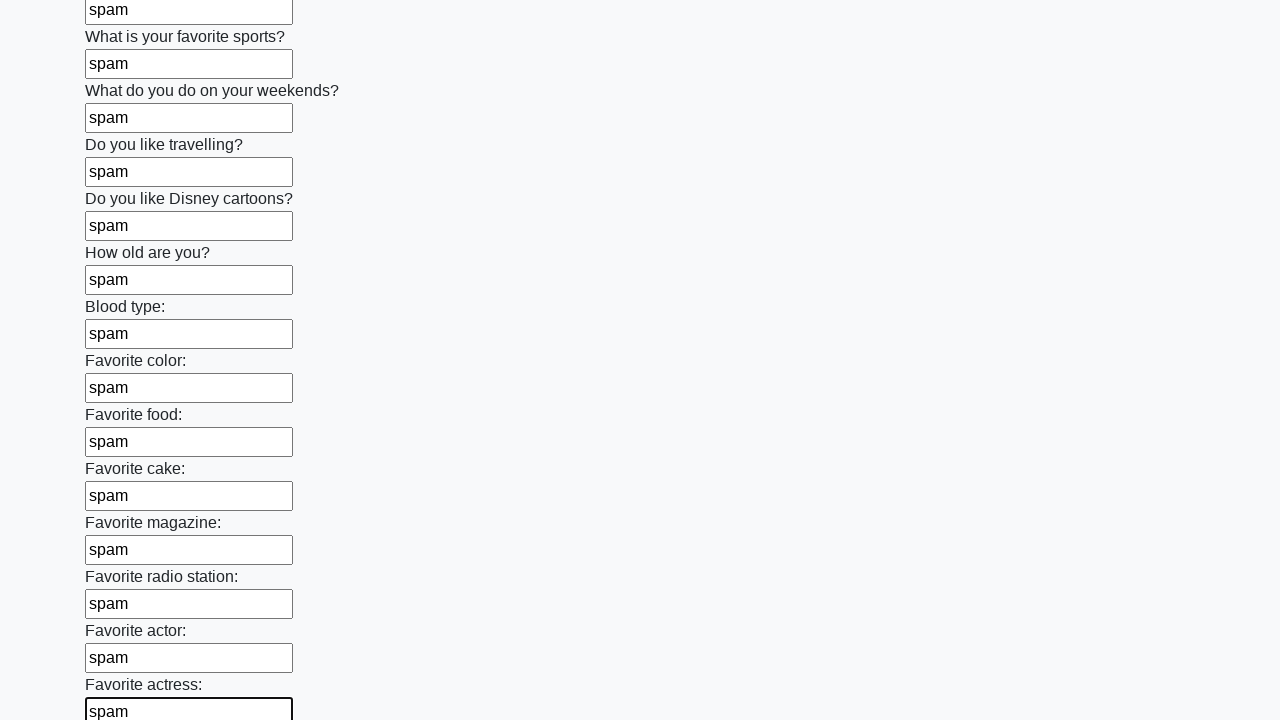

Filled input field with 'spam' on input >> nth=26
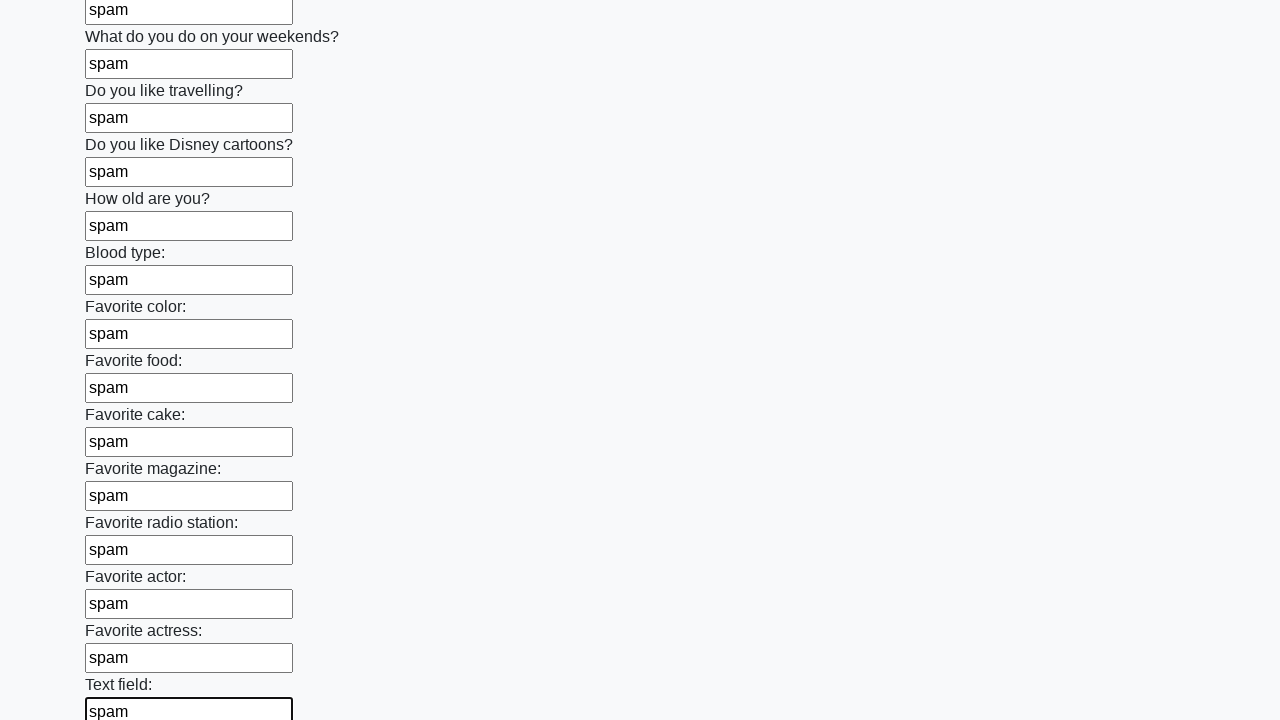

Filled input field with 'spam' on input >> nth=27
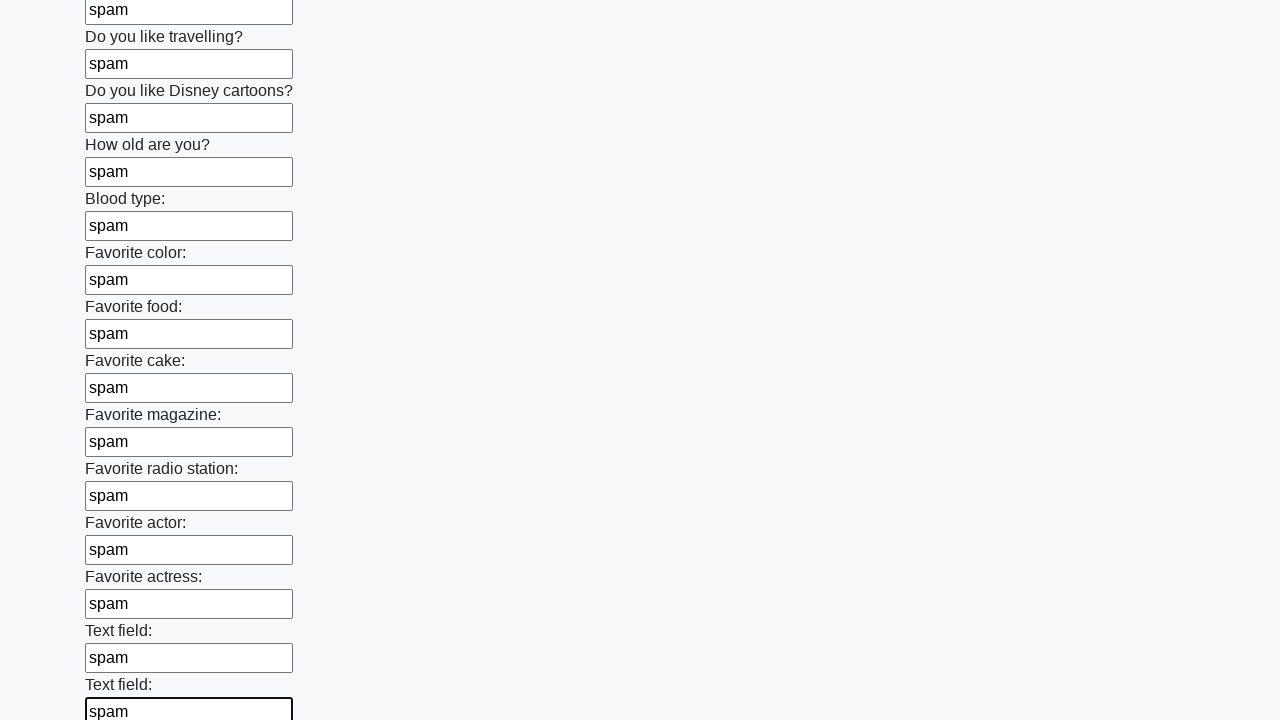

Filled input field with 'spam' on input >> nth=28
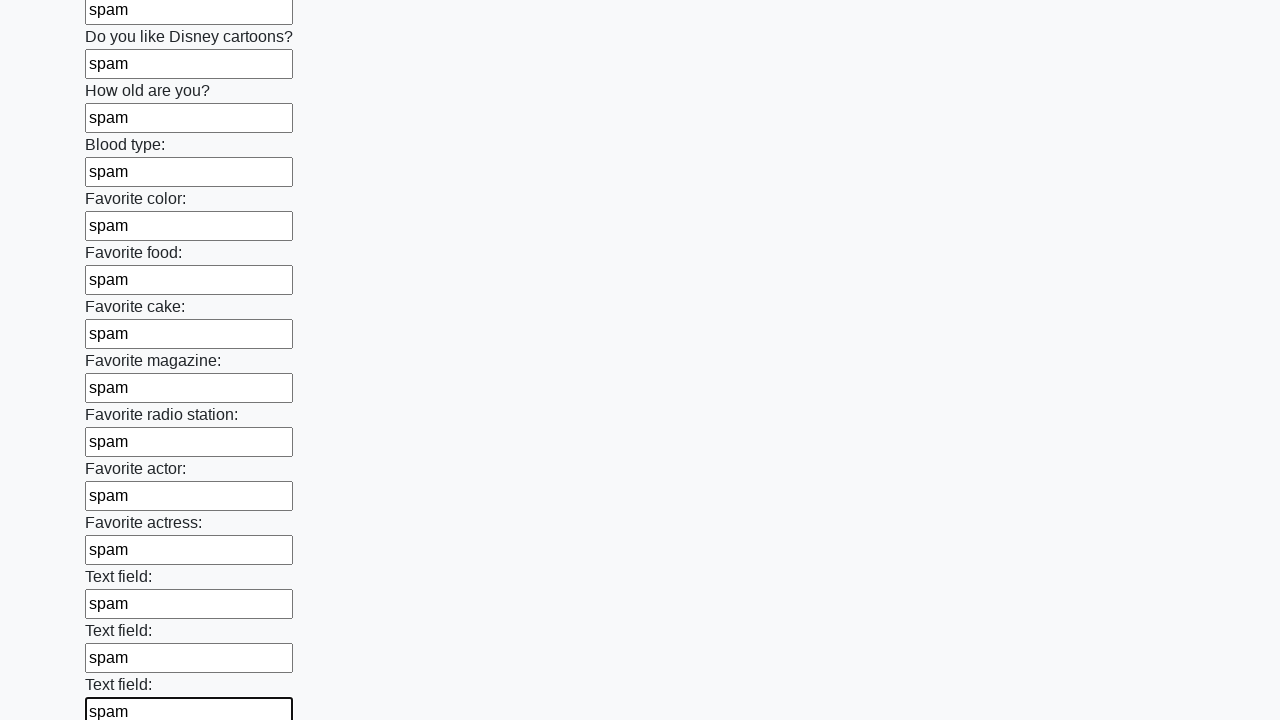

Filled input field with 'spam' on input >> nth=29
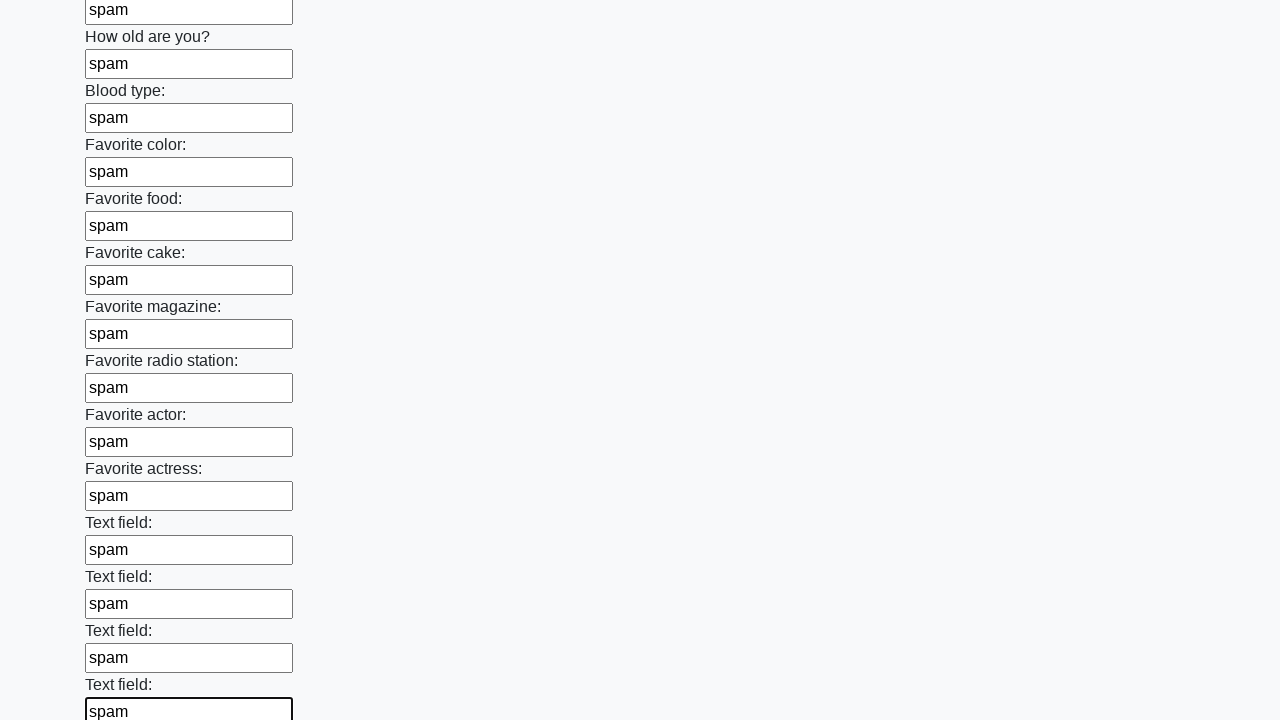

Filled input field with 'spam' on input >> nth=30
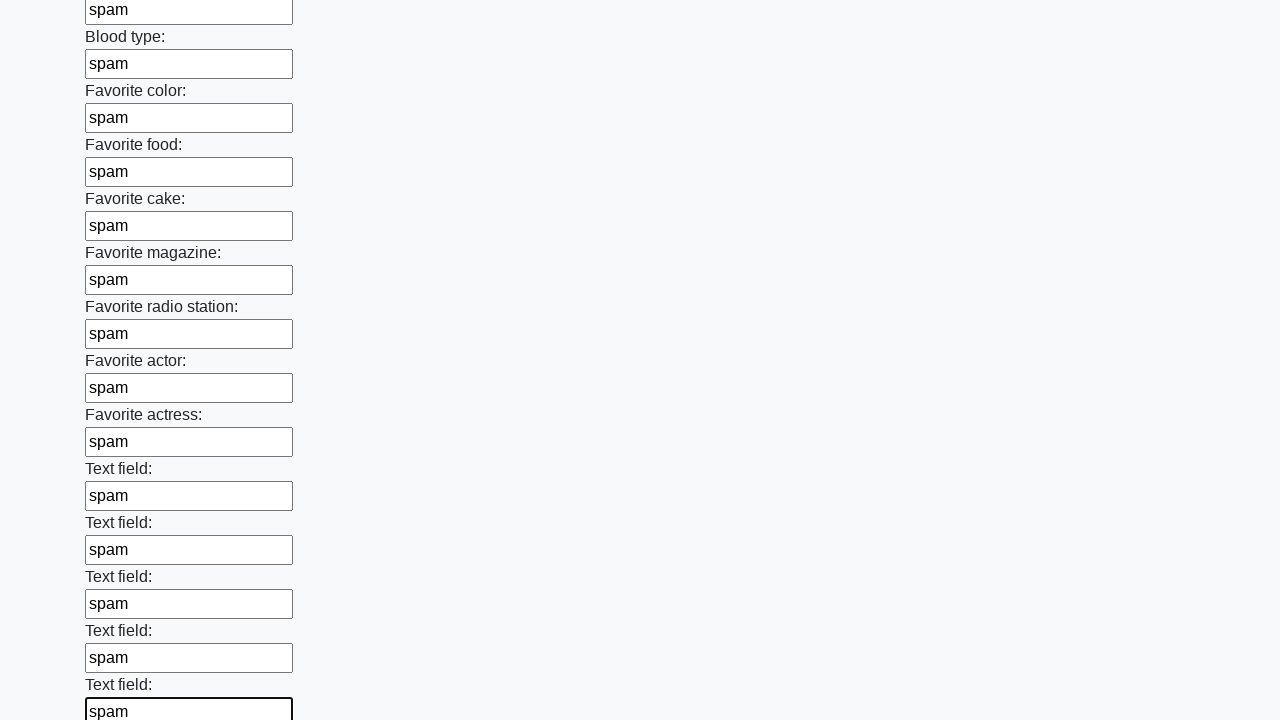

Filled input field with 'spam' on input >> nth=31
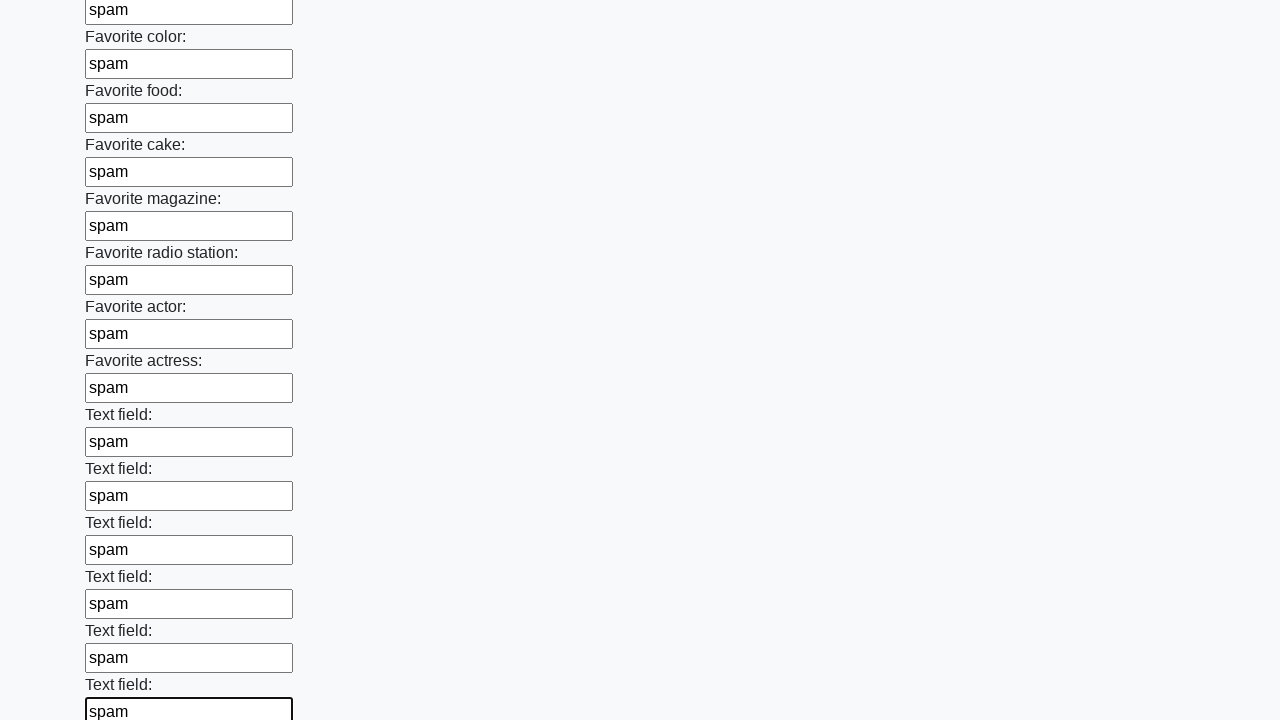

Filled input field with 'spam' on input >> nth=32
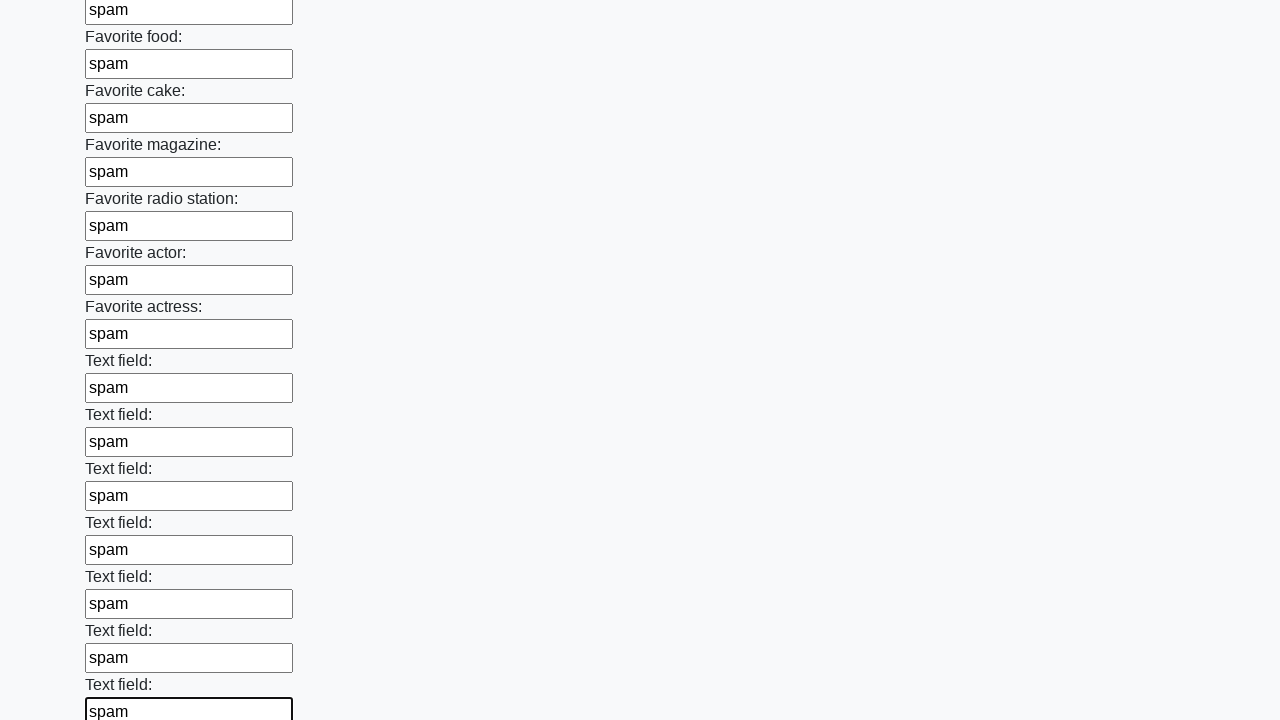

Filled input field with 'spam' on input >> nth=33
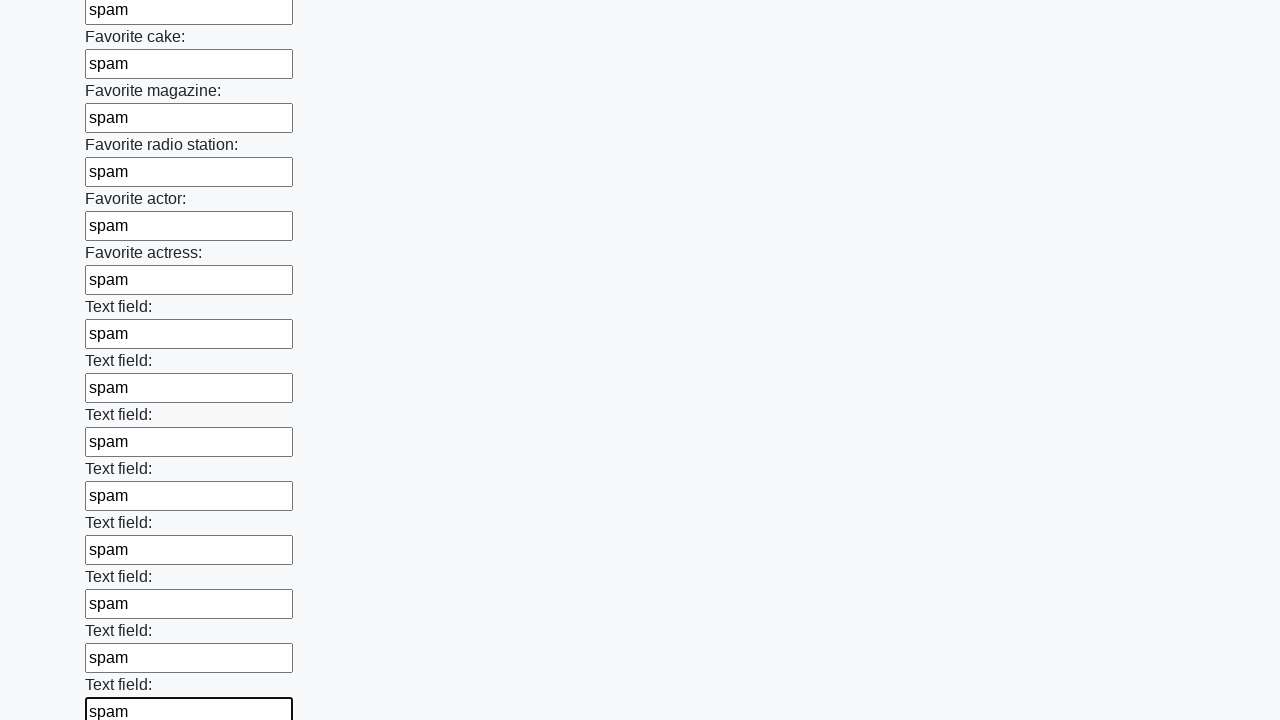

Filled input field with 'spam' on input >> nth=34
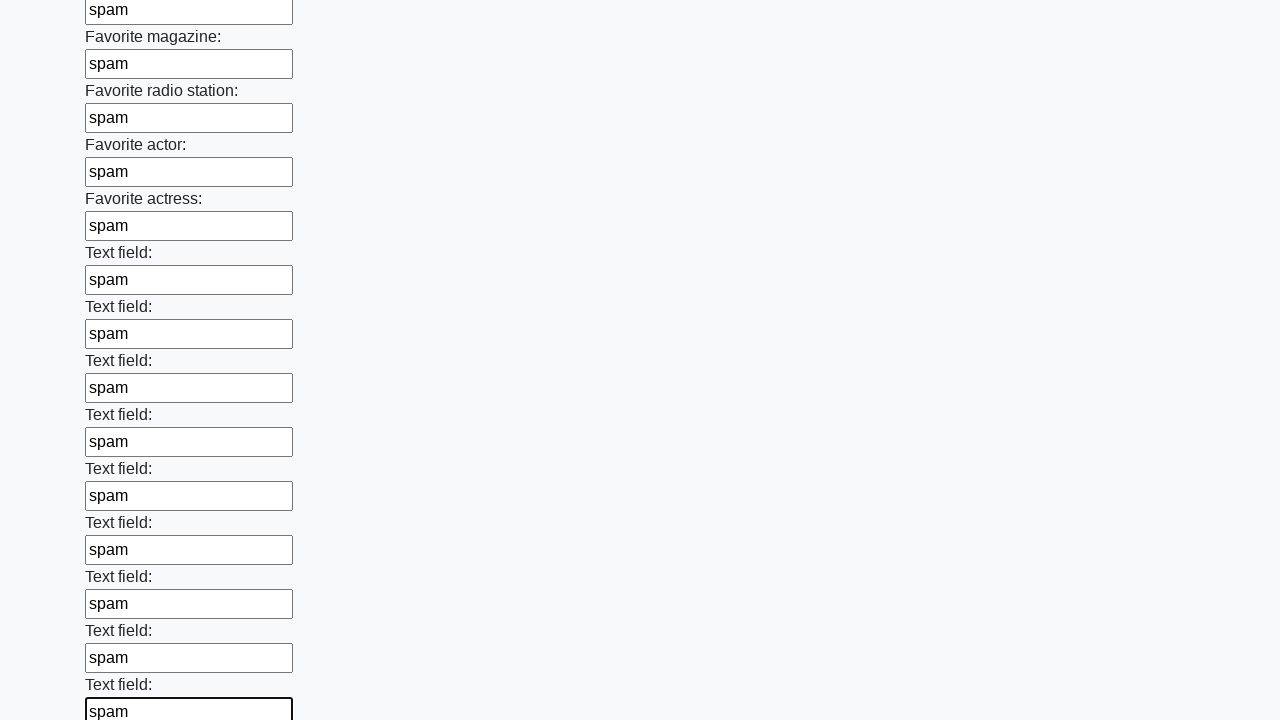

Filled input field with 'spam' on input >> nth=35
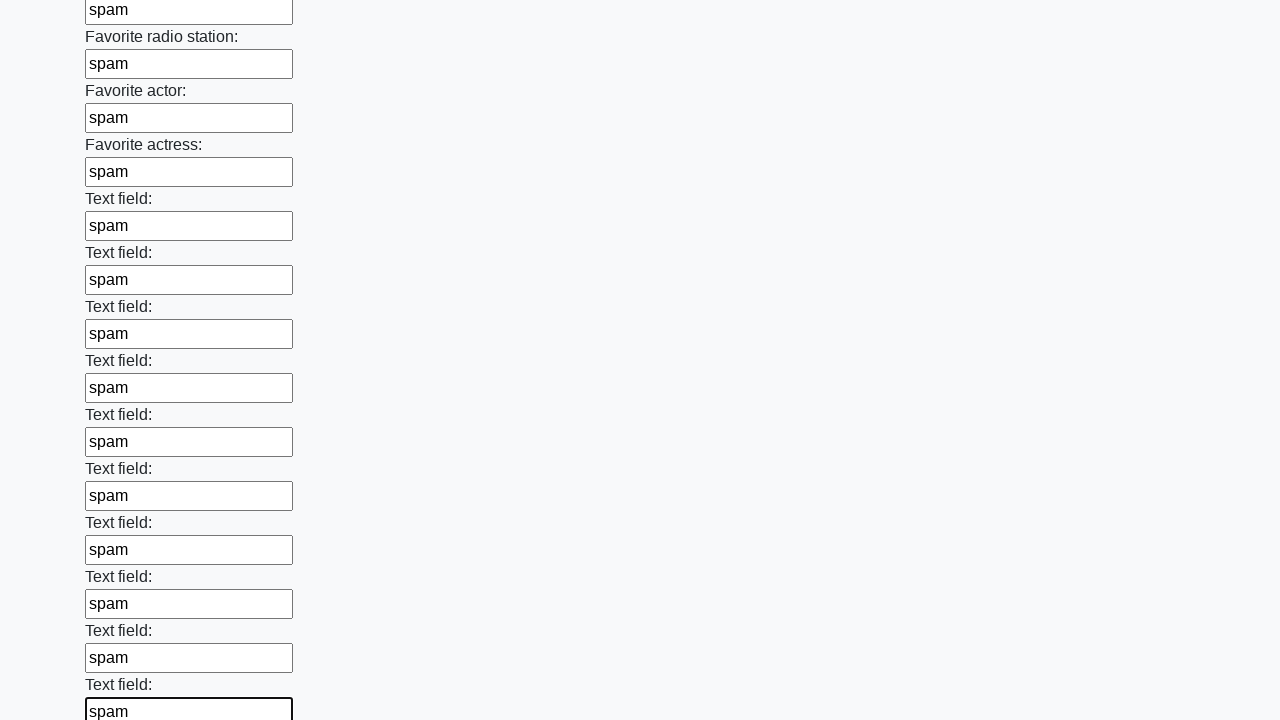

Filled input field with 'spam' on input >> nth=36
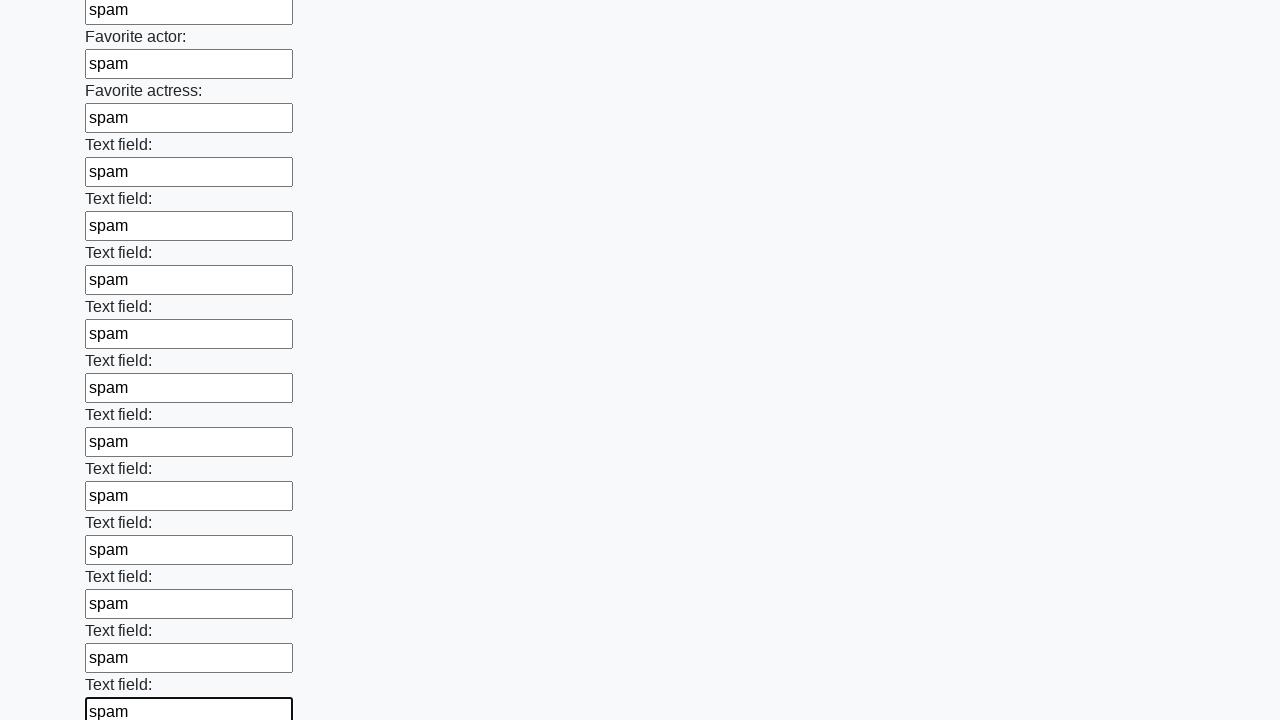

Filled input field with 'spam' on input >> nth=37
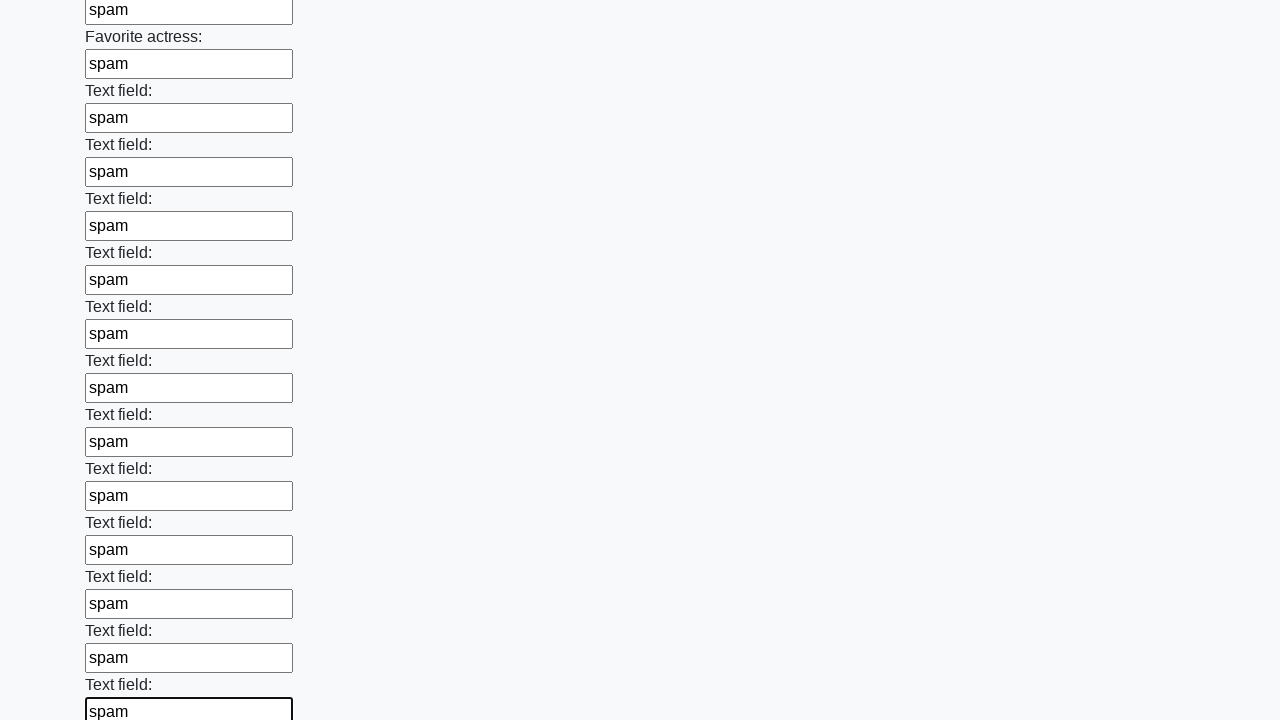

Filled input field with 'spam' on input >> nth=38
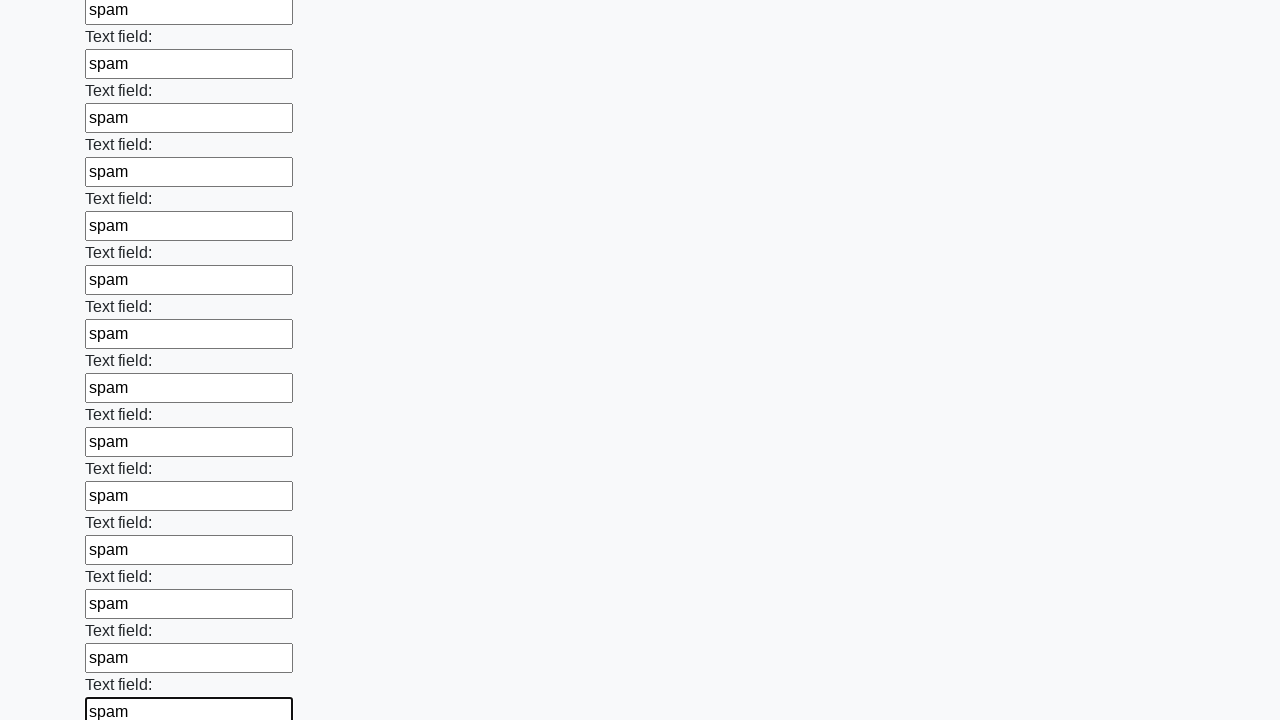

Filled input field with 'spam' on input >> nth=39
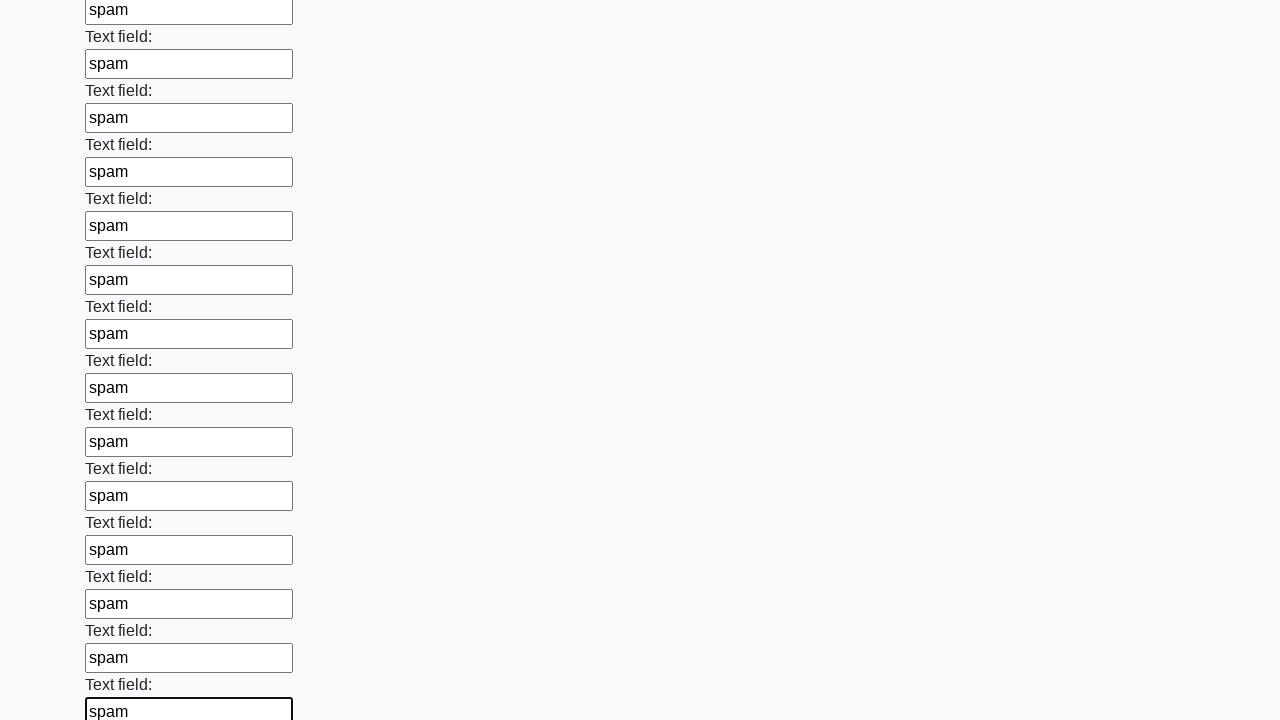

Filled input field with 'spam' on input >> nth=40
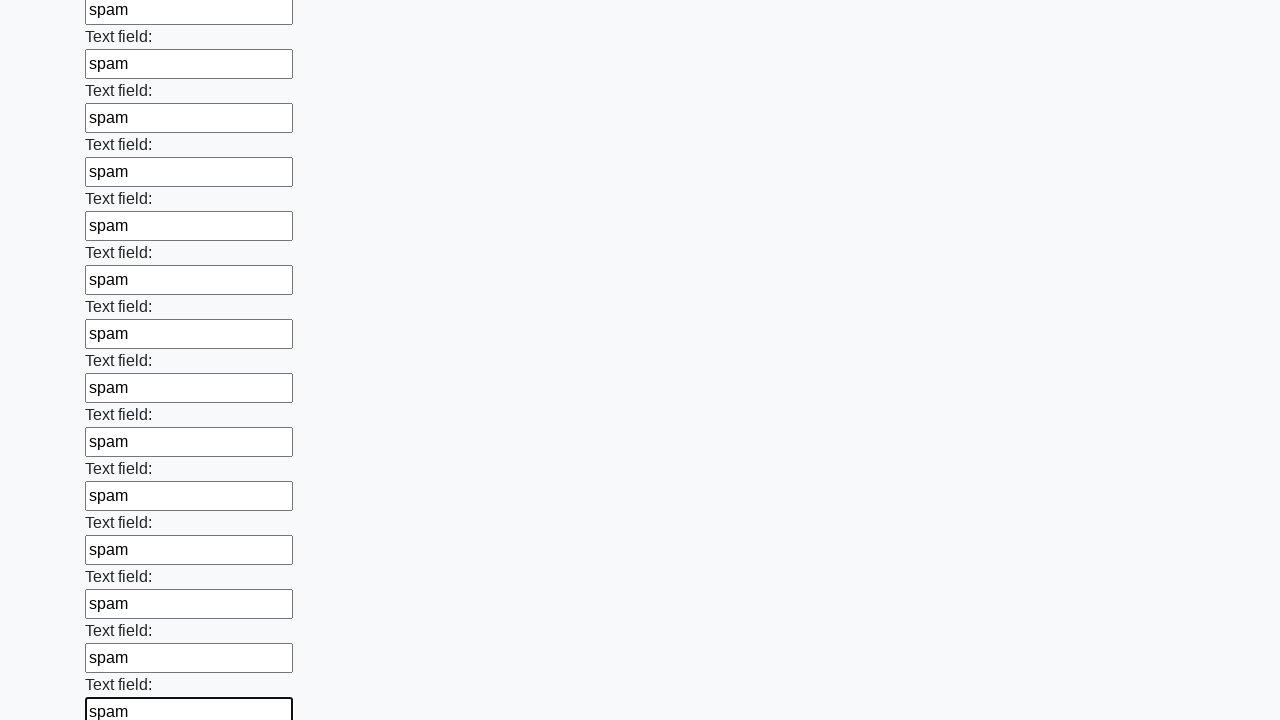

Filled input field with 'spam' on input >> nth=41
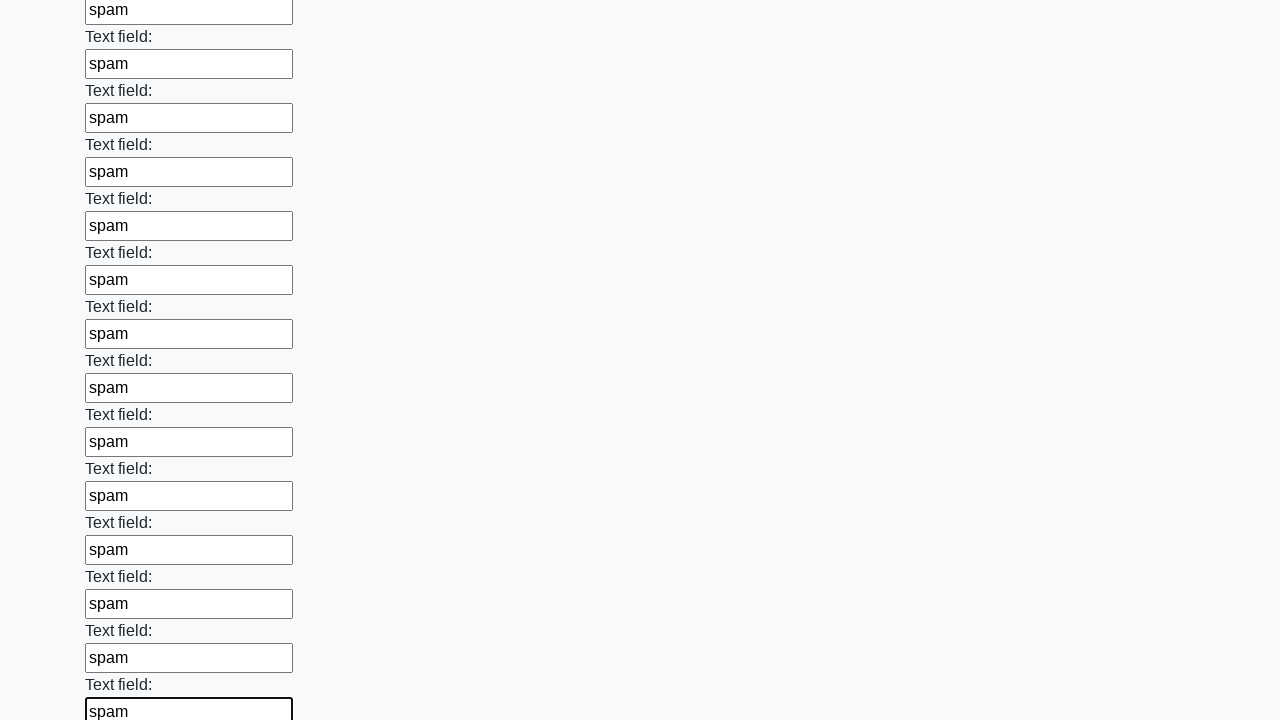

Filled input field with 'spam' on input >> nth=42
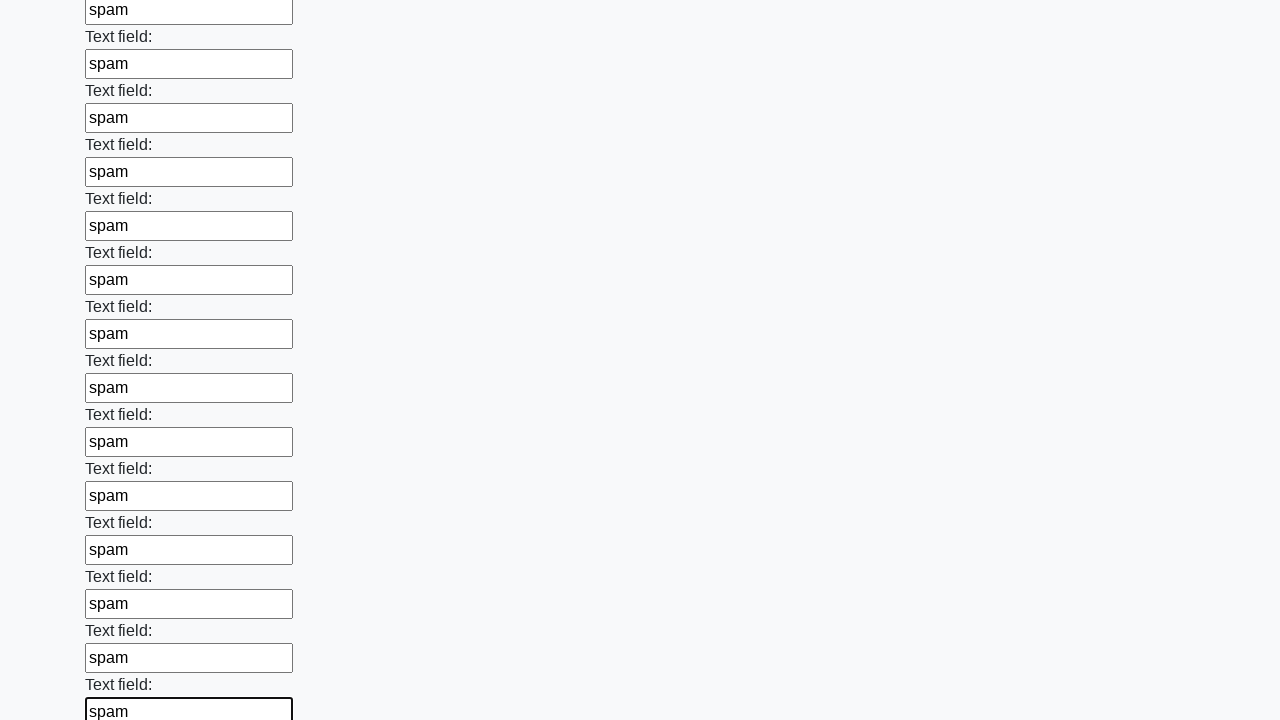

Filled input field with 'spam' on input >> nth=43
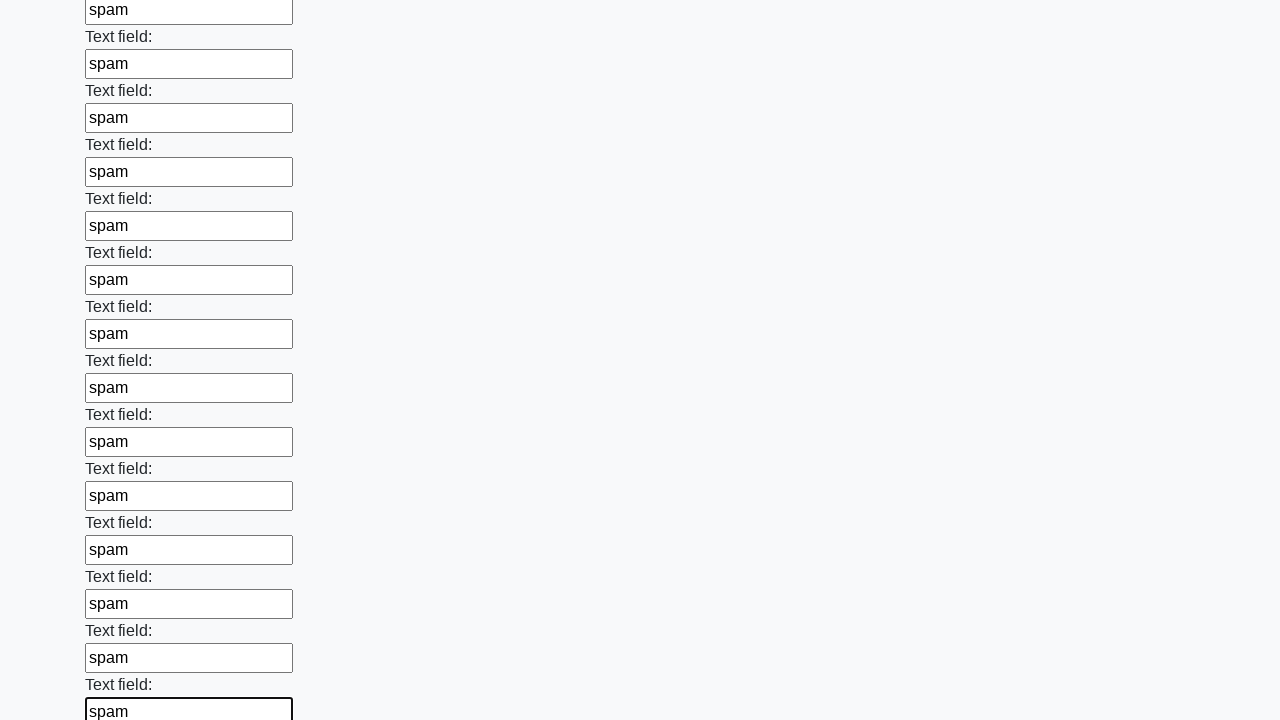

Filled input field with 'spam' on input >> nth=44
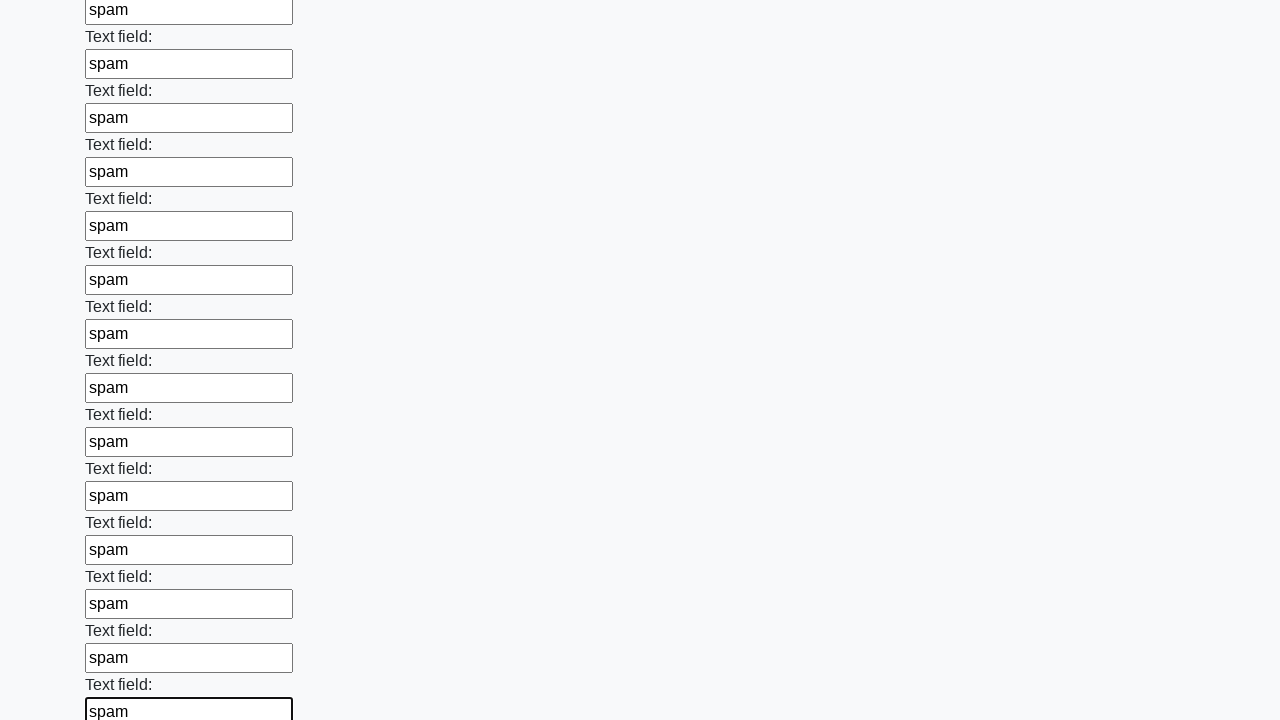

Filled input field with 'spam' on input >> nth=45
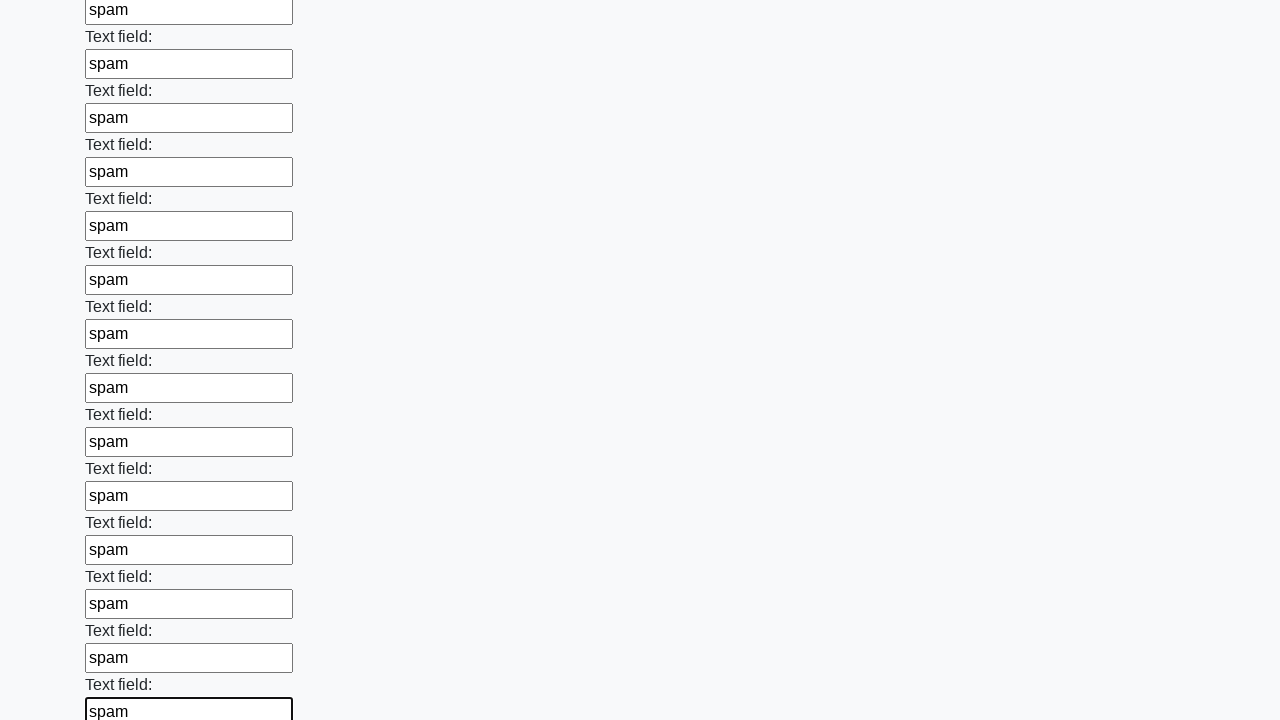

Filled input field with 'spam' on input >> nth=46
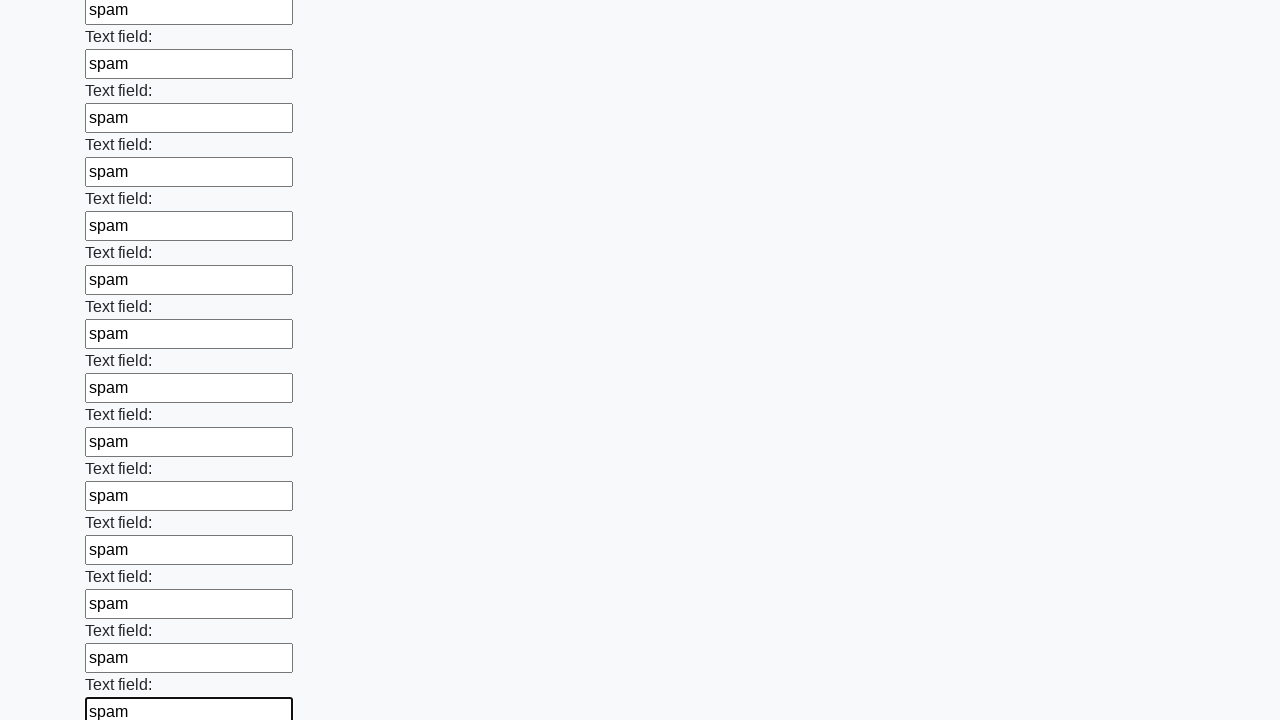

Filled input field with 'spam' on input >> nth=47
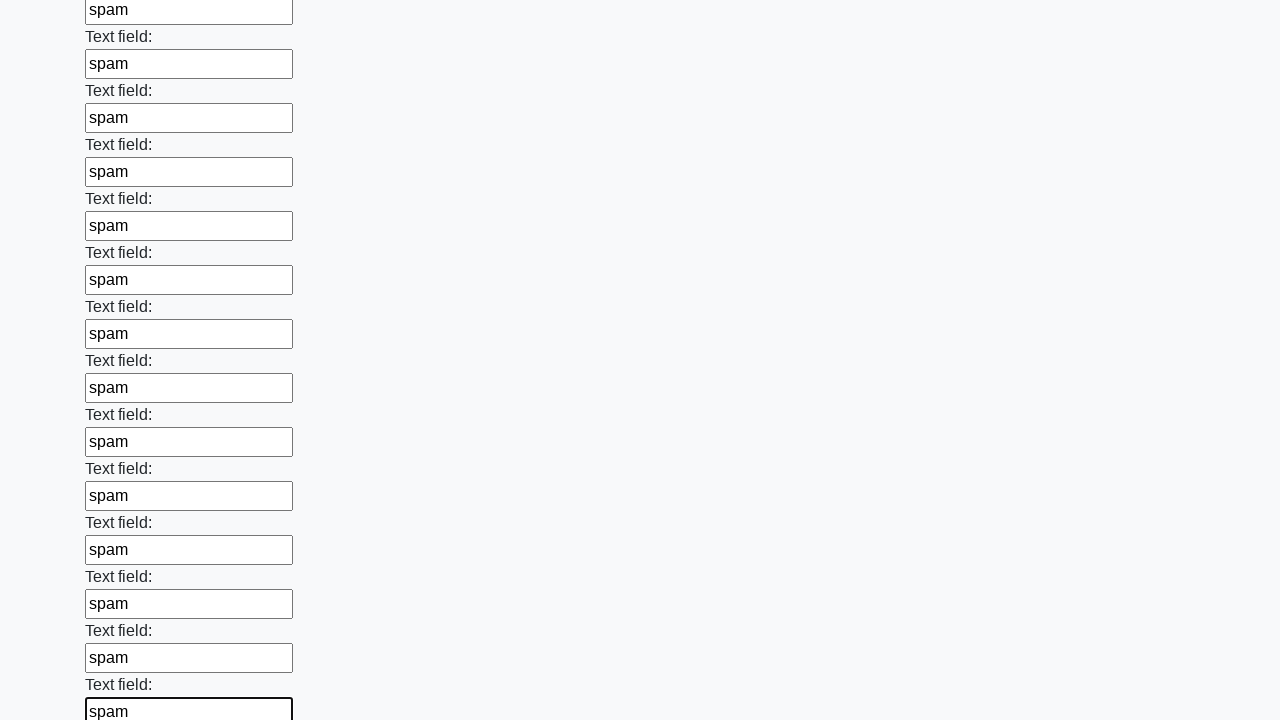

Filled input field with 'spam' on input >> nth=48
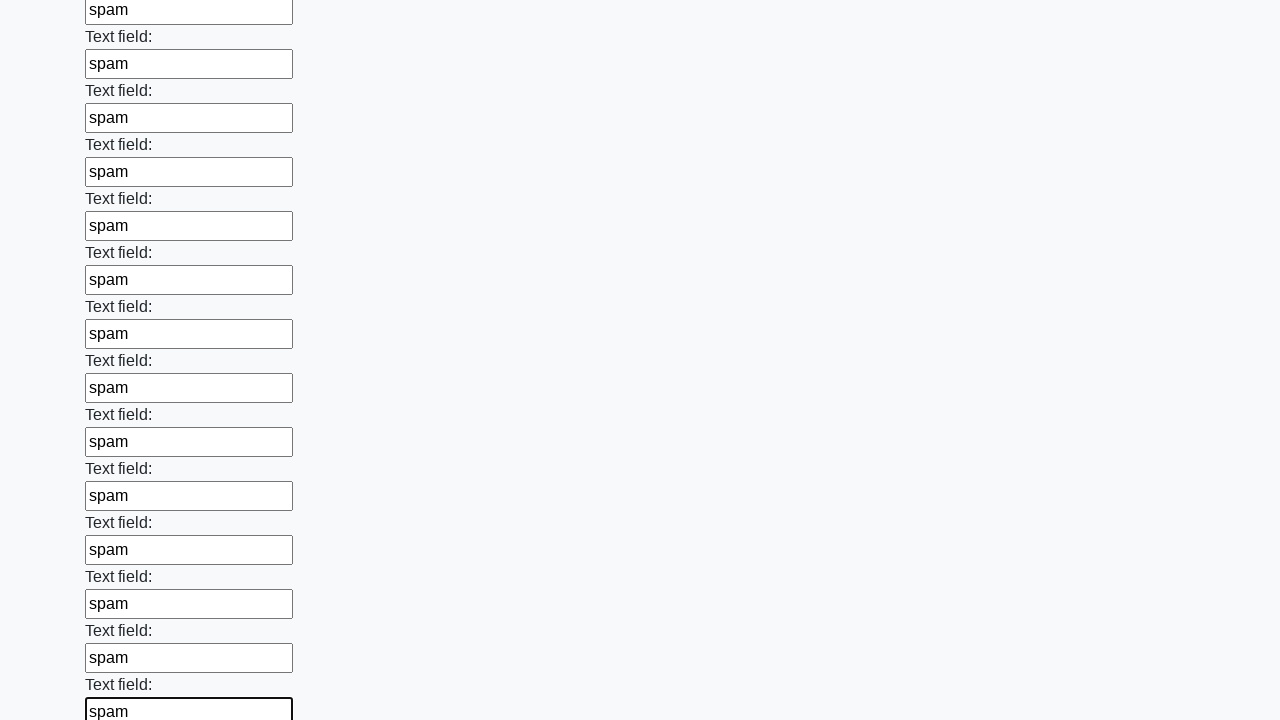

Filled input field with 'spam' on input >> nth=49
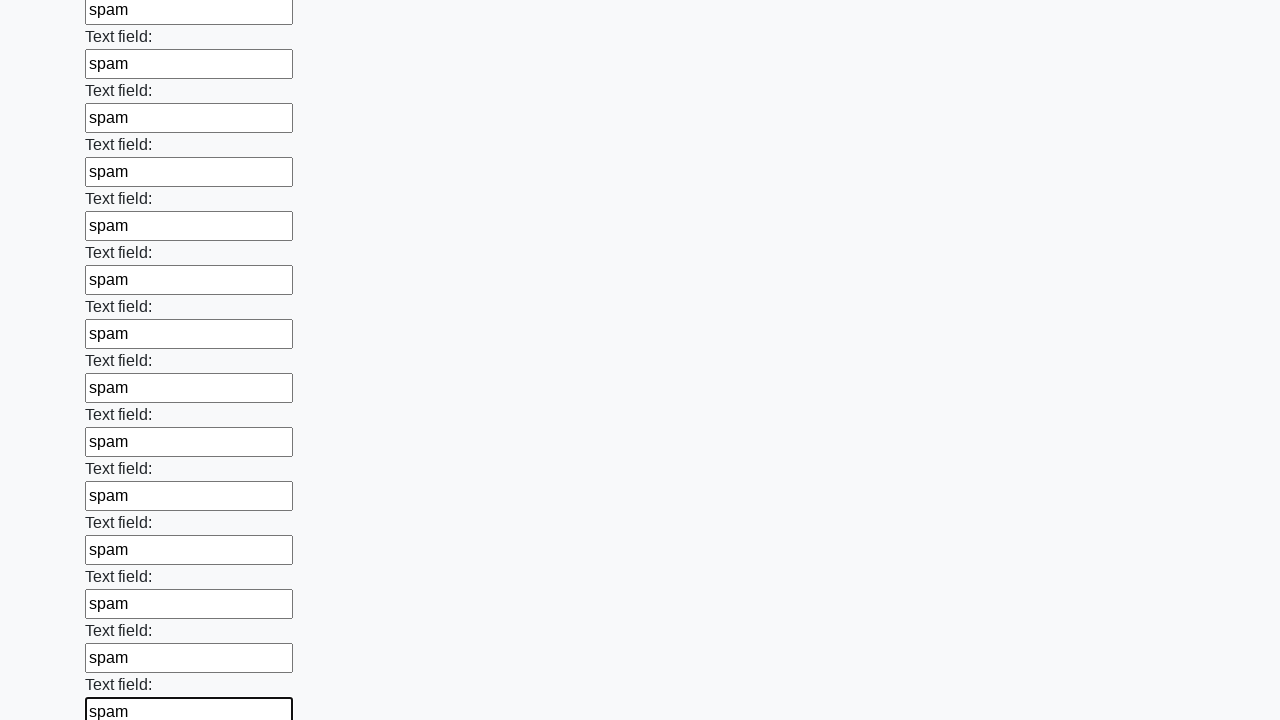

Filled input field with 'spam' on input >> nth=50
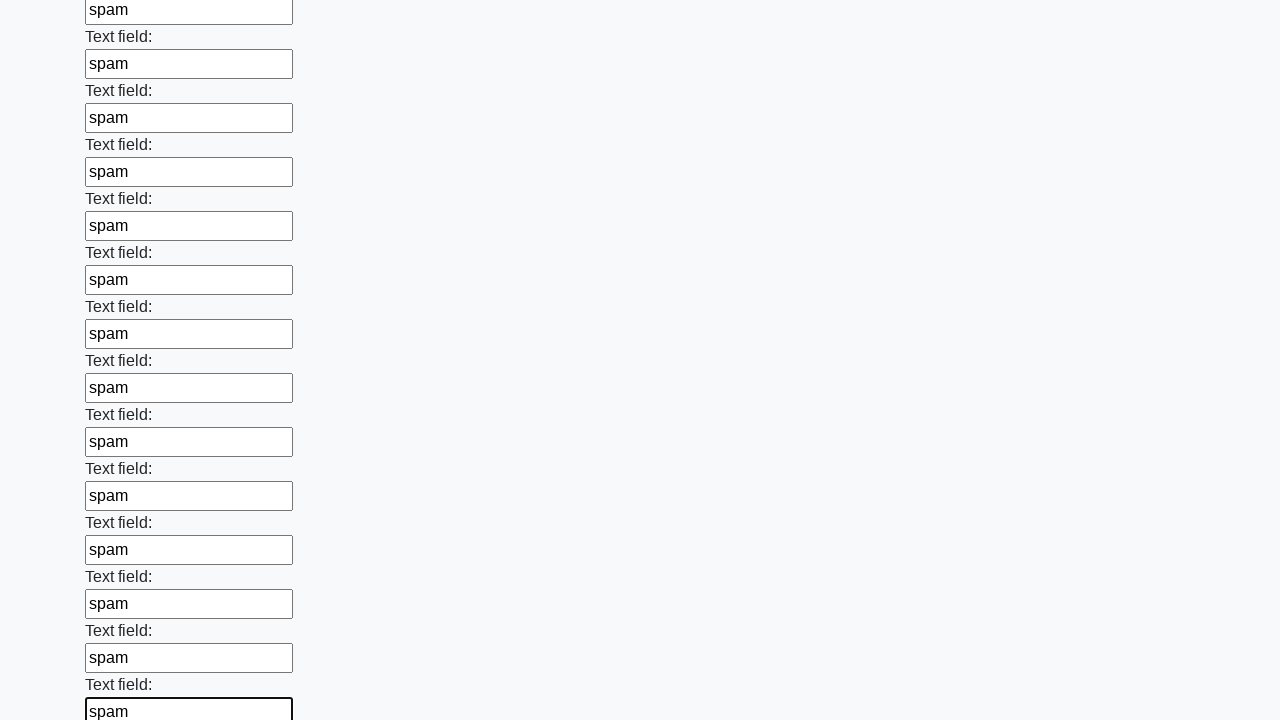

Filled input field with 'spam' on input >> nth=51
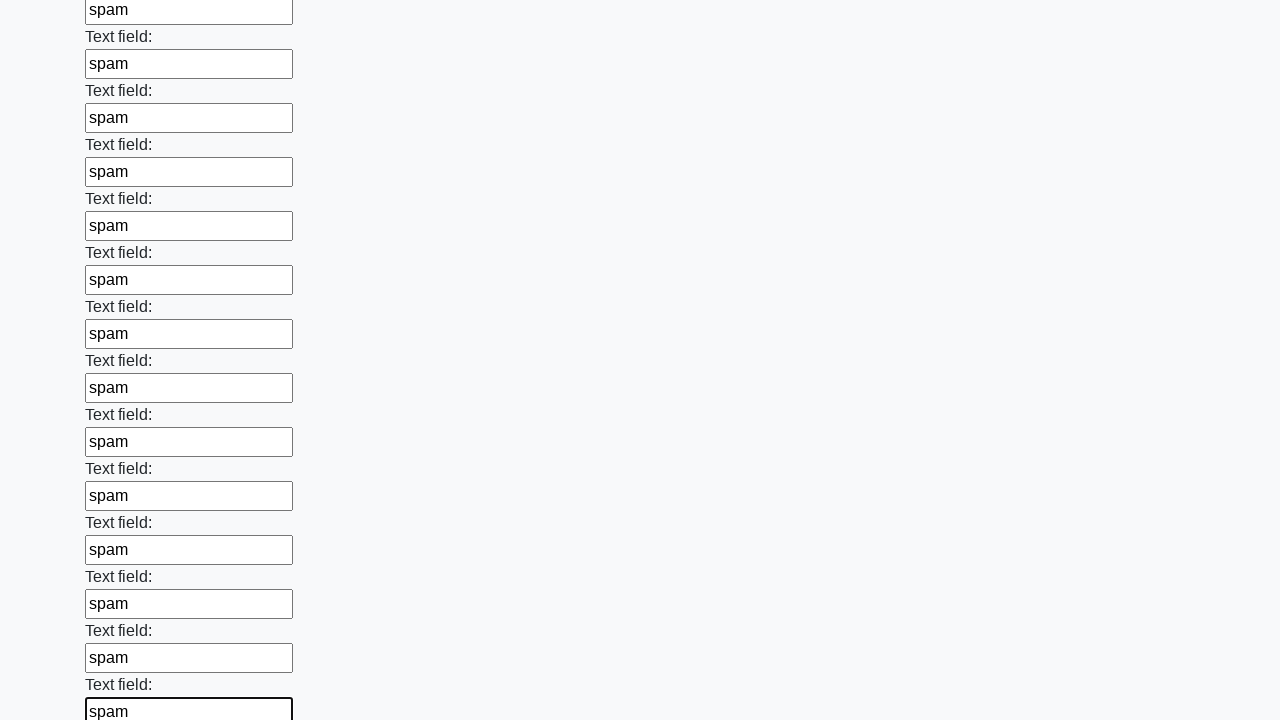

Filled input field with 'spam' on input >> nth=52
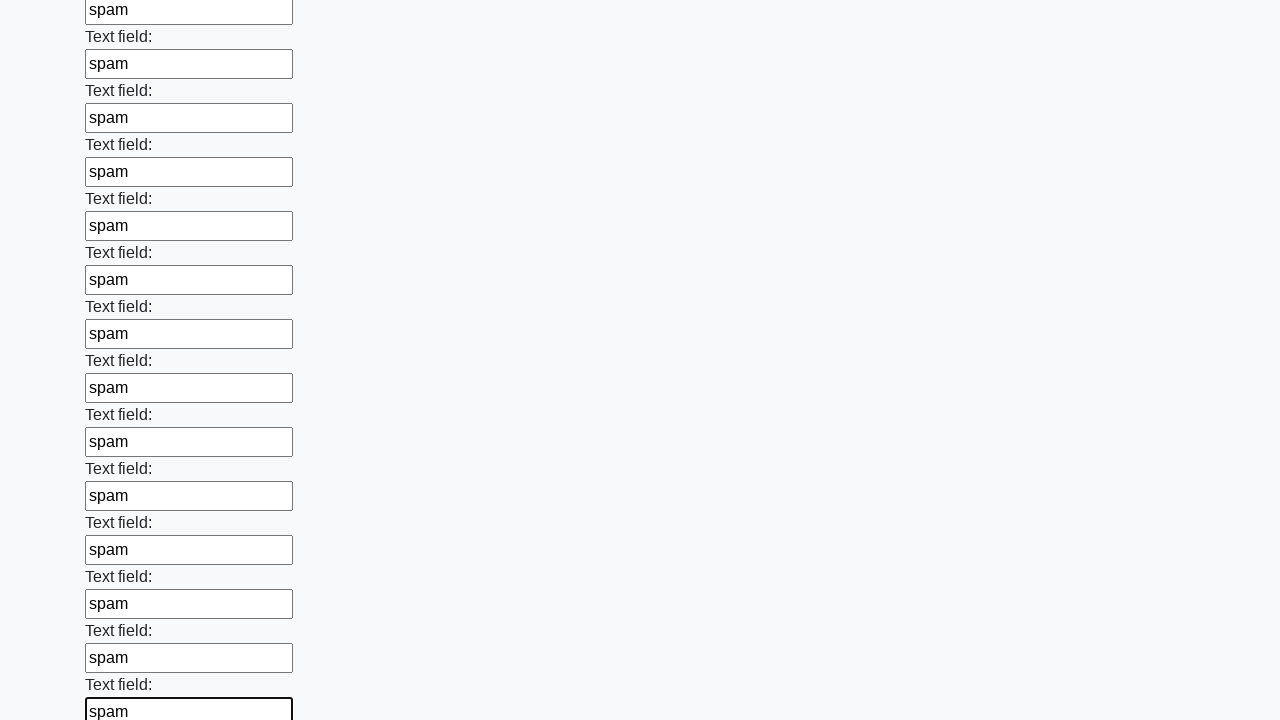

Filled input field with 'spam' on input >> nth=53
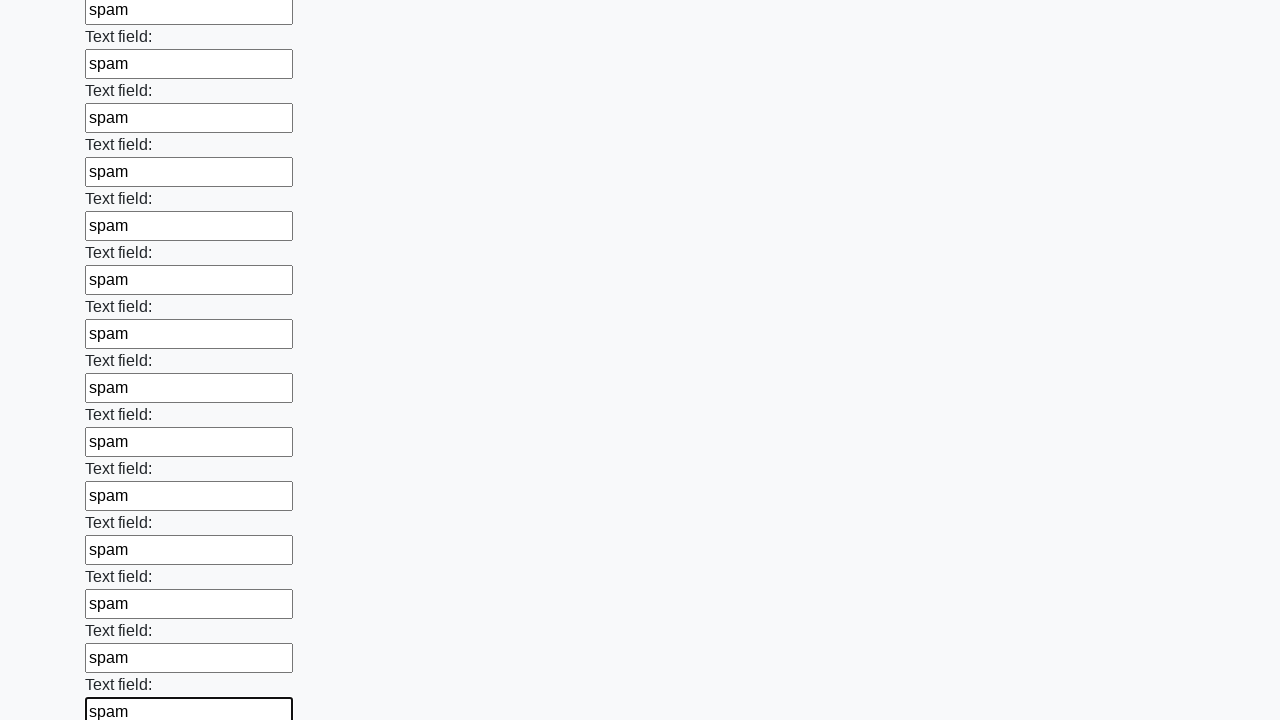

Filled input field with 'spam' on input >> nth=54
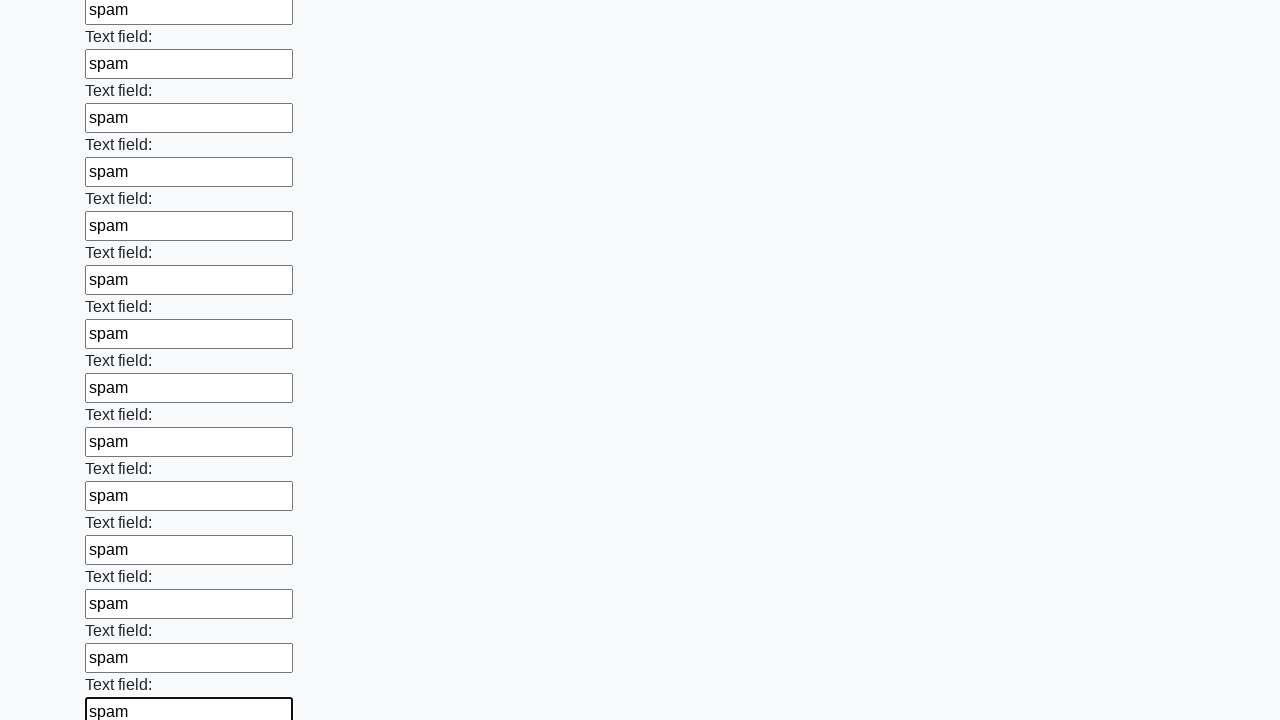

Filled input field with 'spam' on input >> nth=55
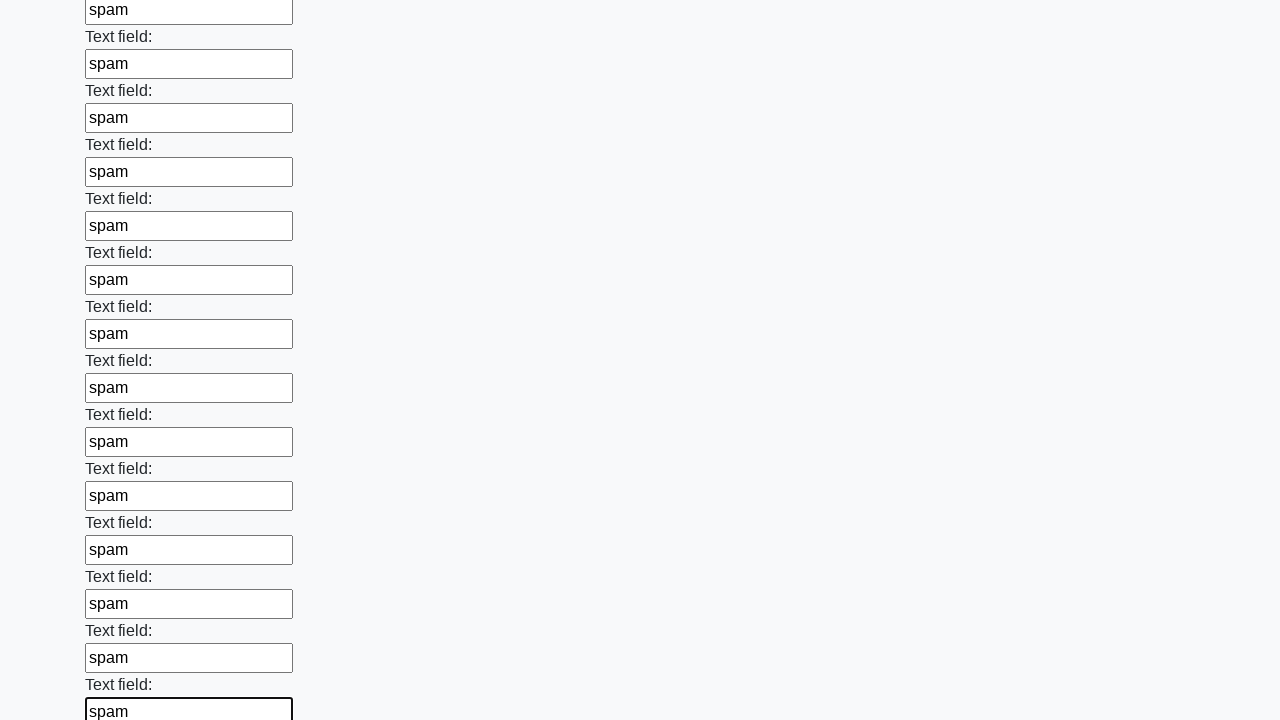

Filled input field with 'spam' on input >> nth=56
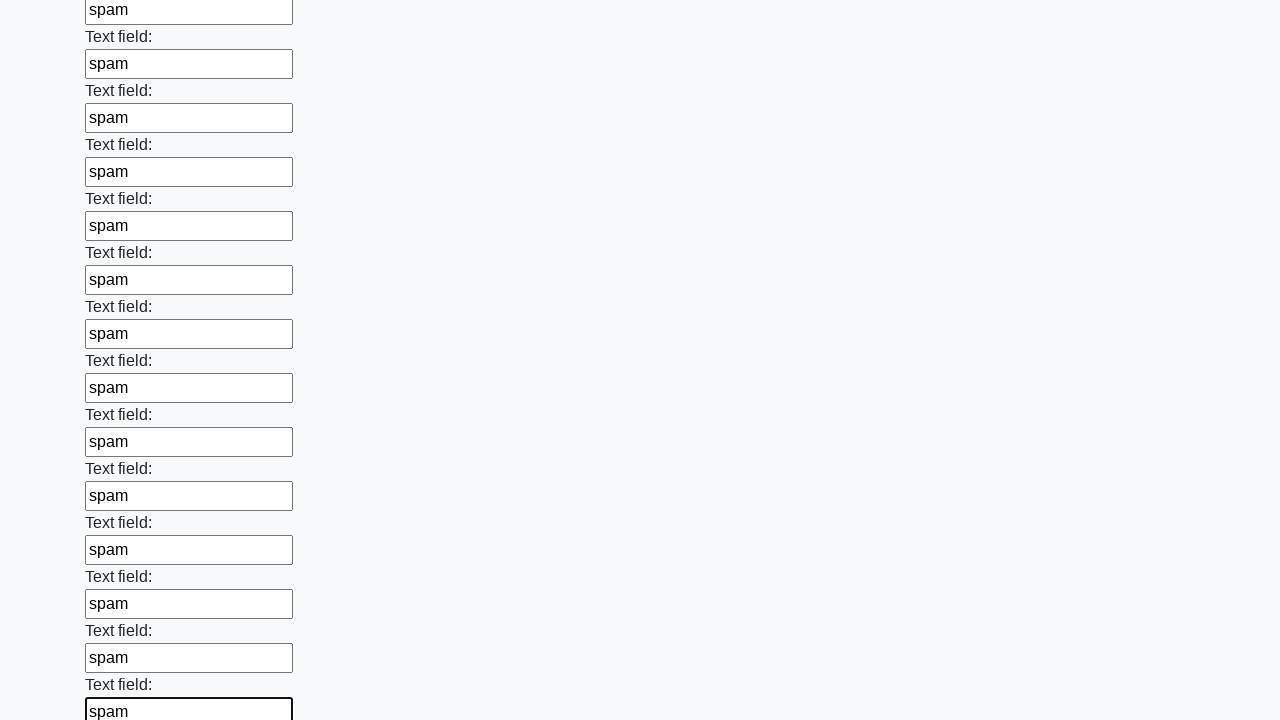

Filled input field with 'spam' on input >> nth=57
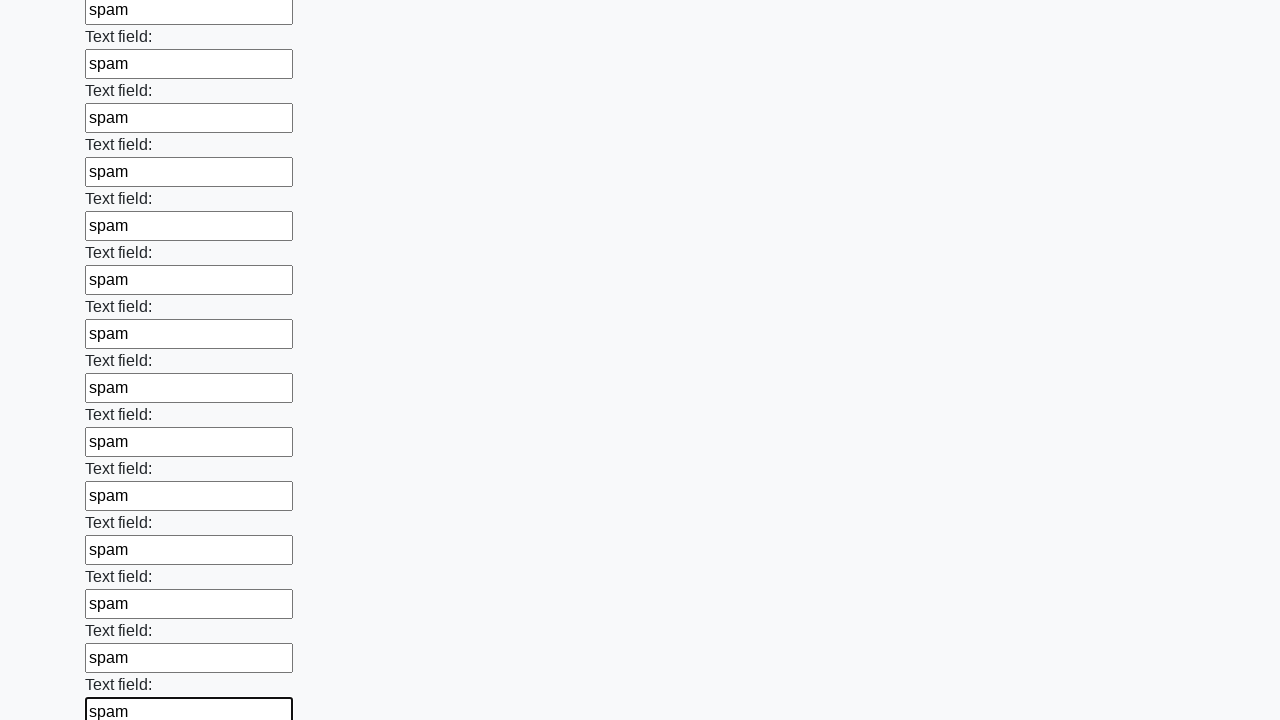

Filled input field with 'spam' on input >> nth=58
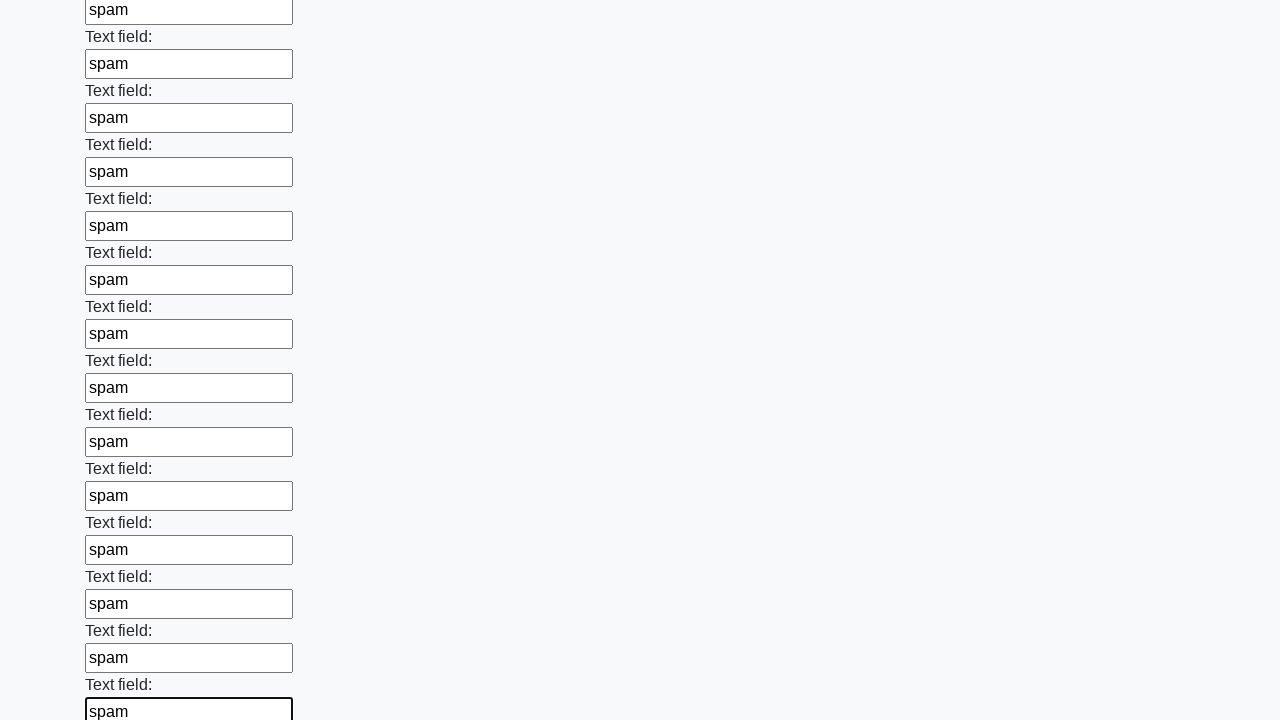

Filled input field with 'spam' on input >> nth=59
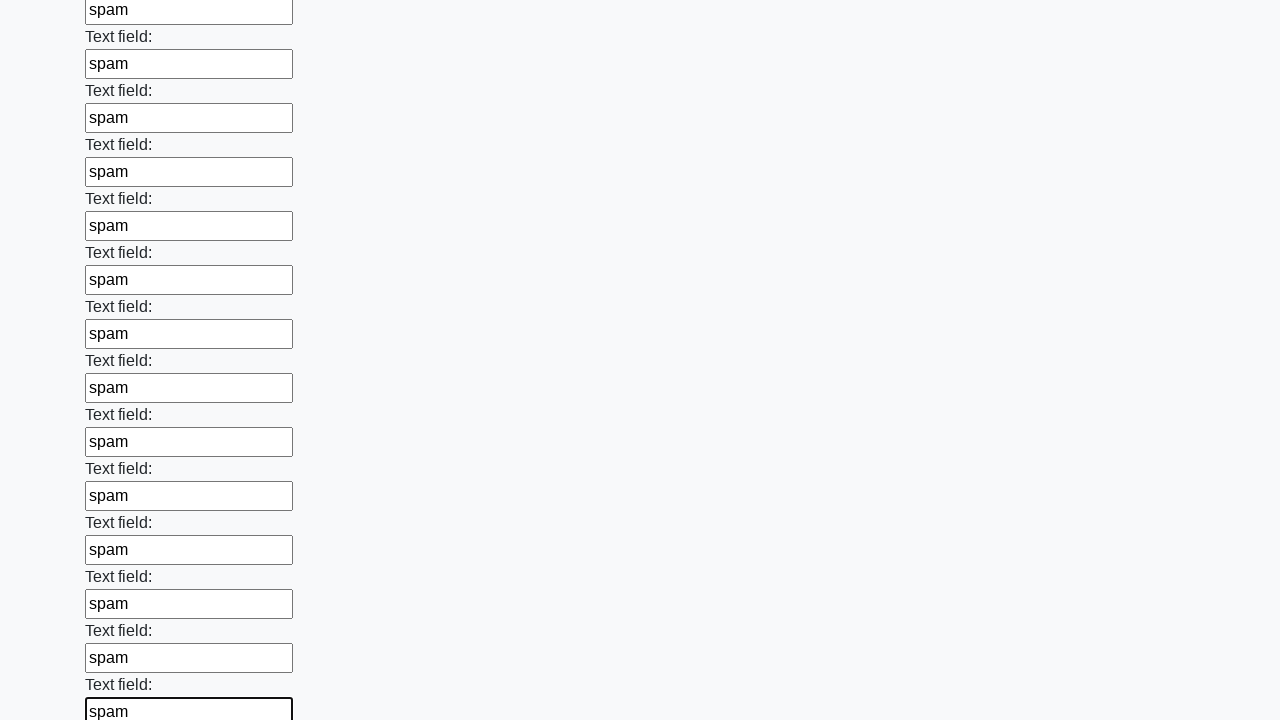

Filled input field with 'spam' on input >> nth=60
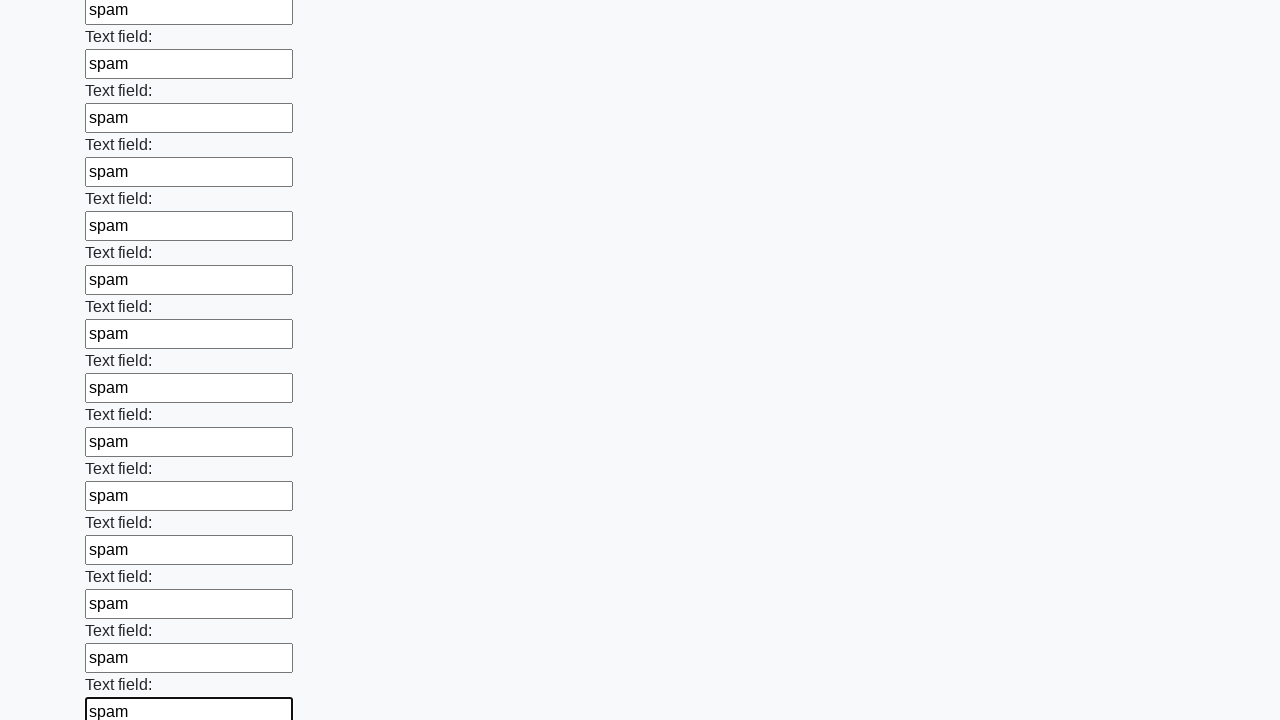

Filled input field with 'spam' on input >> nth=61
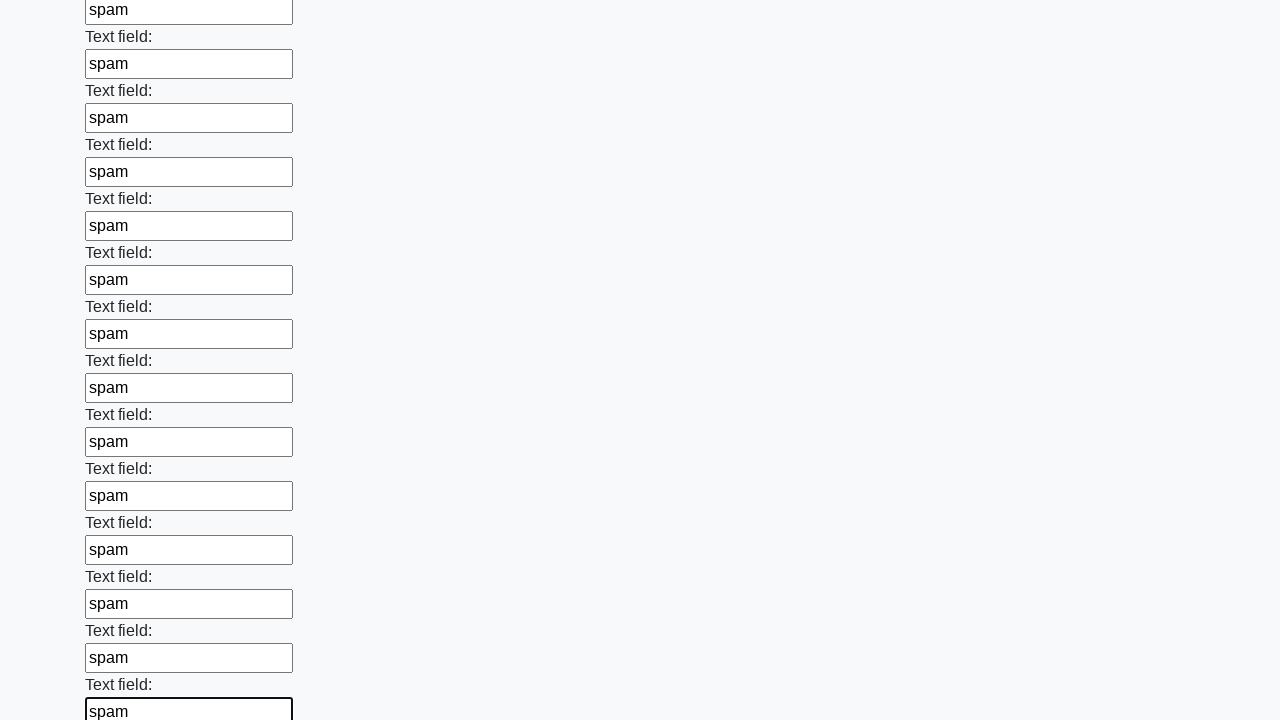

Filled input field with 'spam' on input >> nth=62
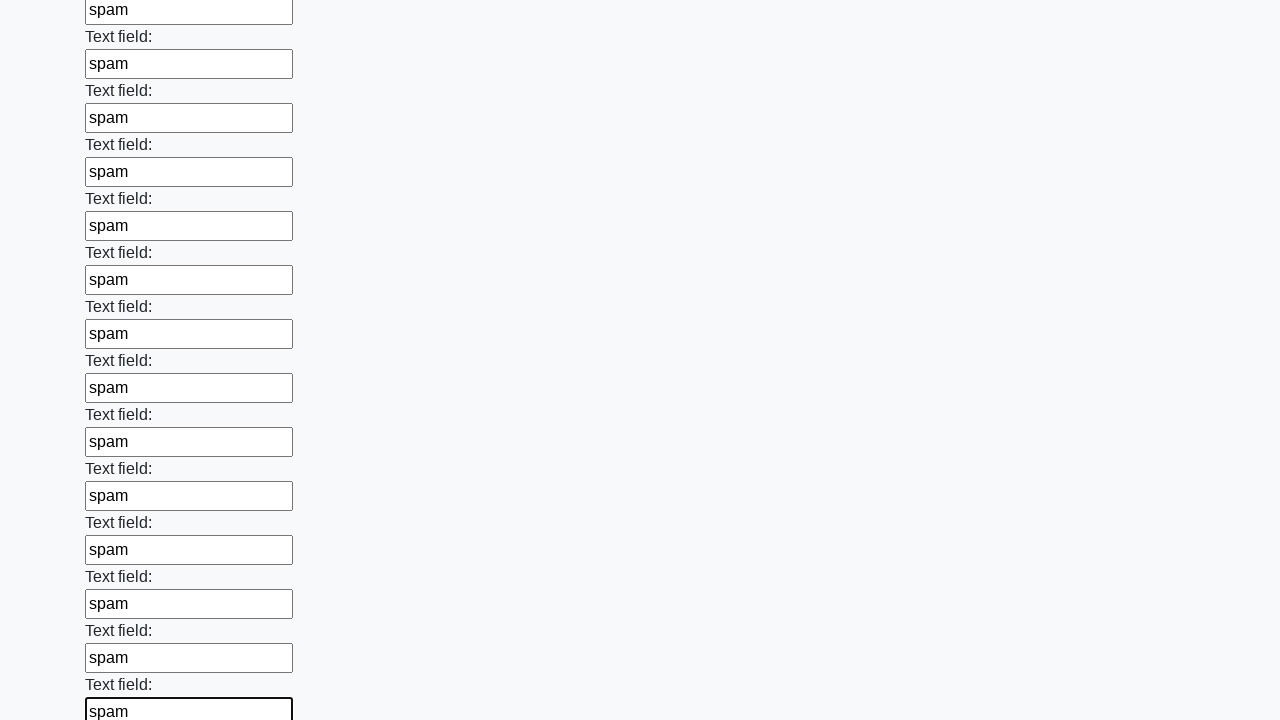

Filled input field with 'spam' on input >> nth=63
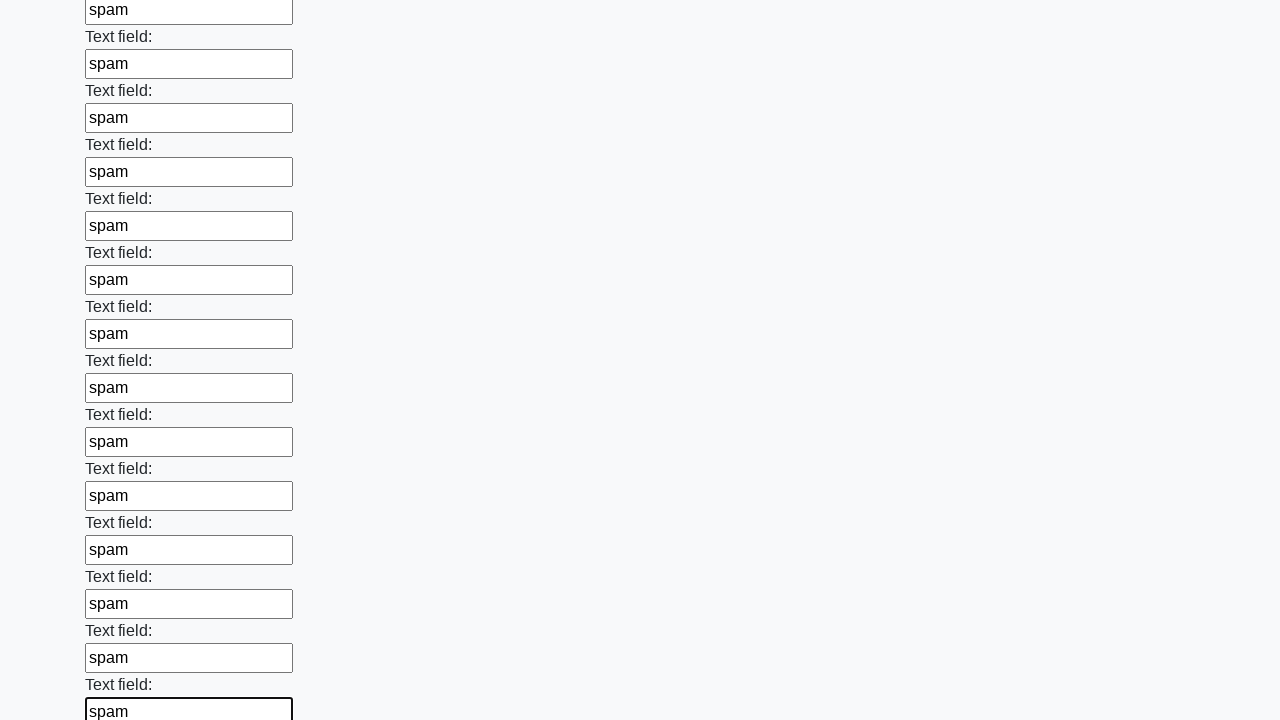

Filled input field with 'spam' on input >> nth=64
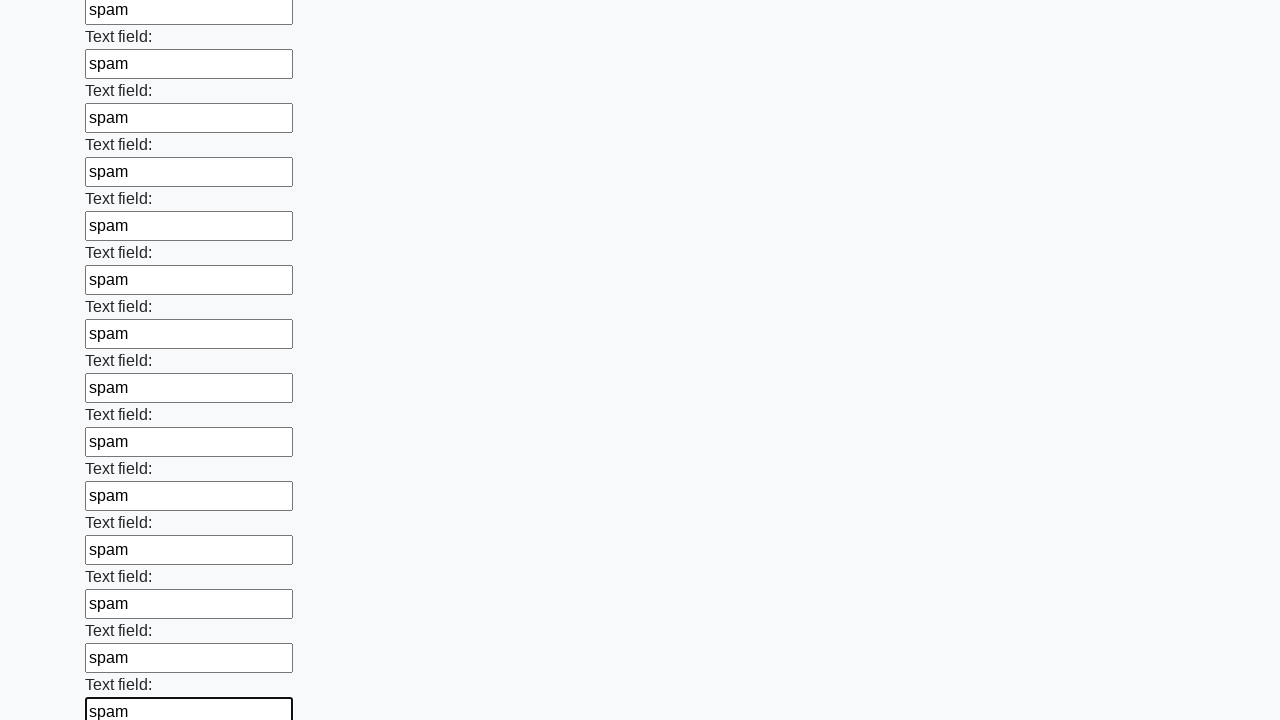

Filled input field with 'spam' on input >> nth=65
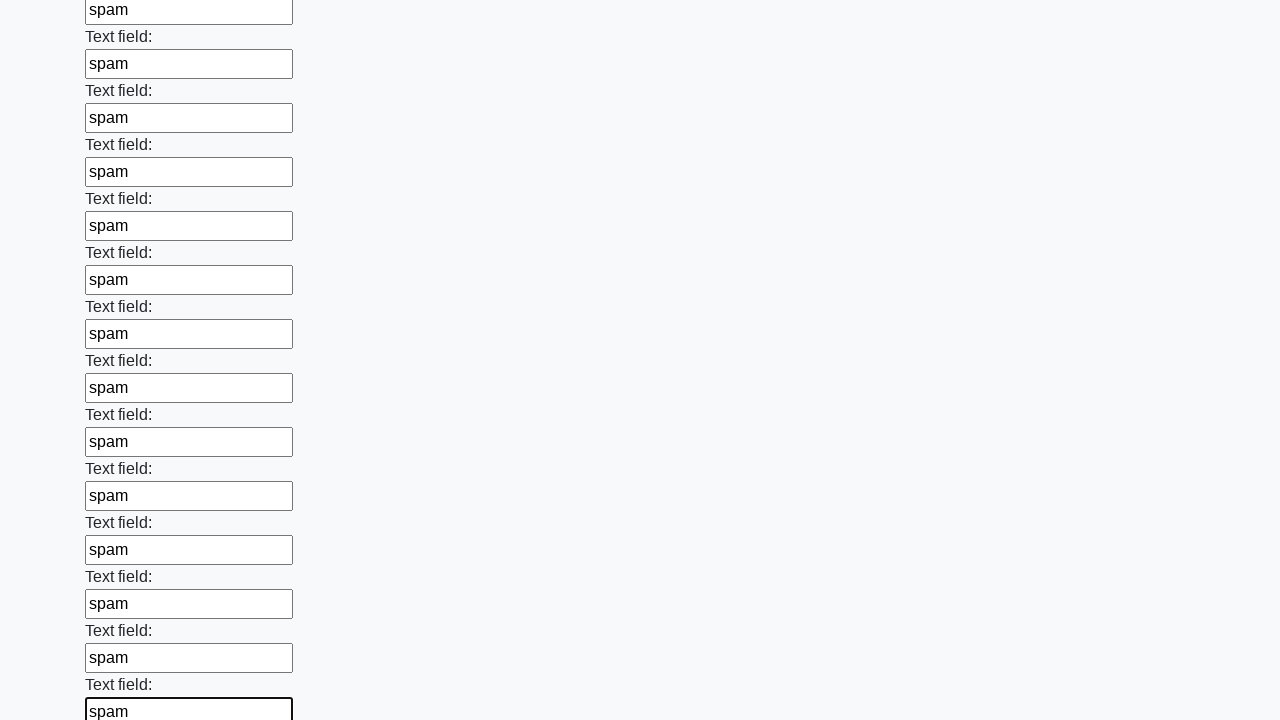

Filled input field with 'spam' on input >> nth=66
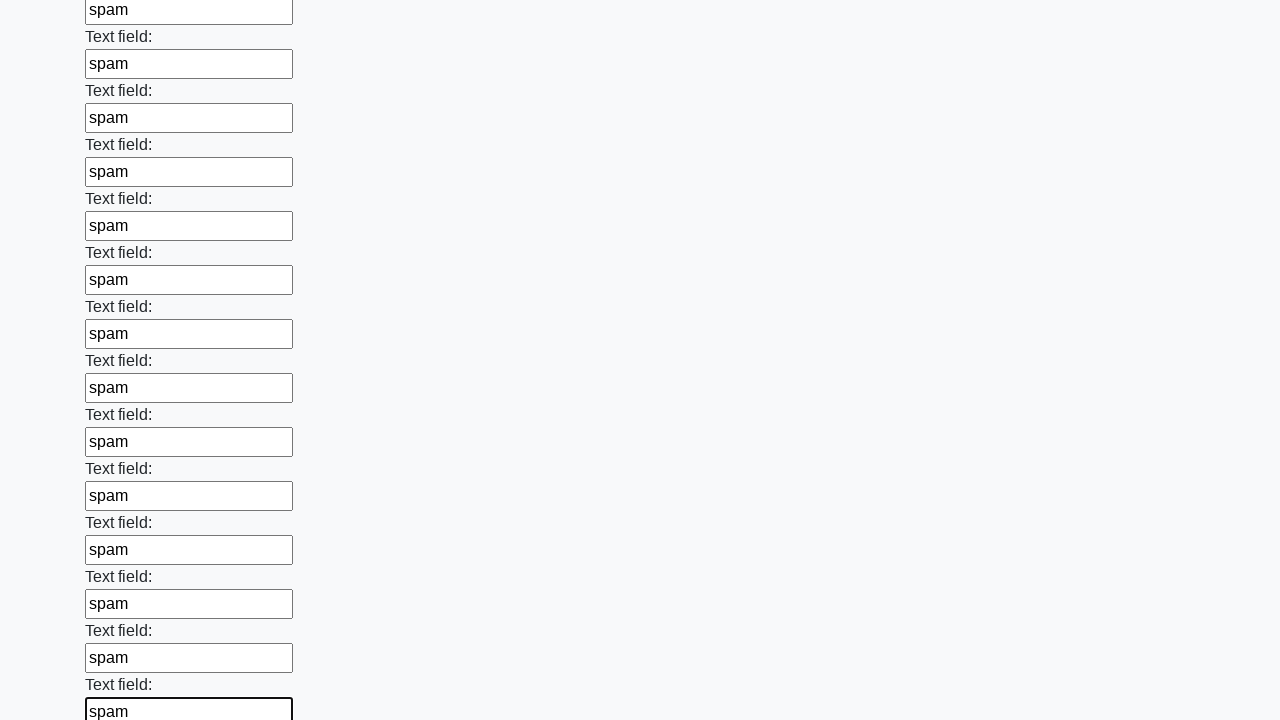

Filled input field with 'spam' on input >> nth=67
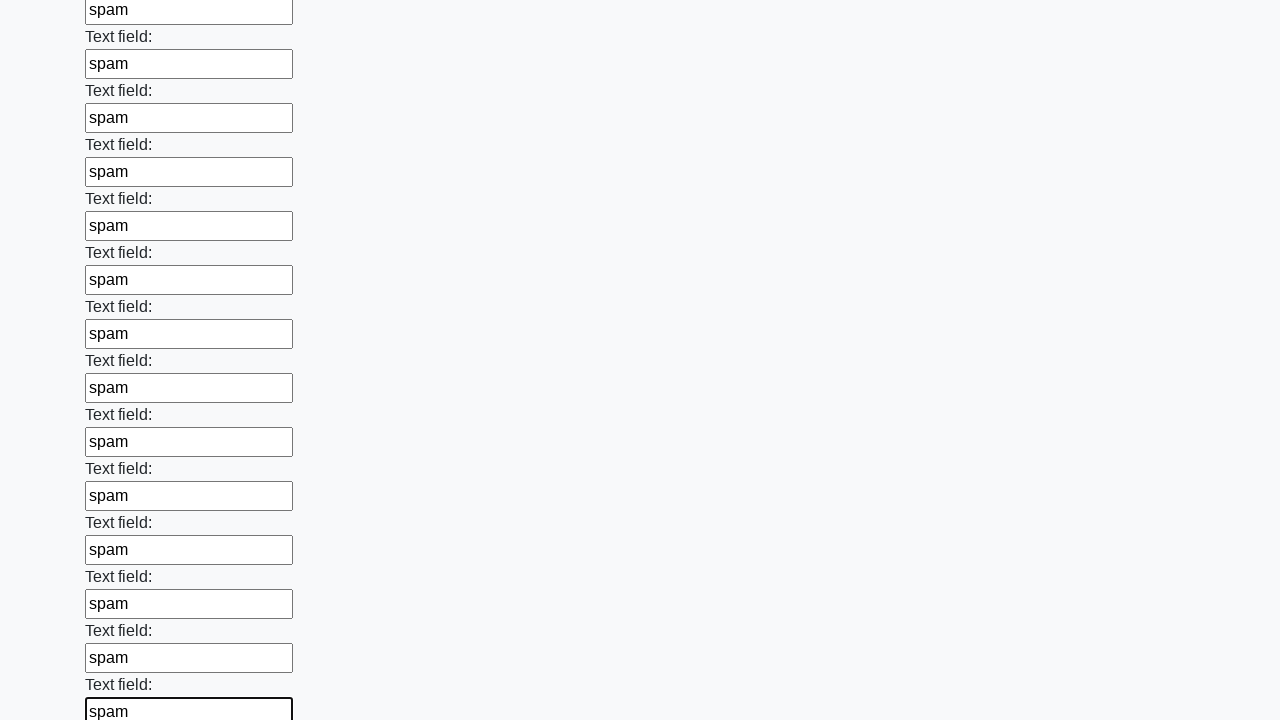

Filled input field with 'spam' on input >> nth=68
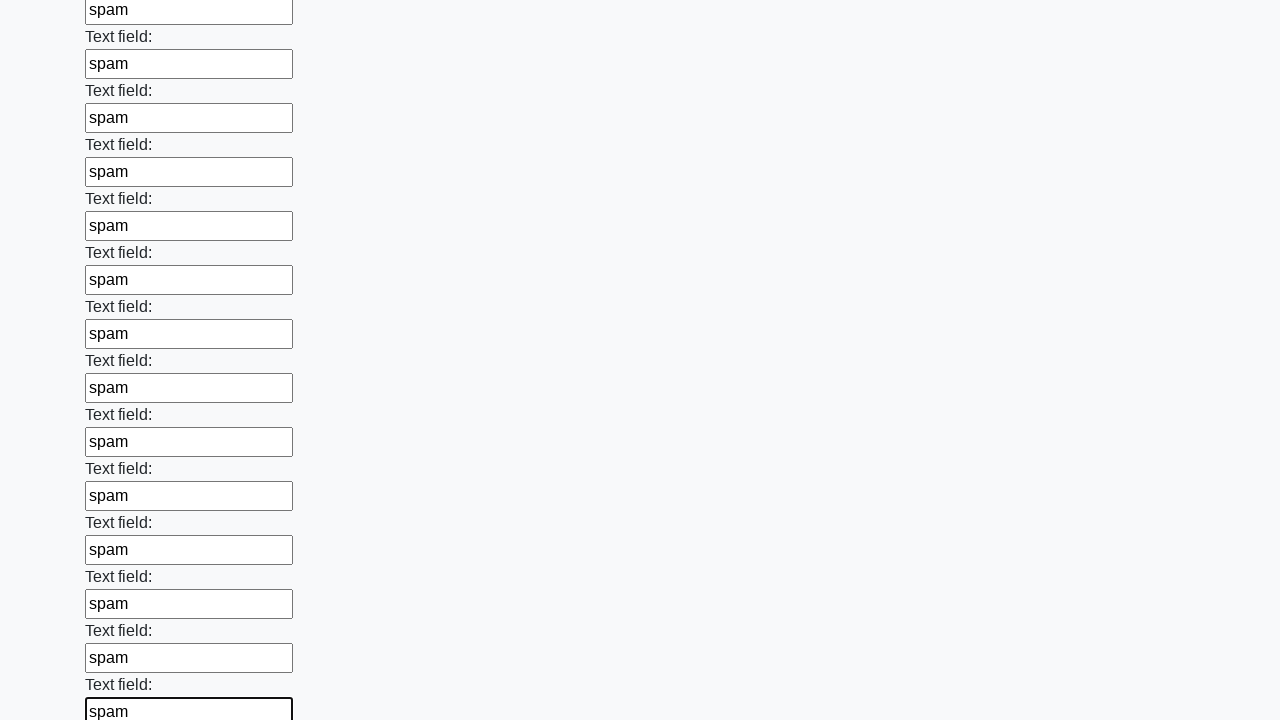

Filled input field with 'spam' on input >> nth=69
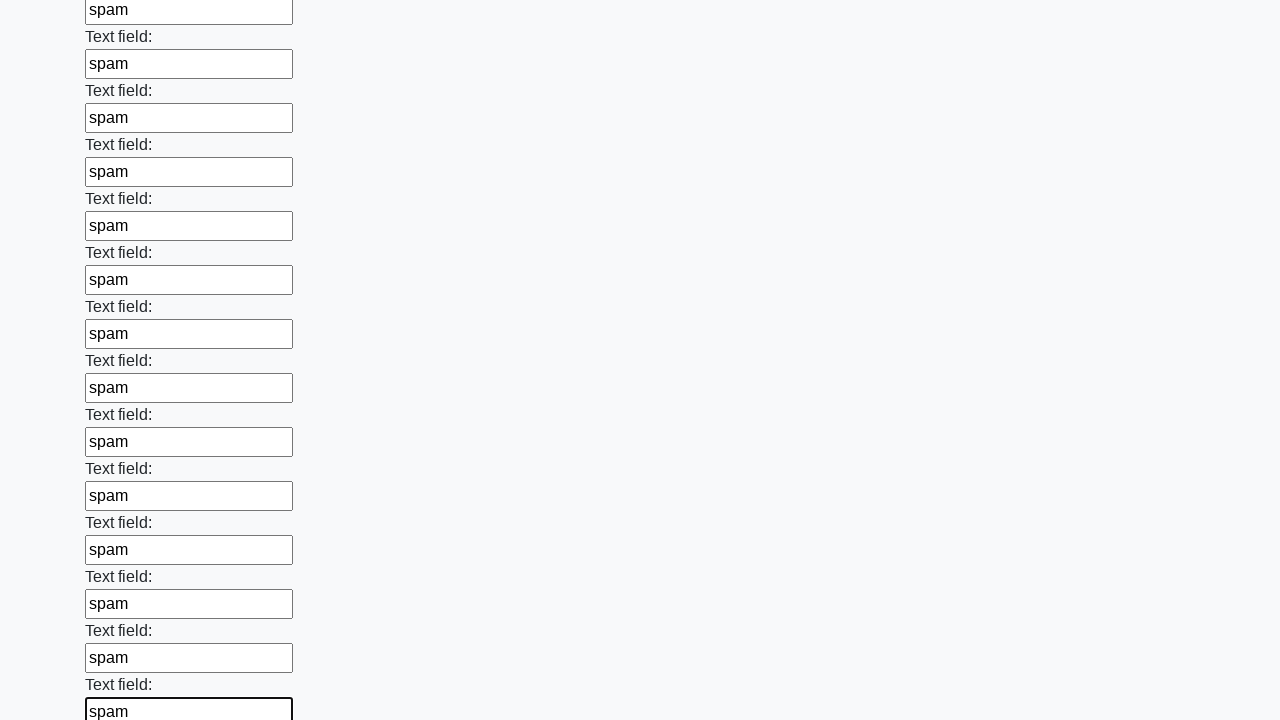

Filled input field with 'spam' on input >> nth=70
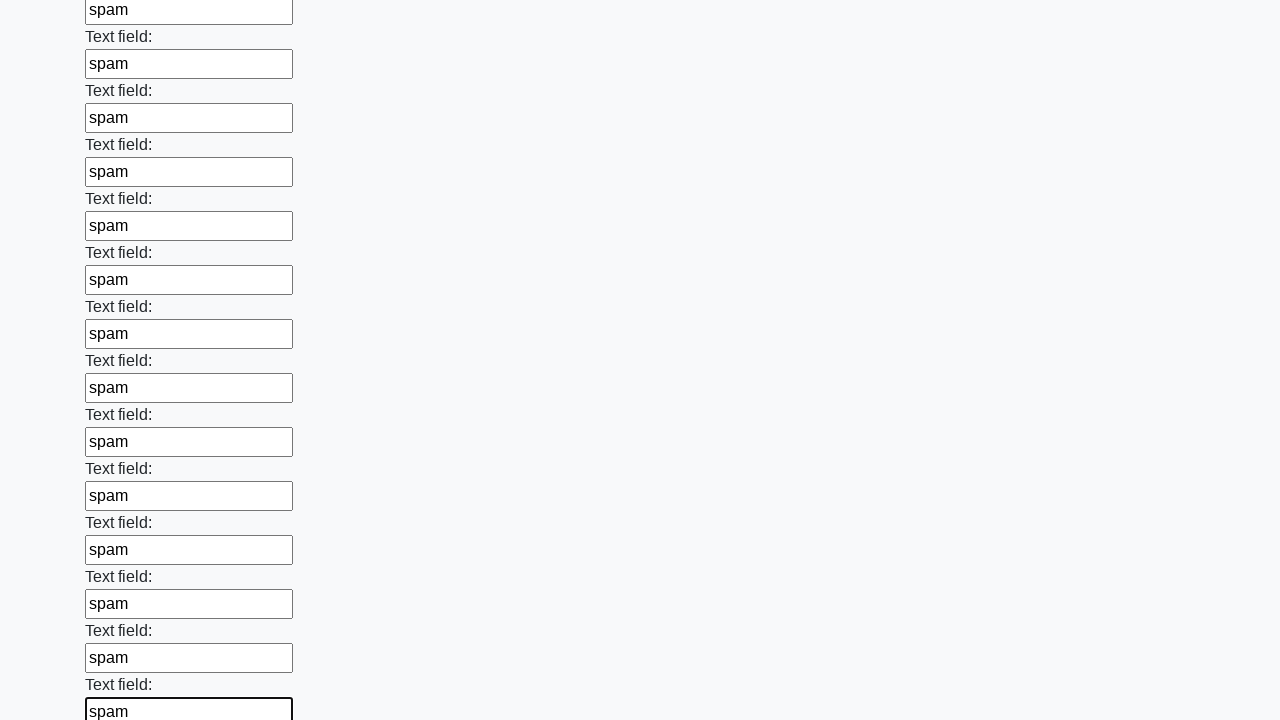

Filled input field with 'spam' on input >> nth=71
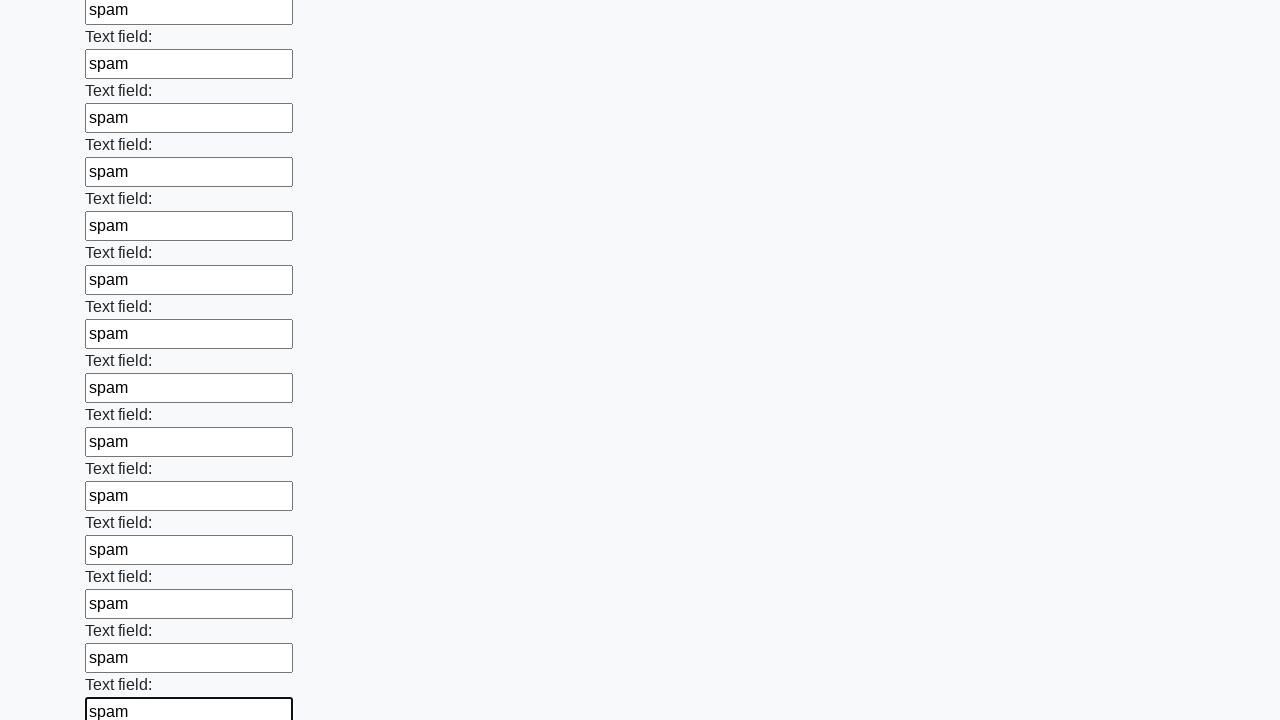

Filled input field with 'spam' on input >> nth=72
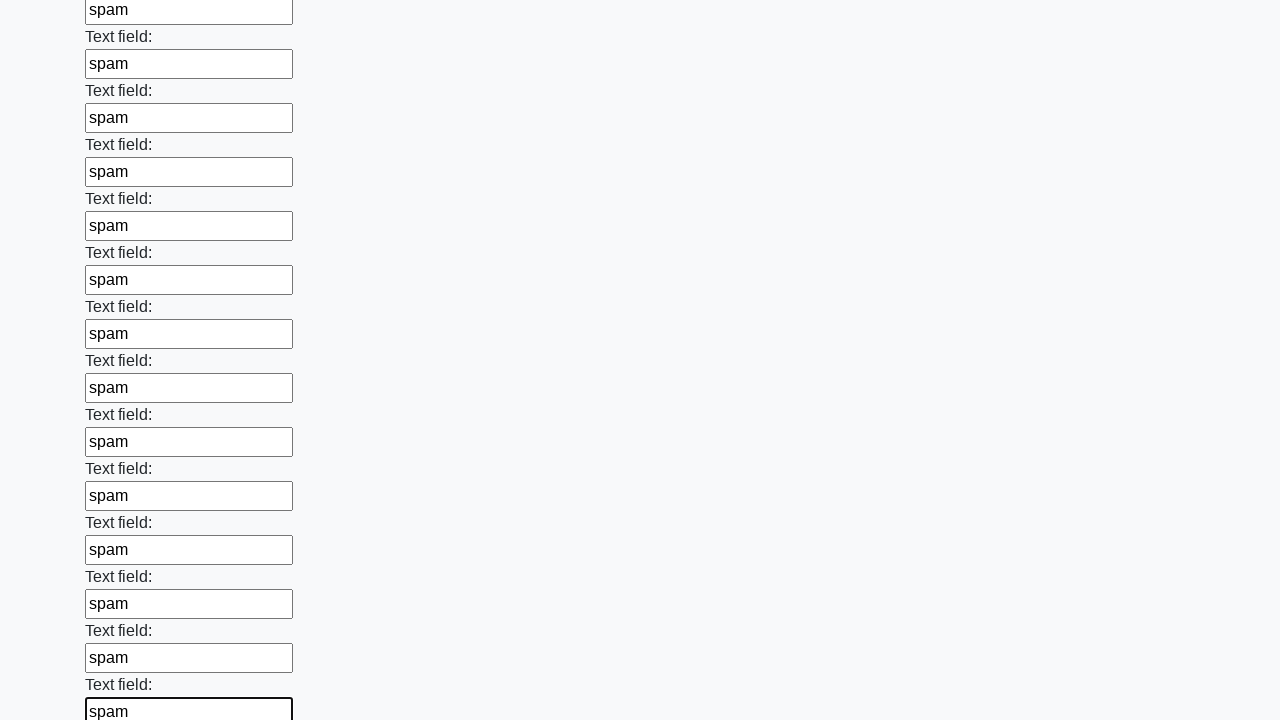

Filled input field with 'spam' on input >> nth=73
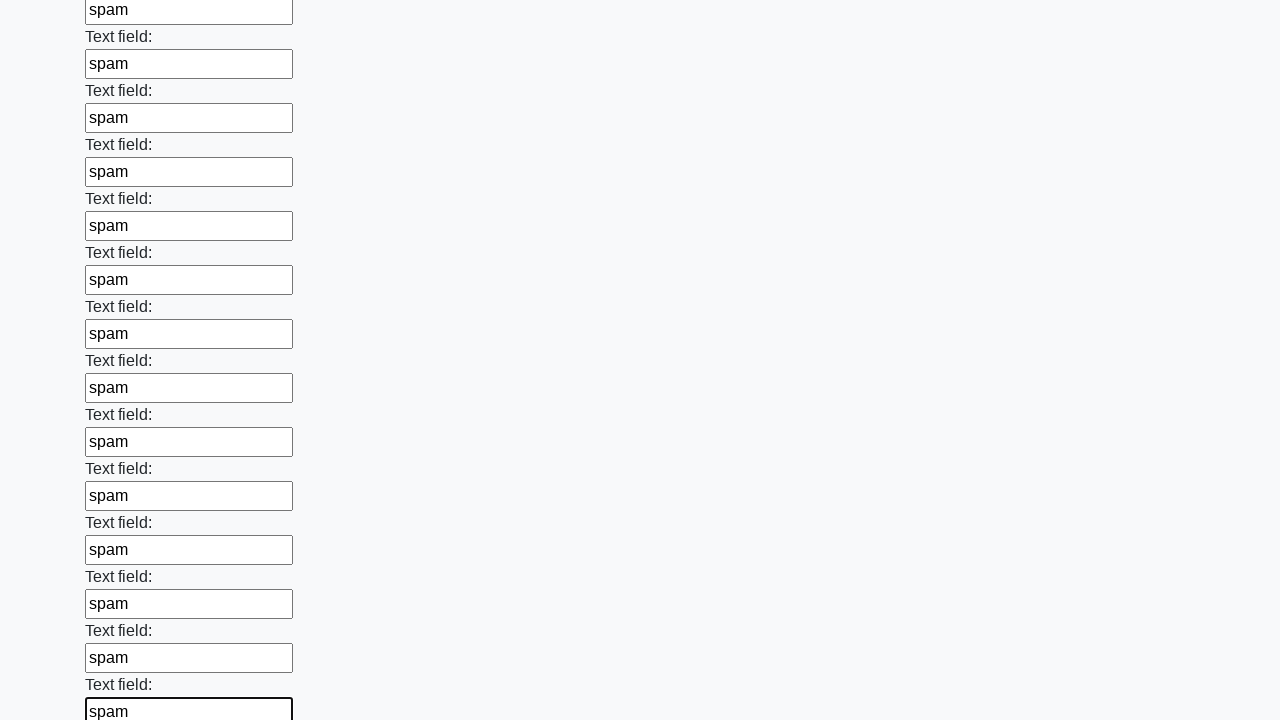

Filled input field with 'spam' on input >> nth=74
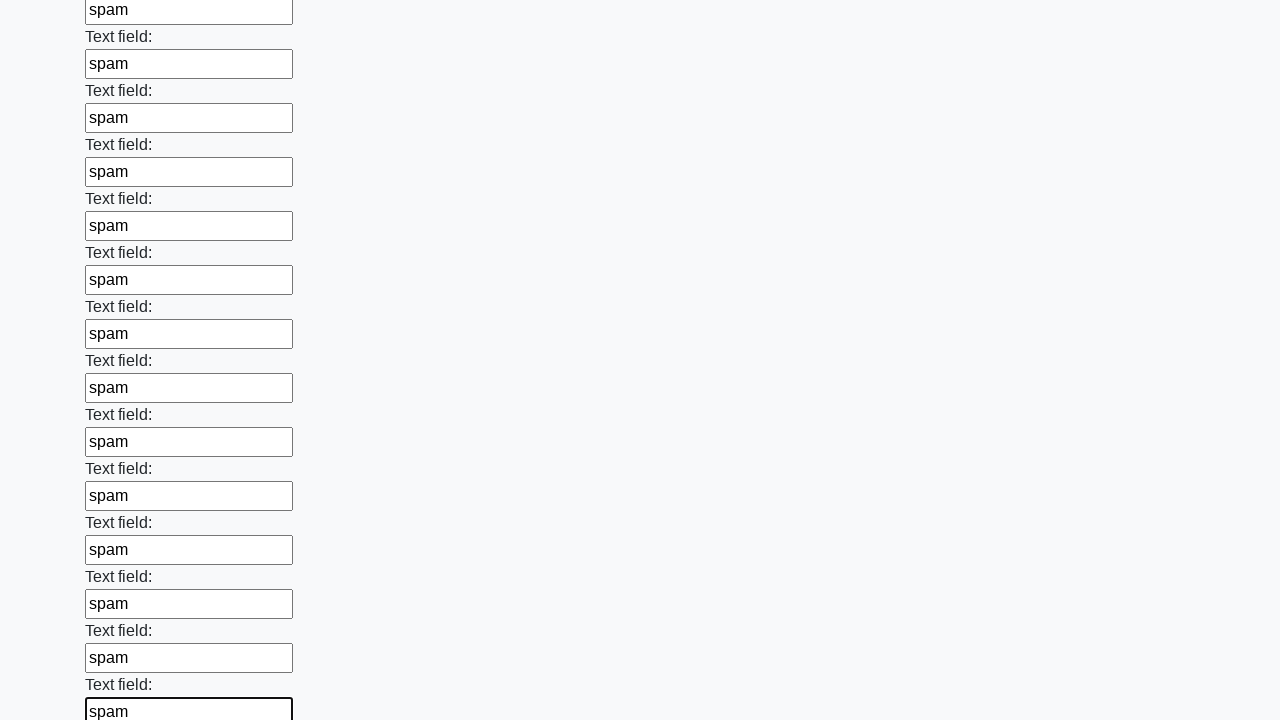

Filled input field with 'spam' on input >> nth=75
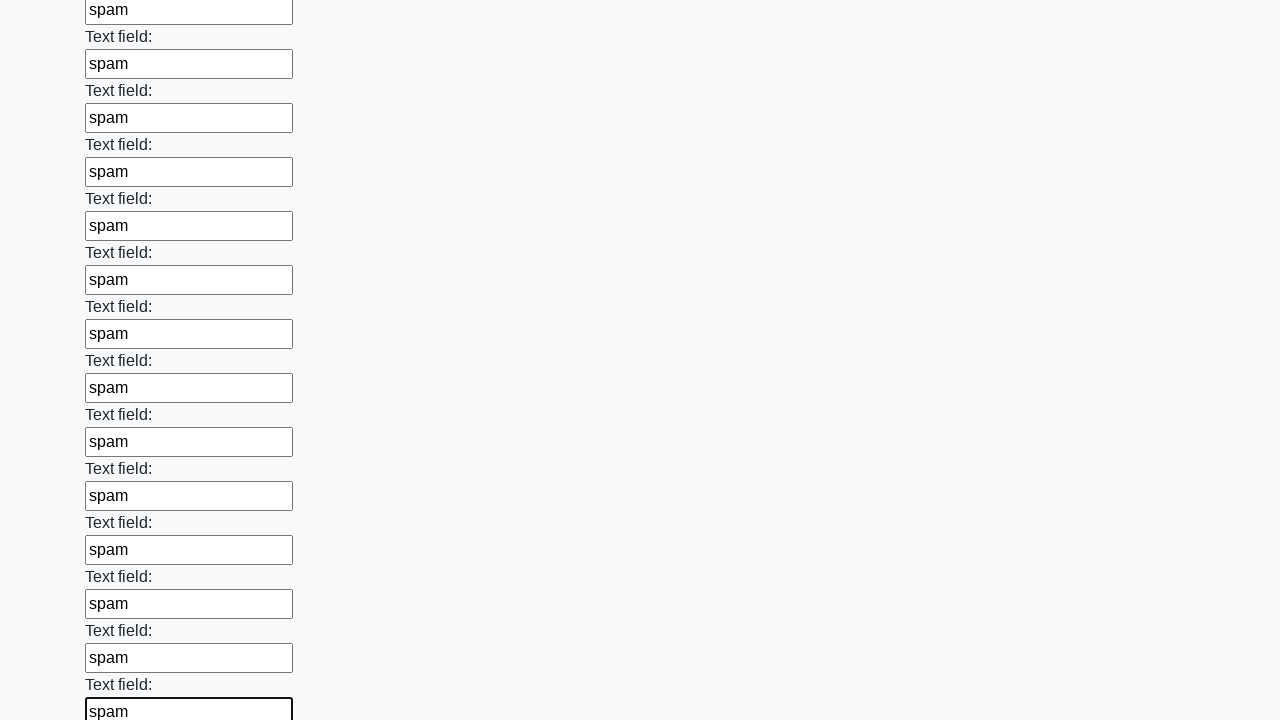

Filled input field with 'spam' on input >> nth=76
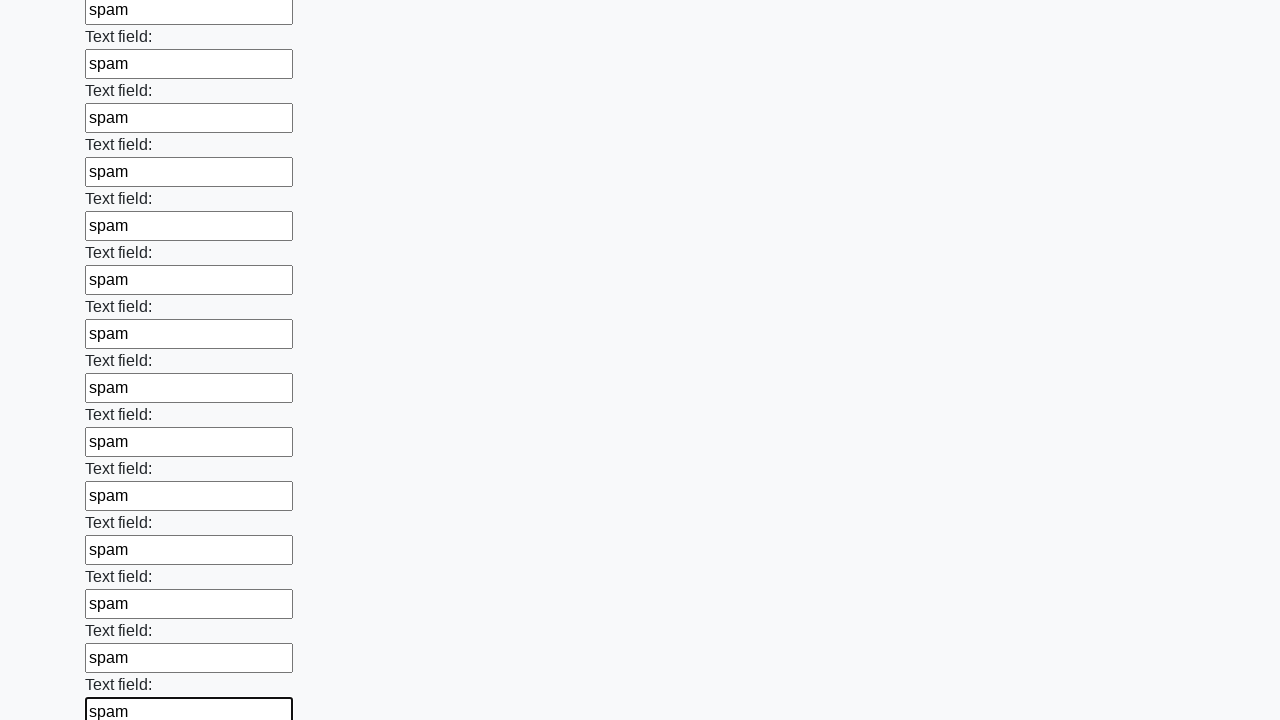

Filled input field with 'spam' on input >> nth=77
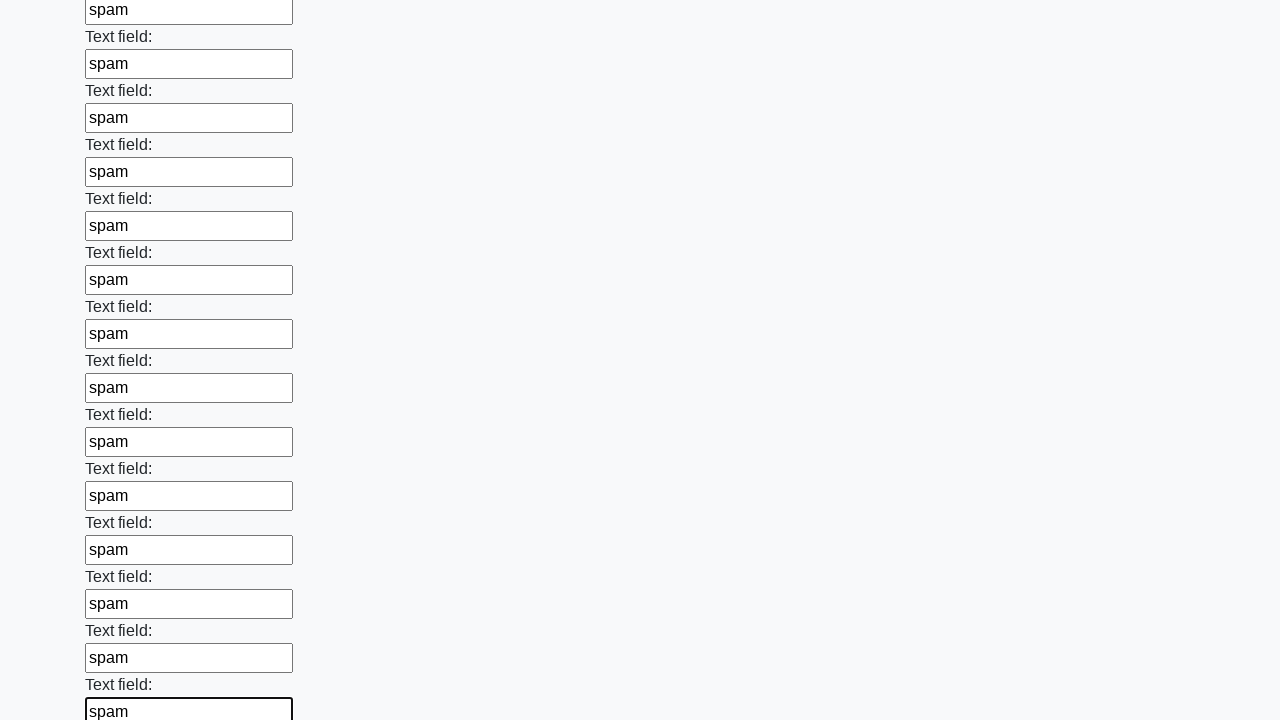

Filled input field with 'spam' on input >> nth=78
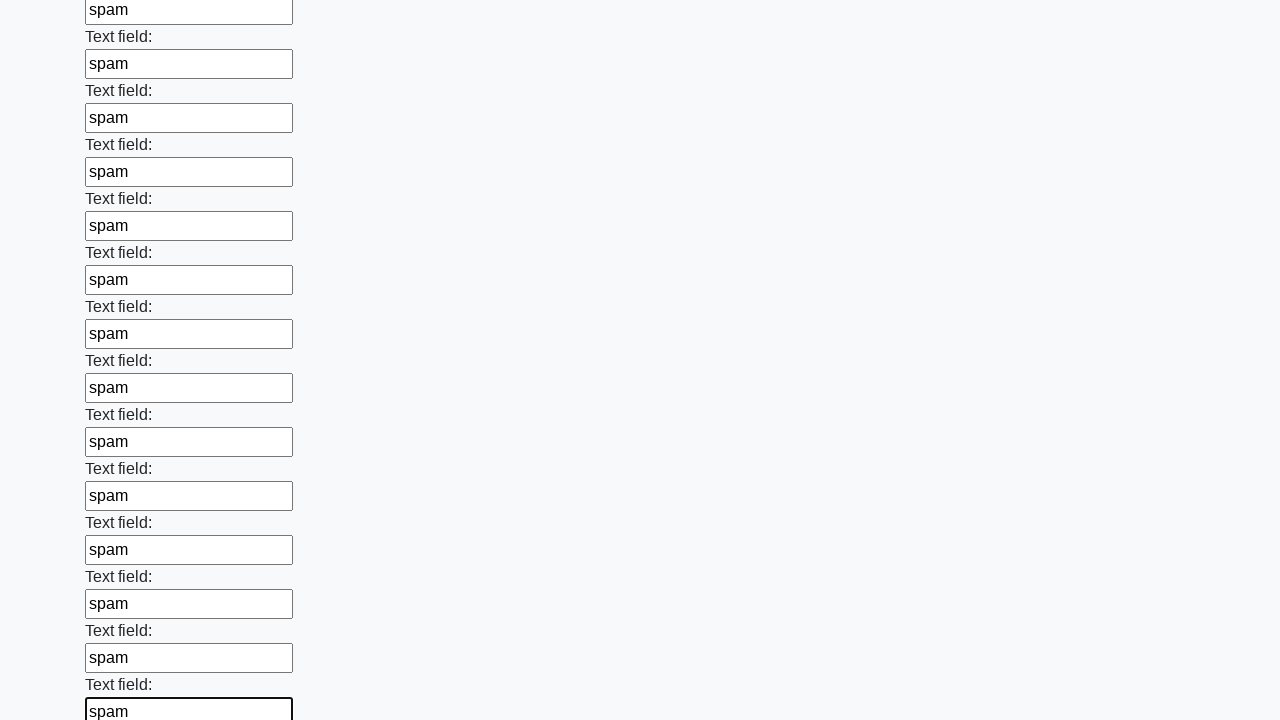

Filled input field with 'spam' on input >> nth=79
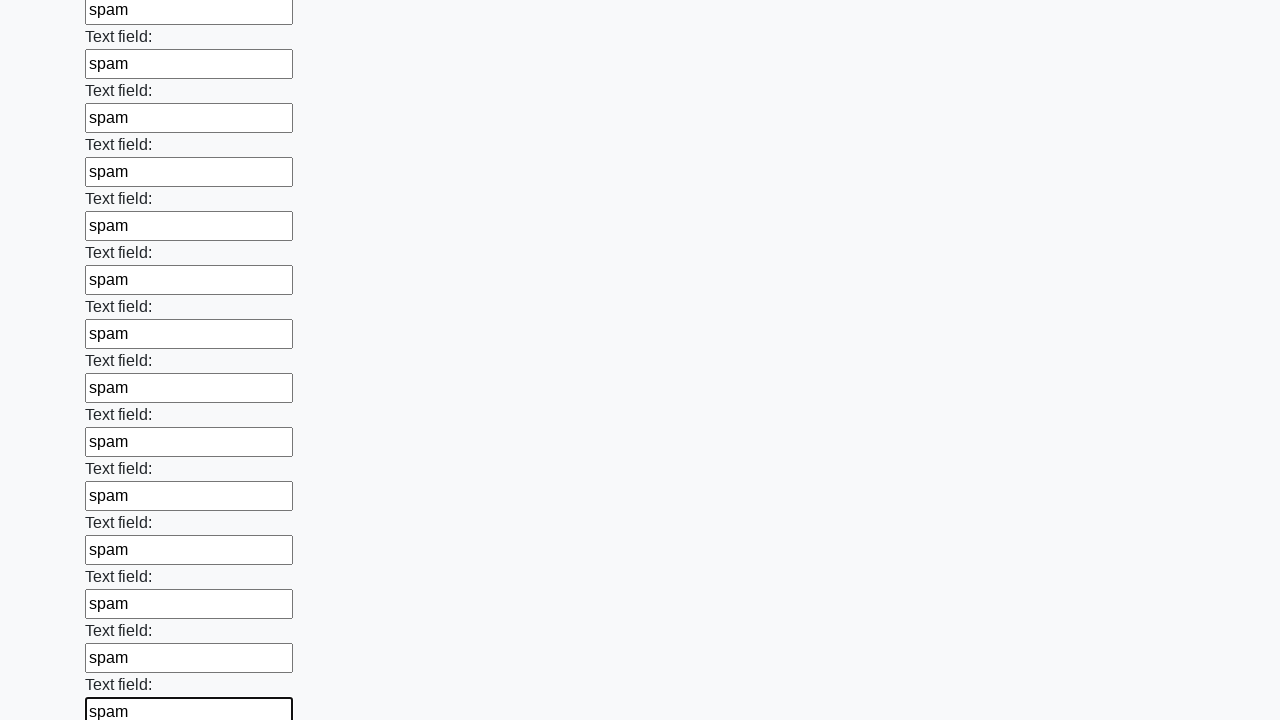

Filled input field with 'spam' on input >> nth=80
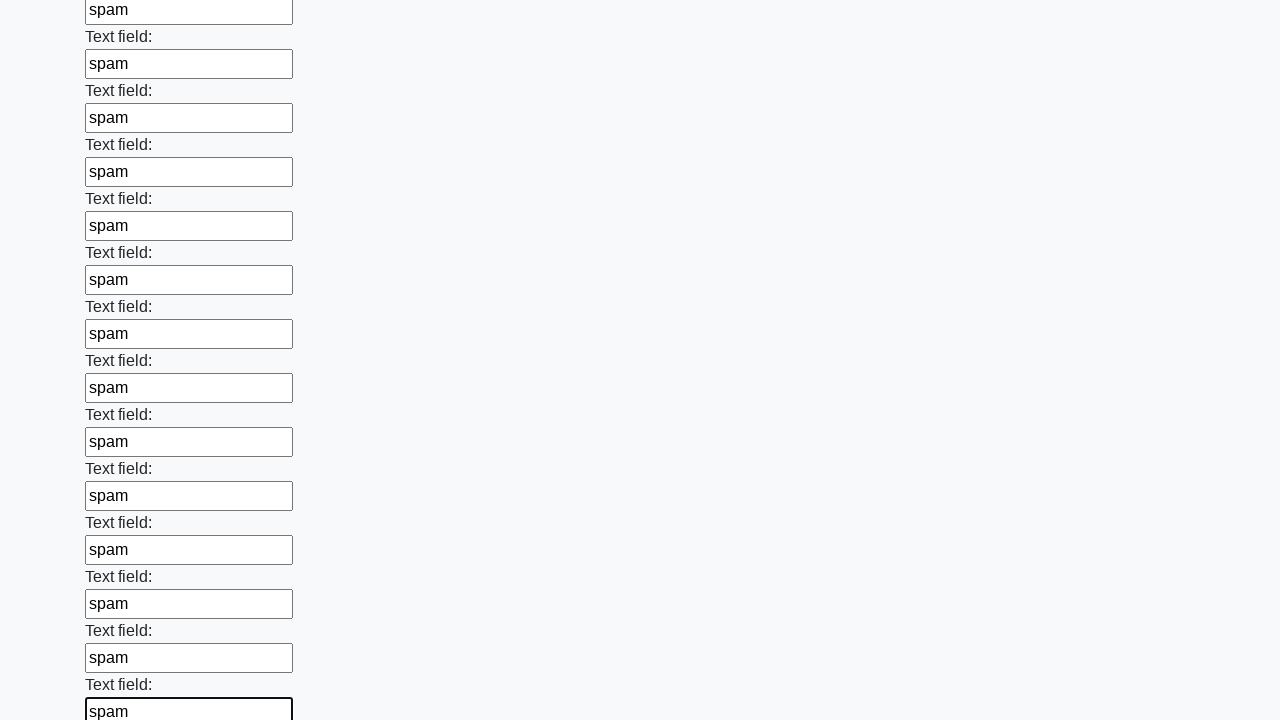

Filled input field with 'spam' on input >> nth=81
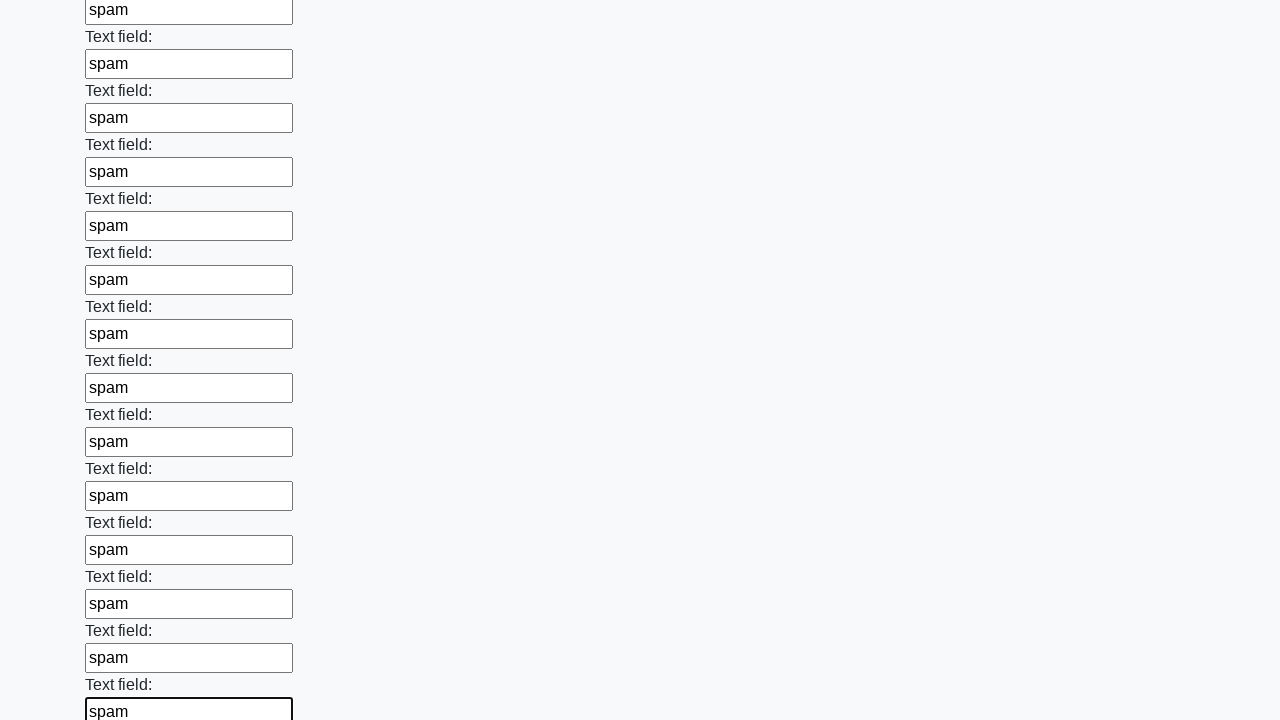

Filled input field with 'spam' on input >> nth=82
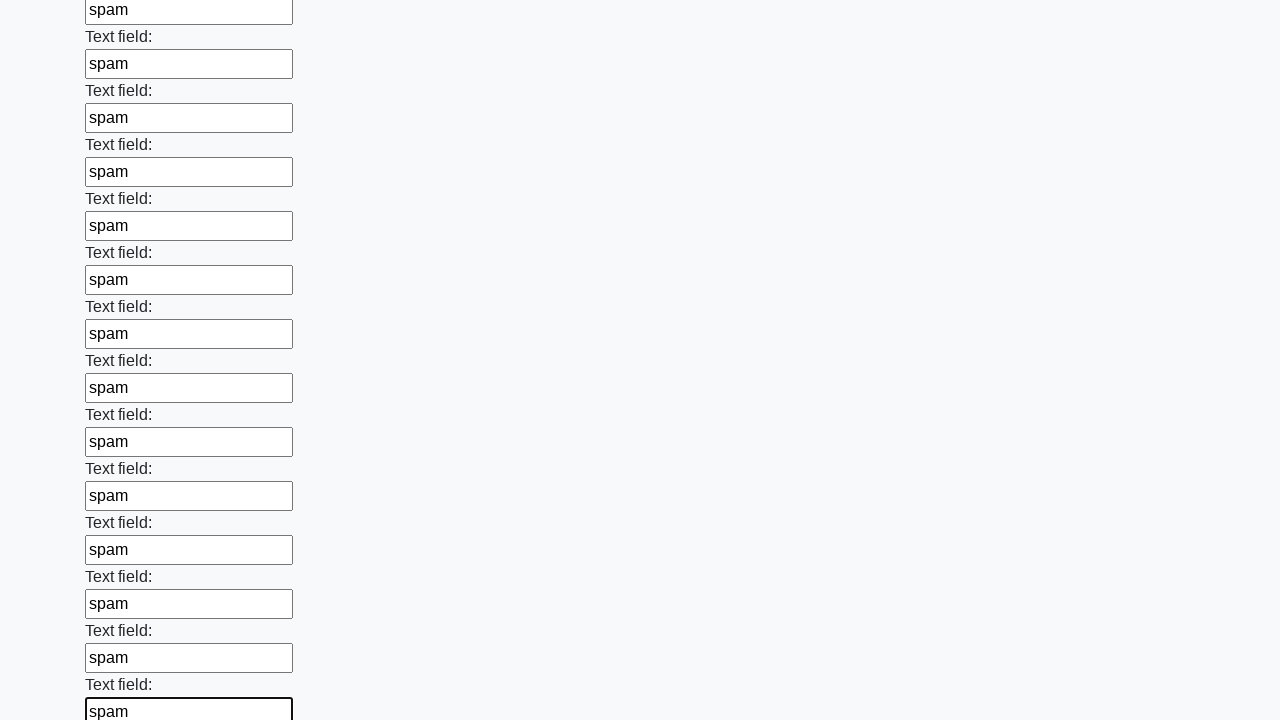

Filled input field with 'spam' on input >> nth=83
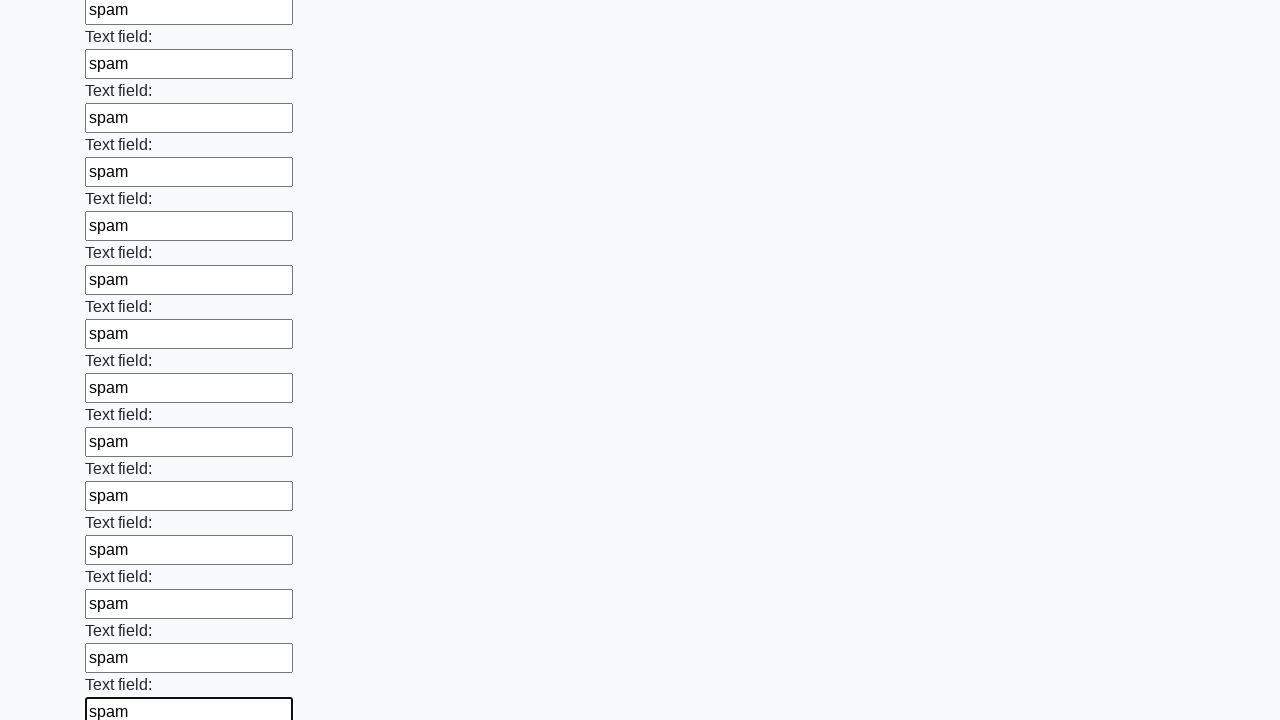

Filled input field with 'spam' on input >> nth=84
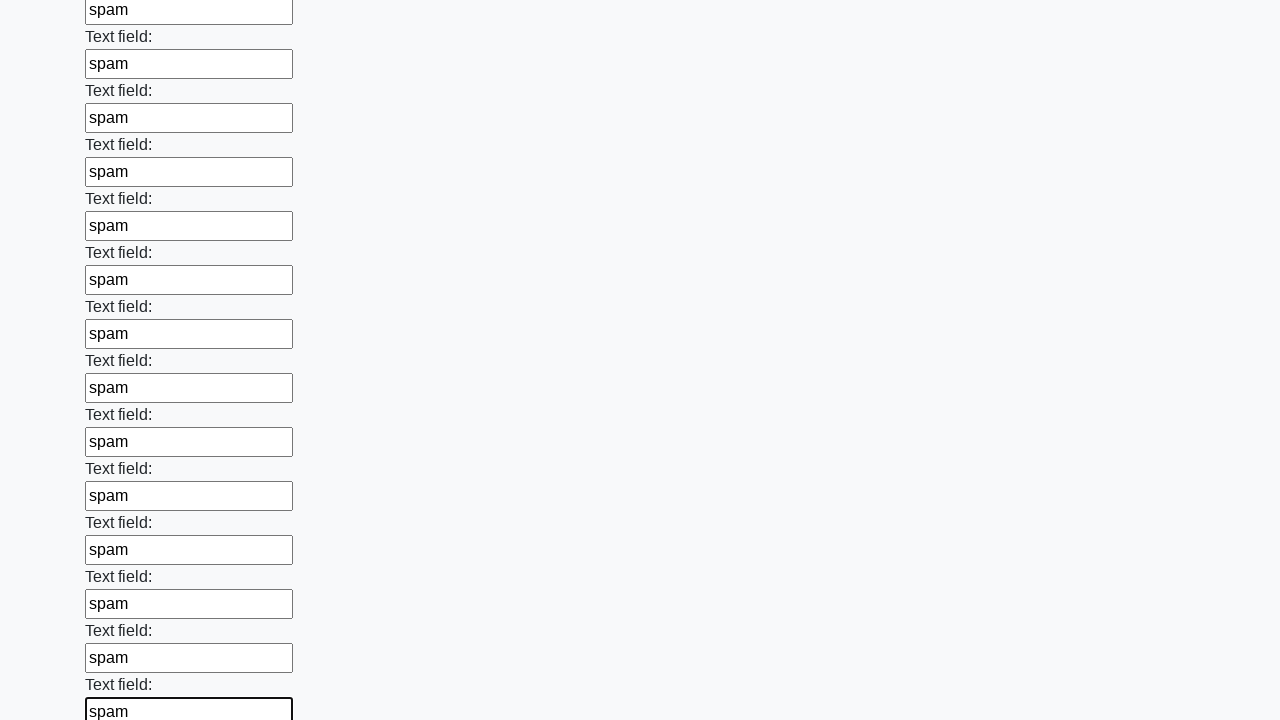

Filled input field with 'spam' on input >> nth=85
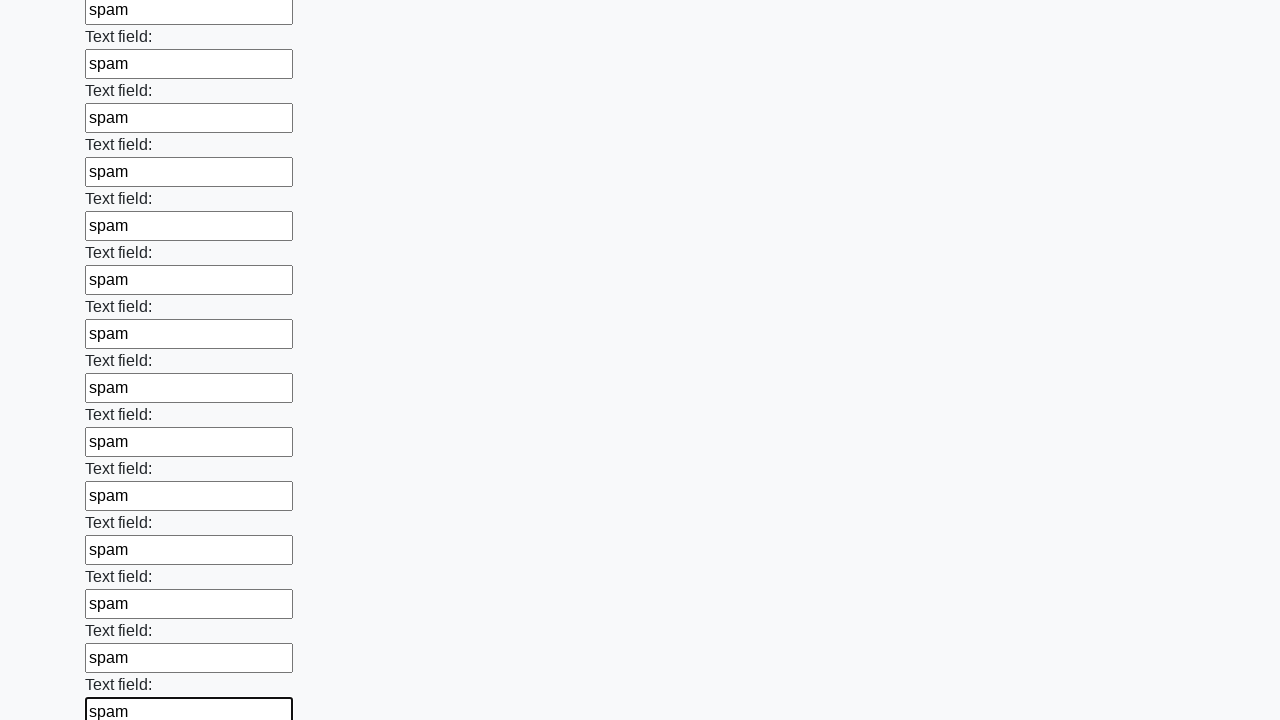

Filled input field with 'spam' on input >> nth=86
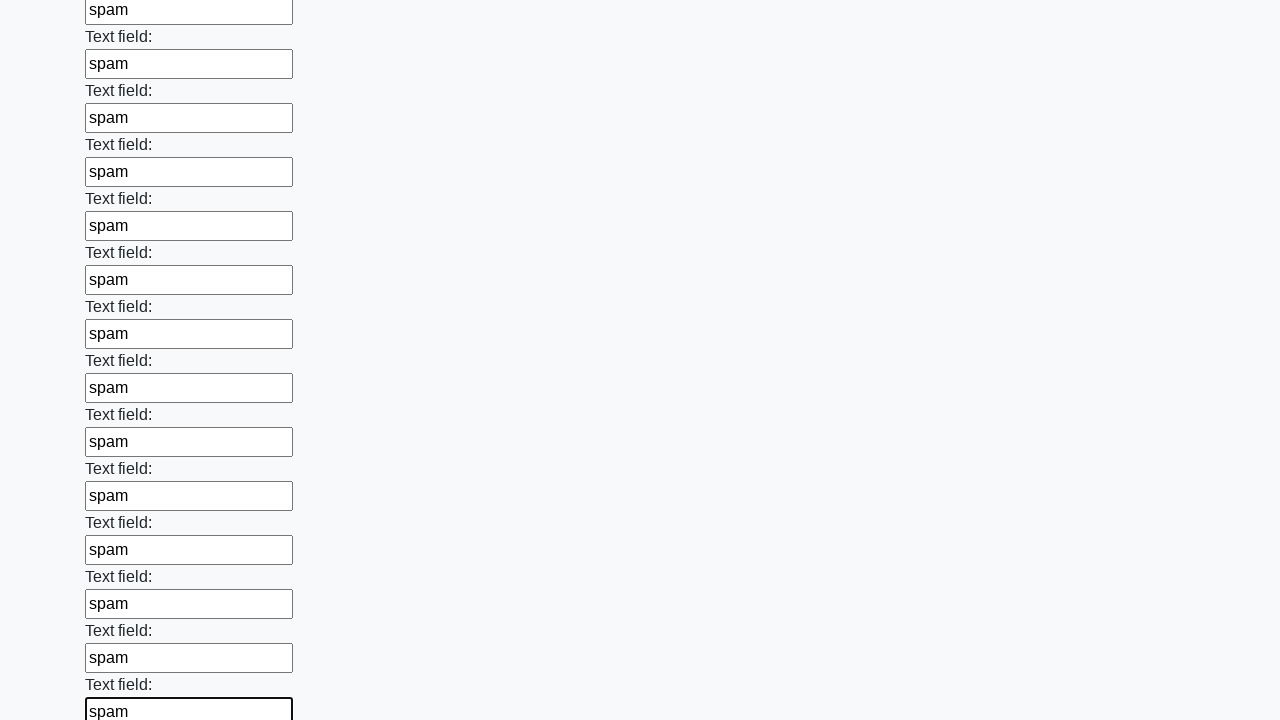

Filled input field with 'spam' on input >> nth=87
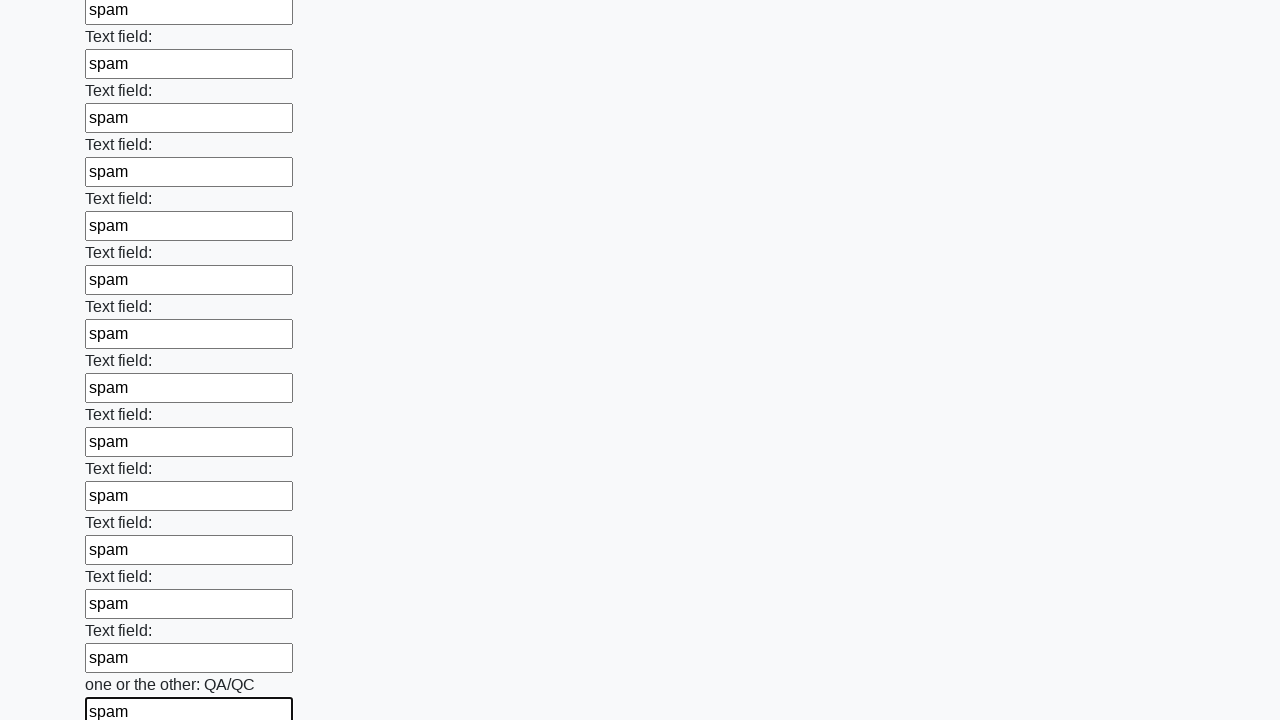

Filled input field with 'spam' on input >> nth=88
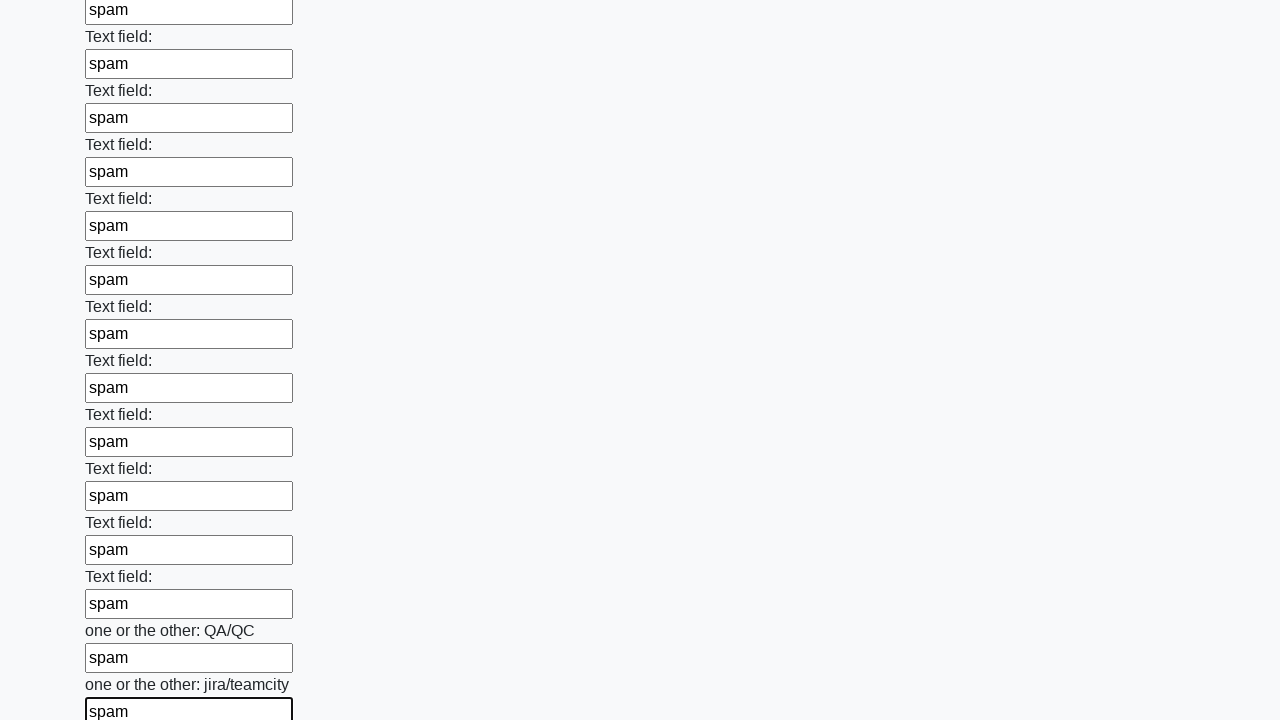

Filled input field with 'spam' on input >> nth=89
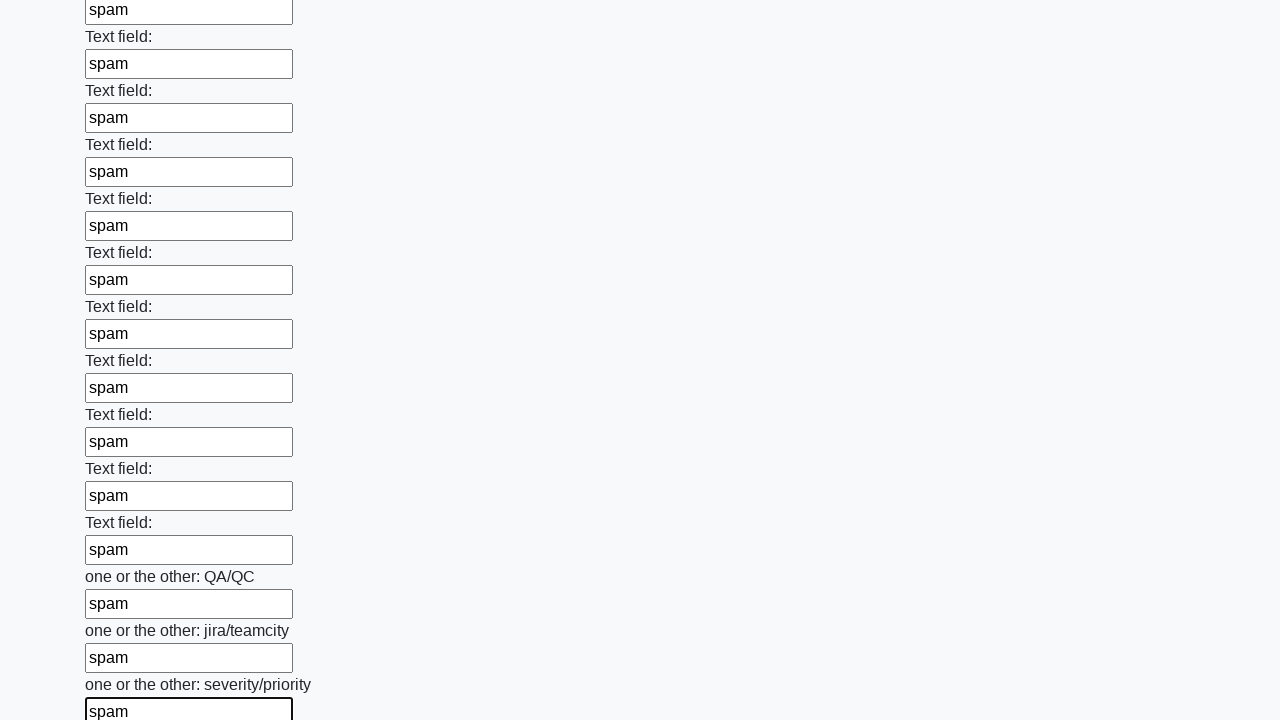

Filled input field with 'spam' on input >> nth=90
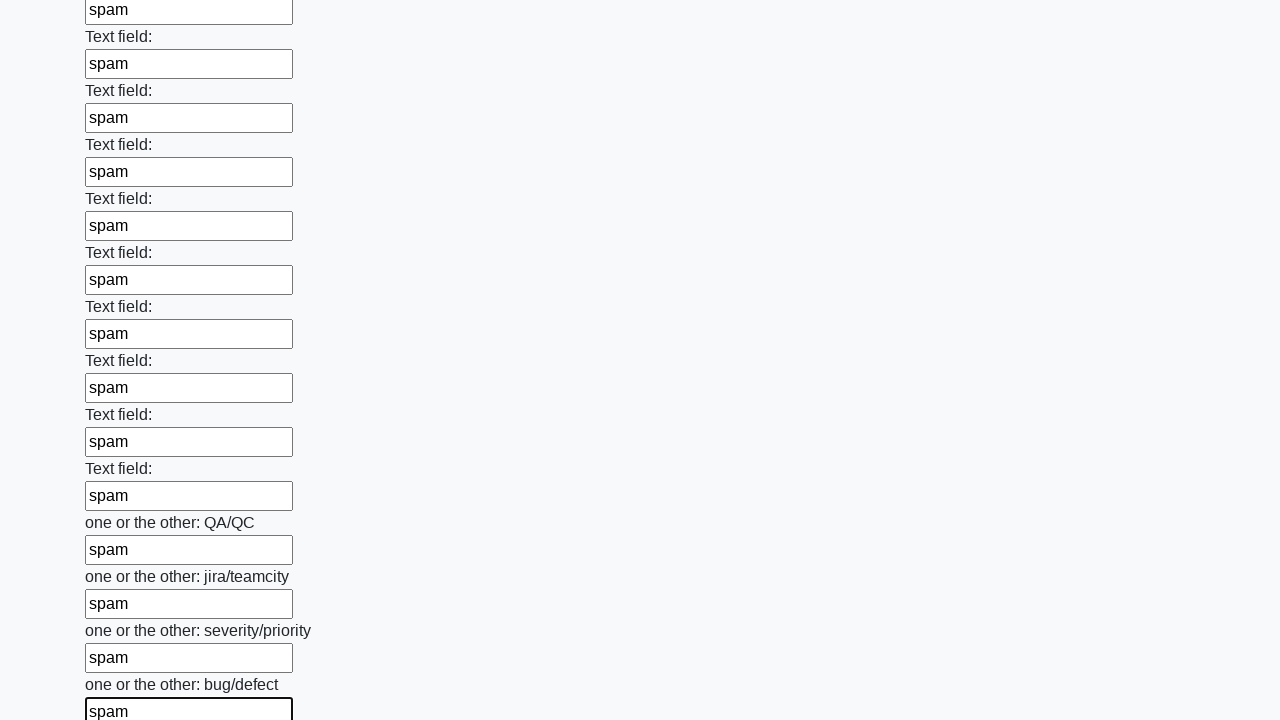

Filled input field with 'spam' on input >> nth=91
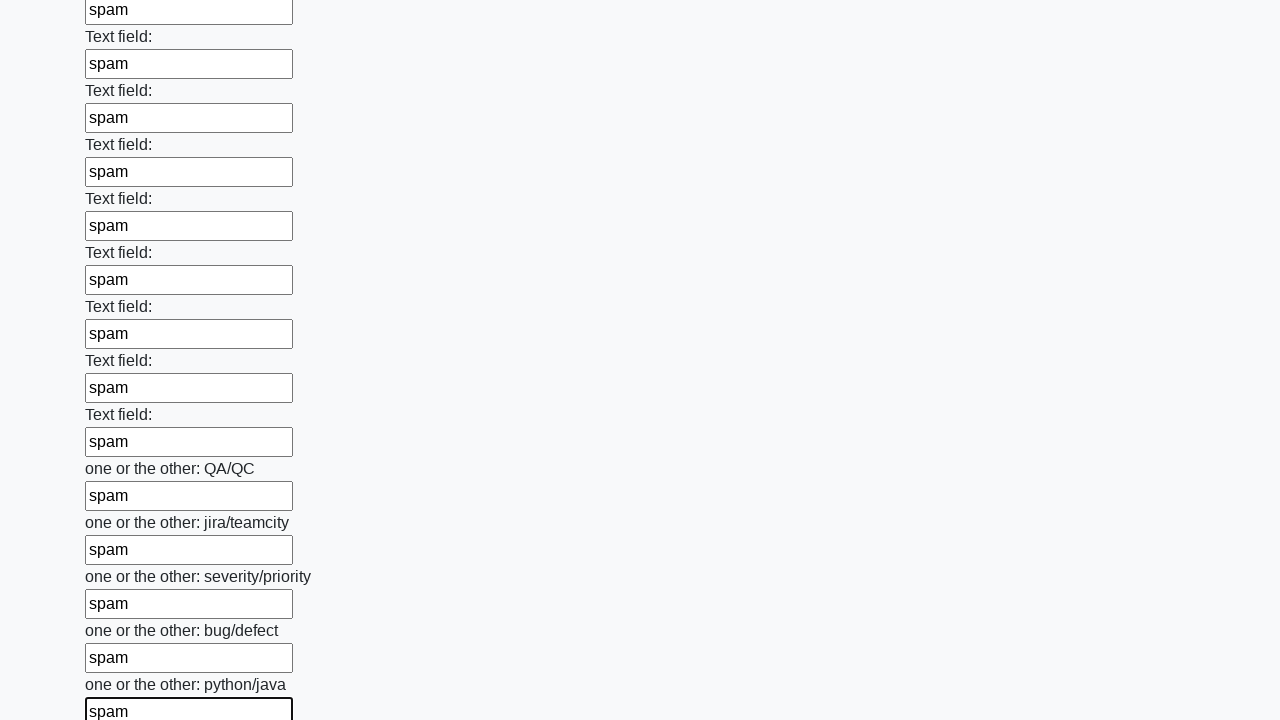

Filled input field with 'spam' on input >> nth=92
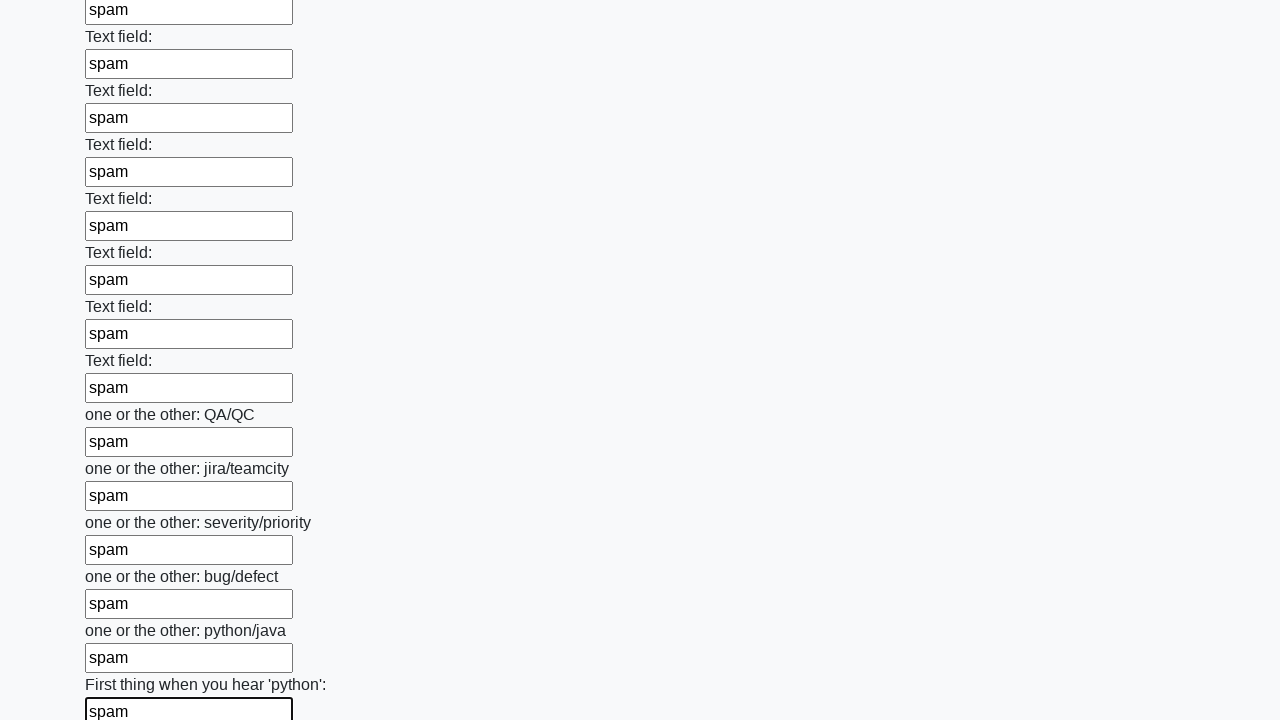

Filled input field with 'spam' on input >> nth=93
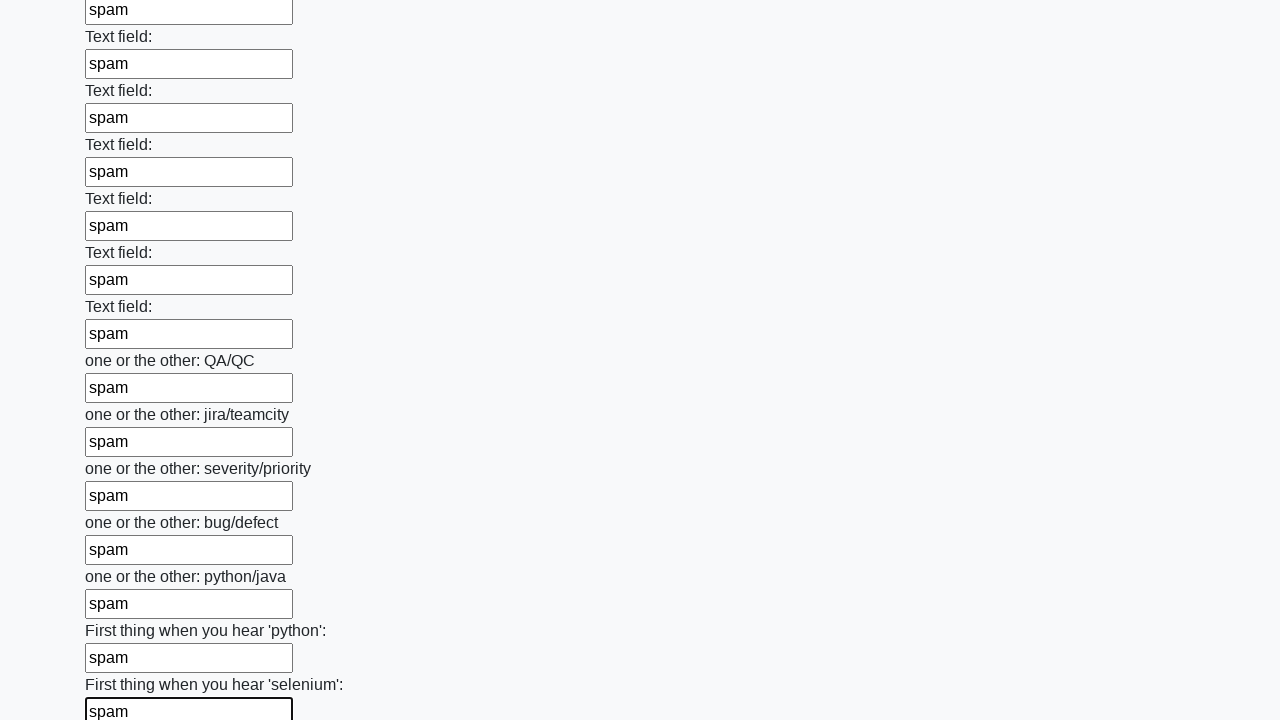

Filled input field with 'spam' on input >> nth=94
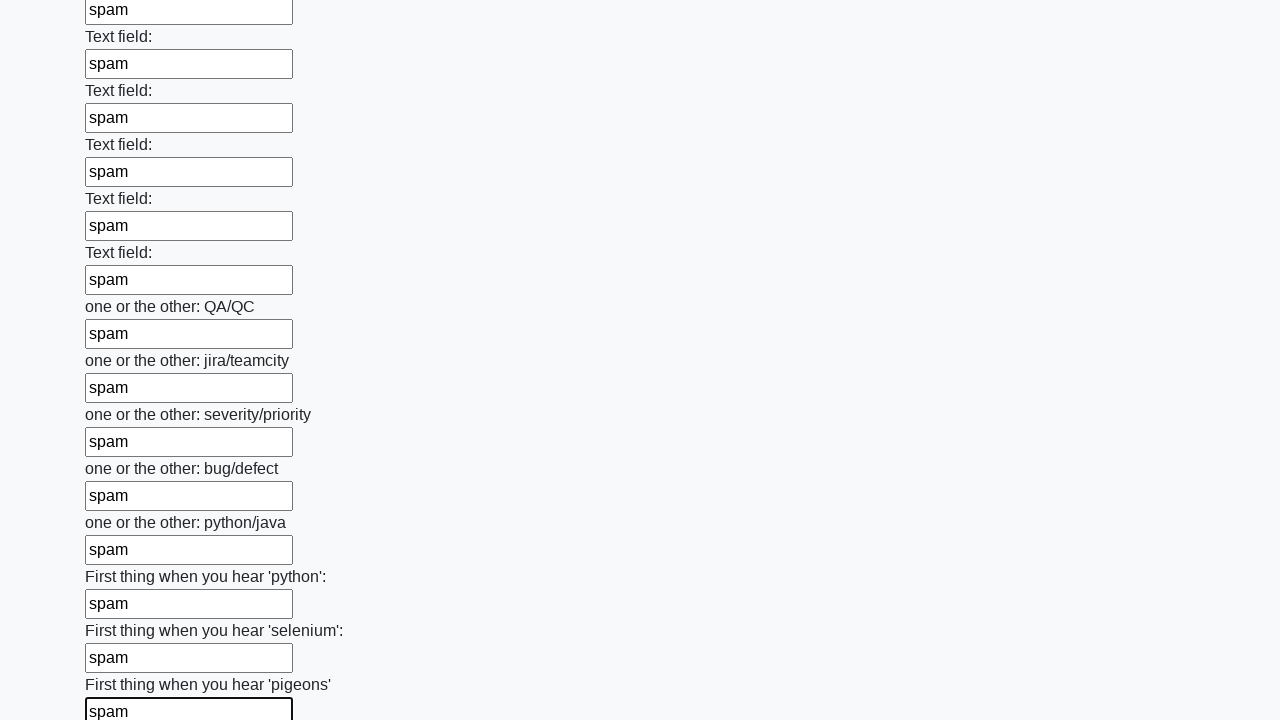

Filled input field with 'spam' on input >> nth=95
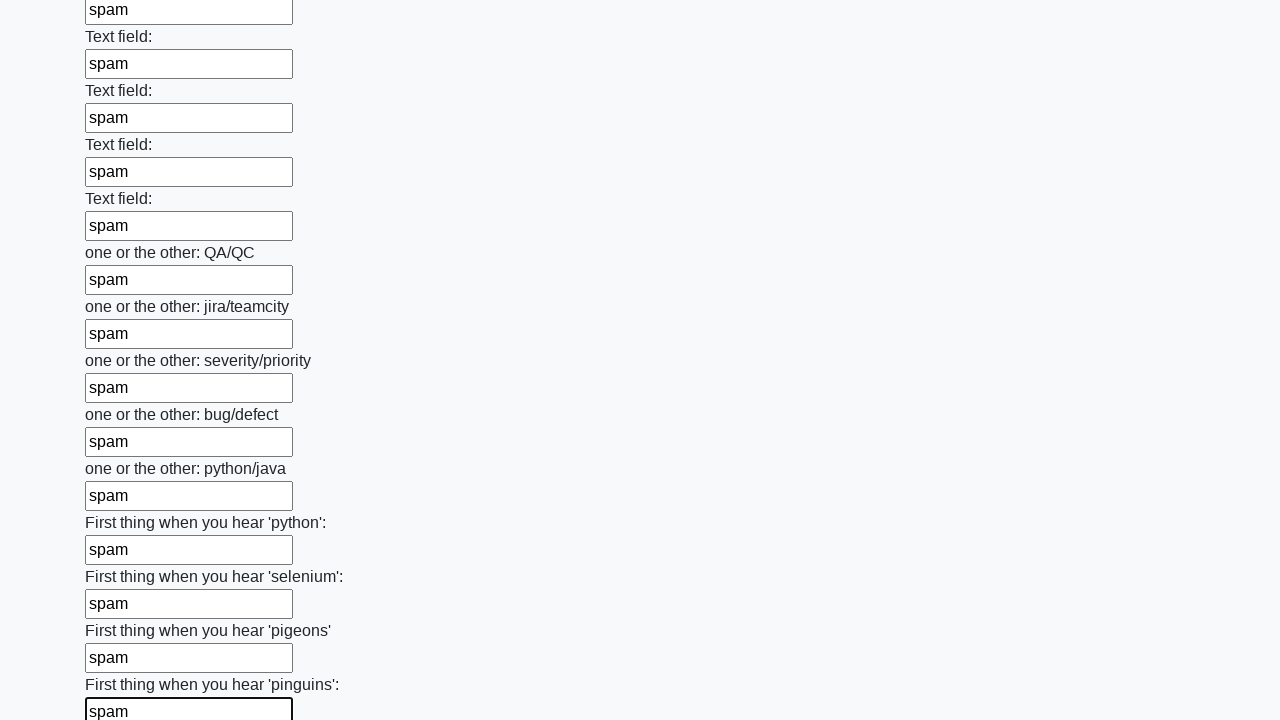

Filled input field with 'spam' on input >> nth=96
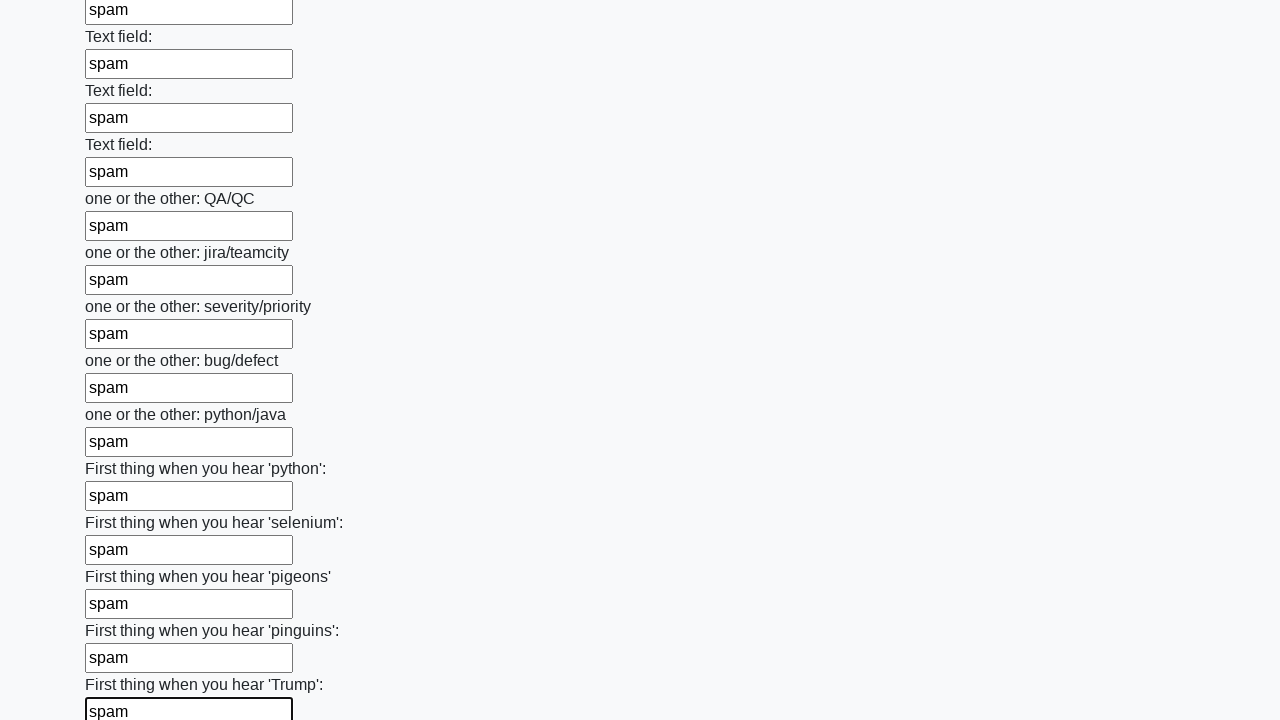

Filled input field with 'spam' on input >> nth=97
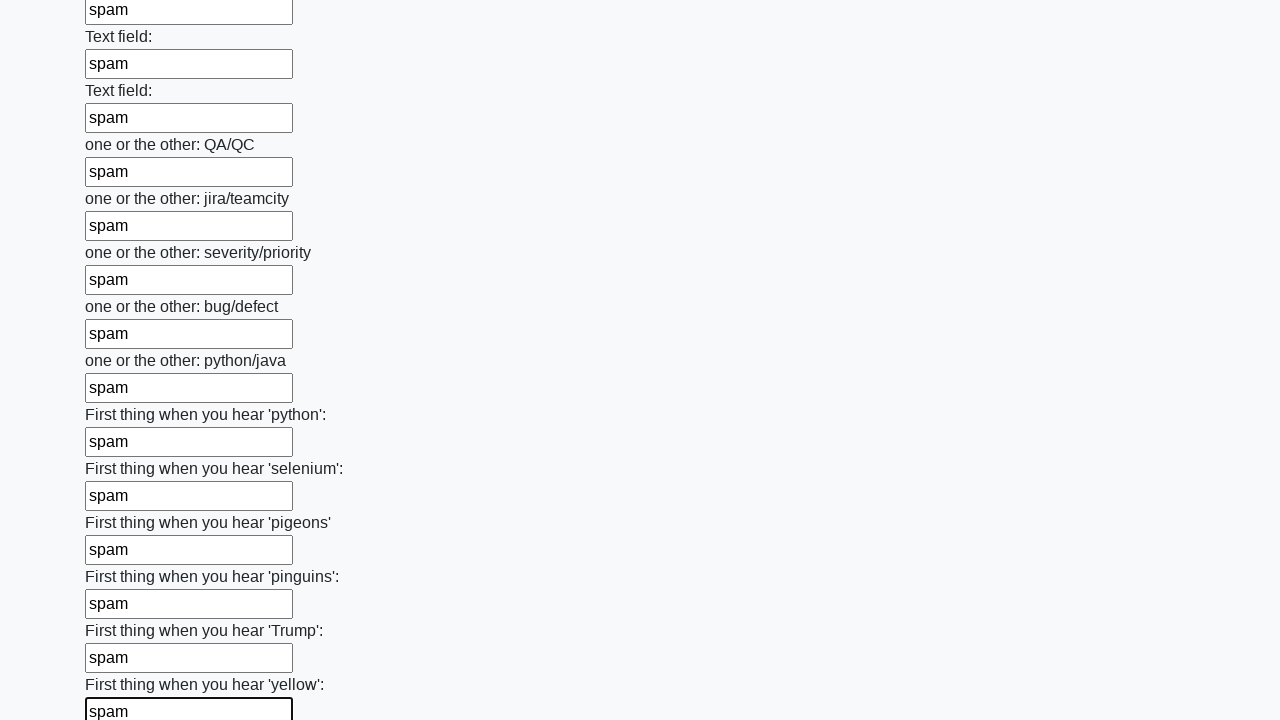

Filled input field with 'spam' on input >> nth=98
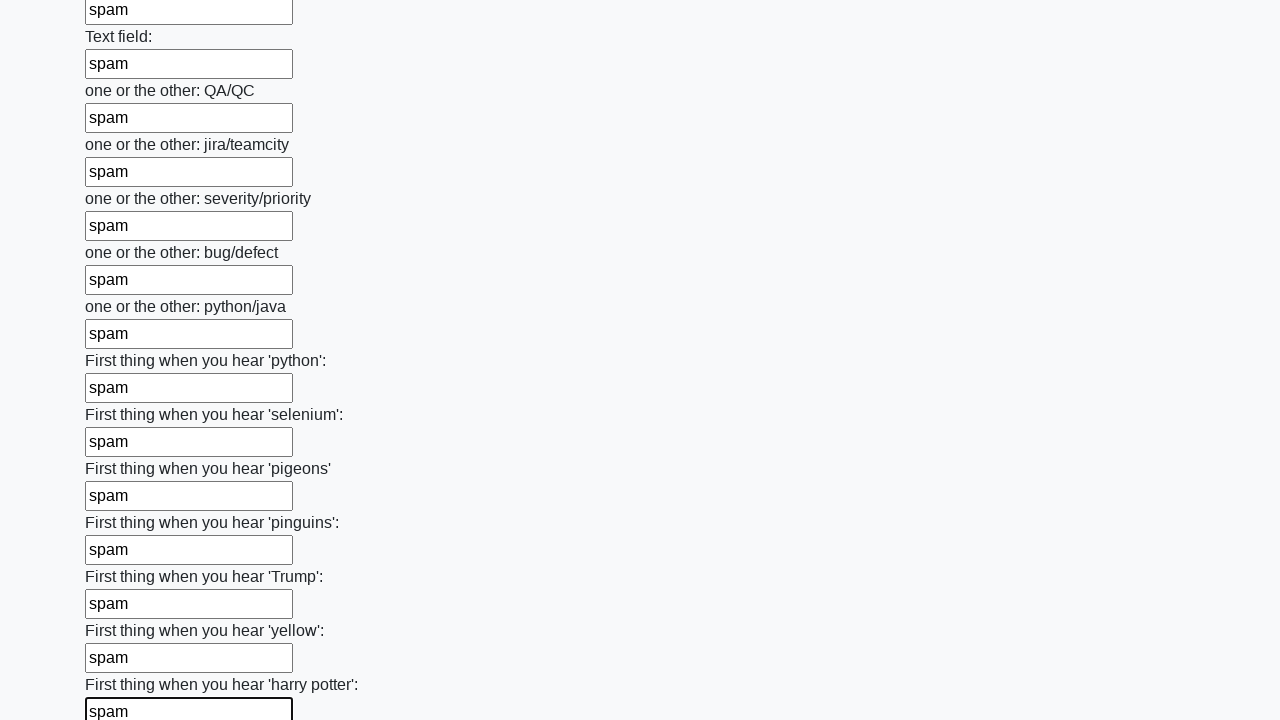

Filled input field with 'spam' on input >> nth=99
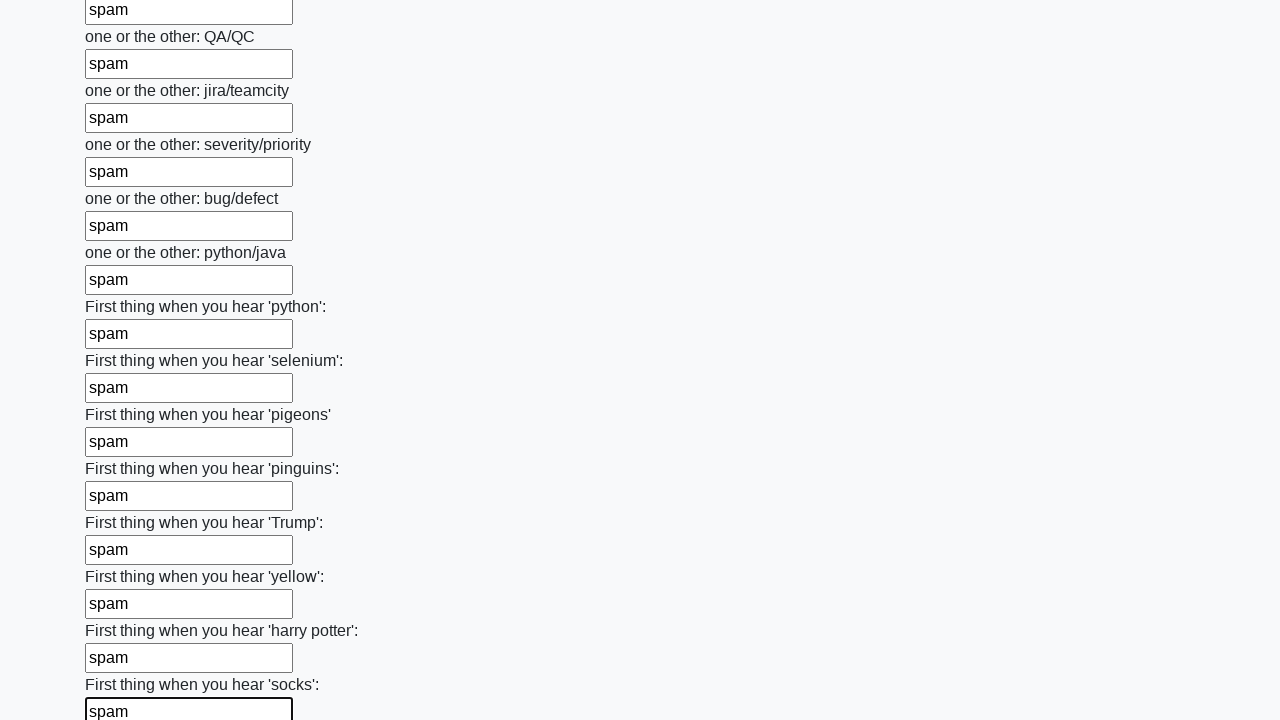

Clicked the submit button at (123, 611) on button.btn
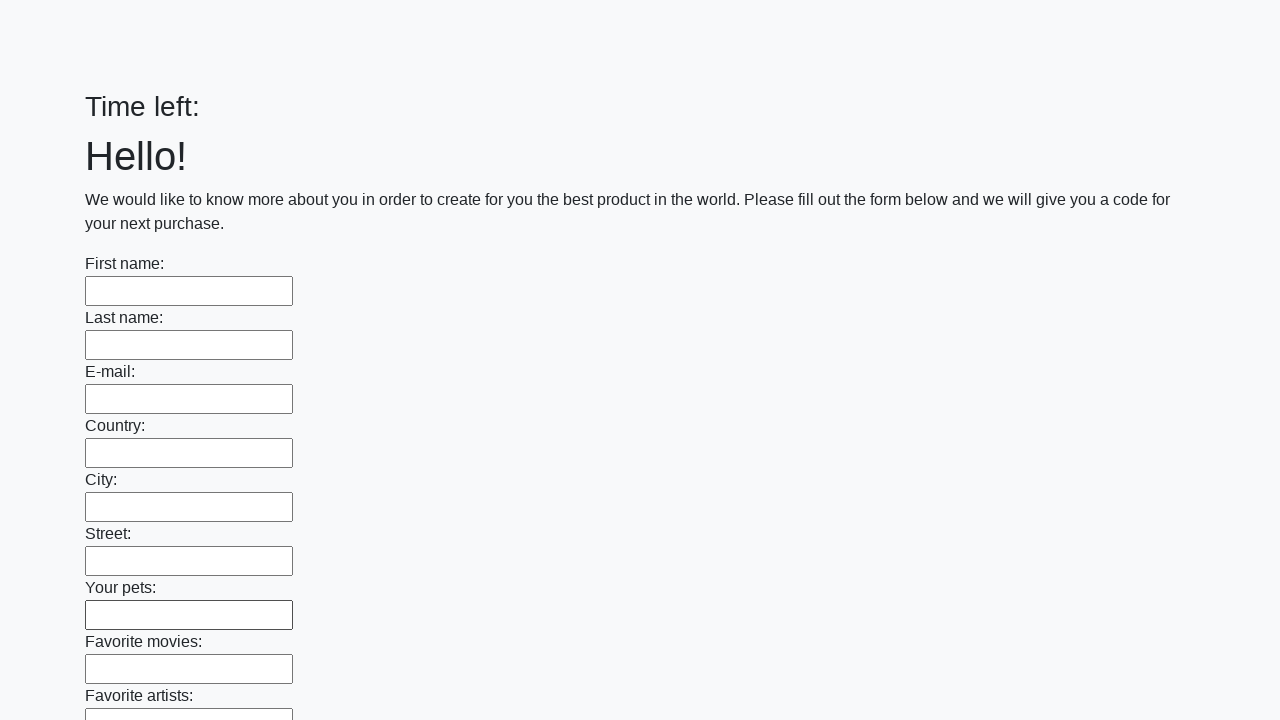

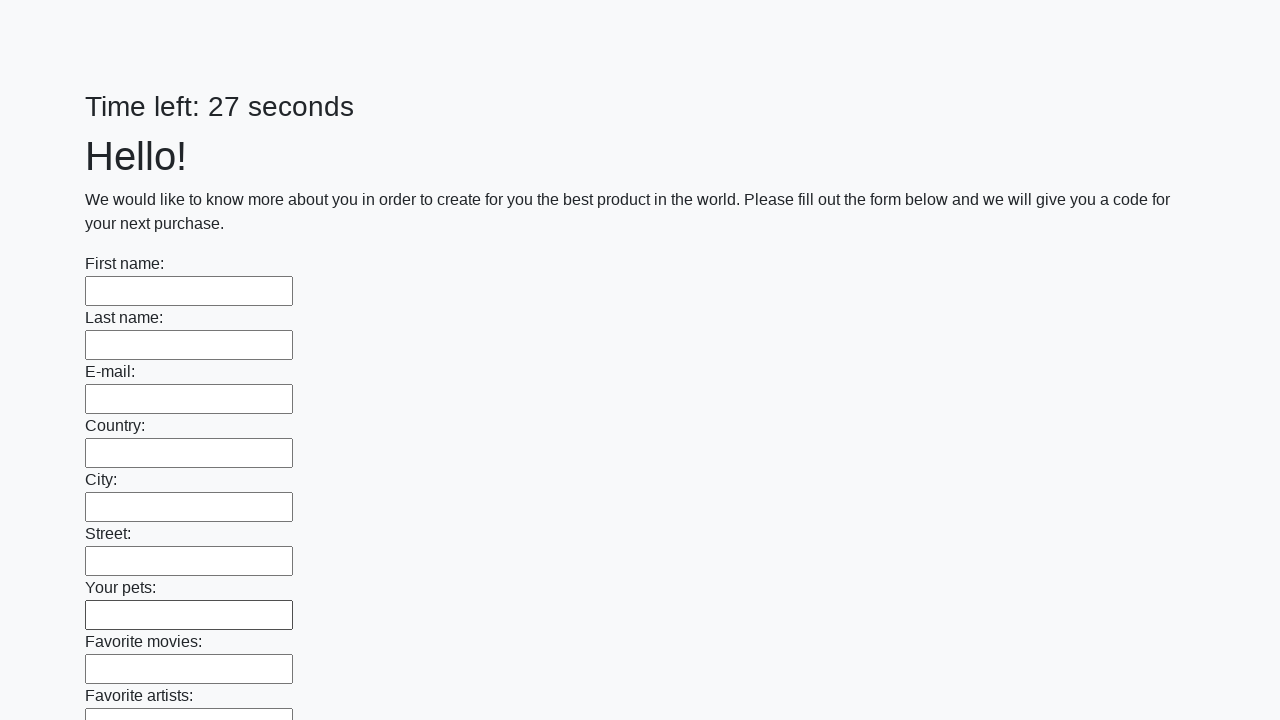